Navigates through multiple financial instrument profile pages on rava.com and clicks the historical quote button on each page

Starting URL: https://www.rava.com/perfil/AE38D

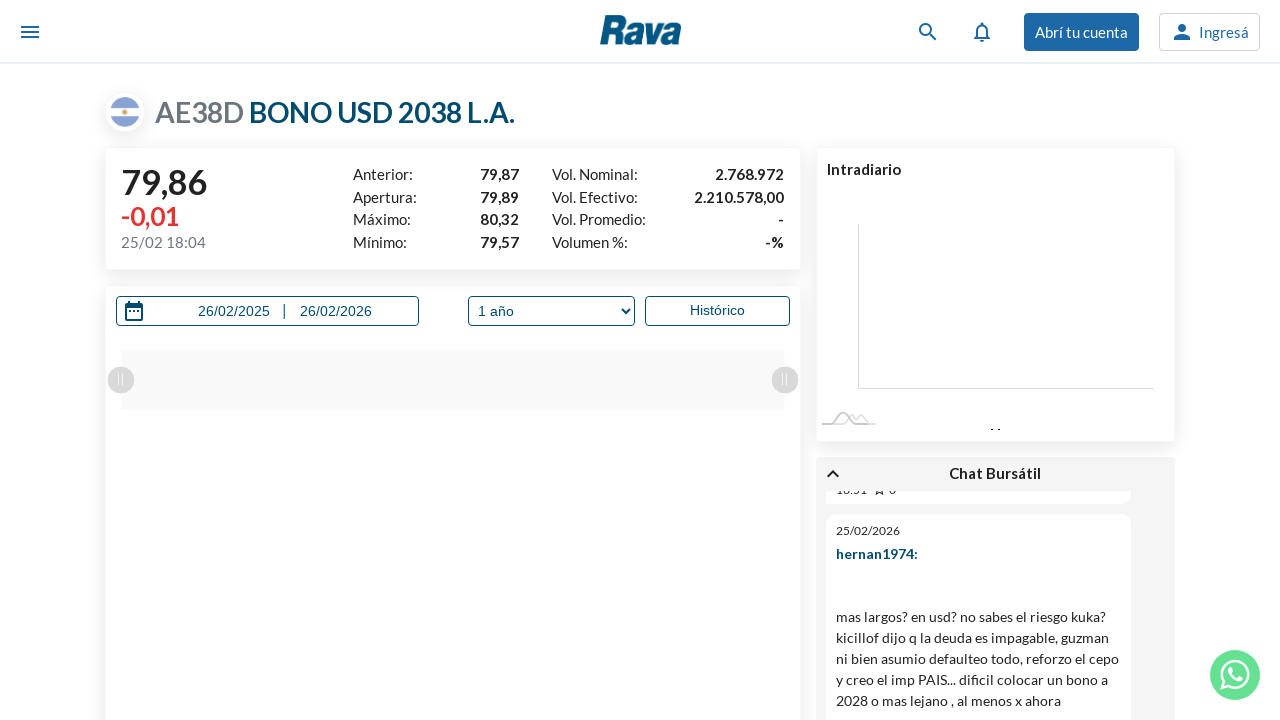

Waited for historical quote button selector on starting page (AE38D)
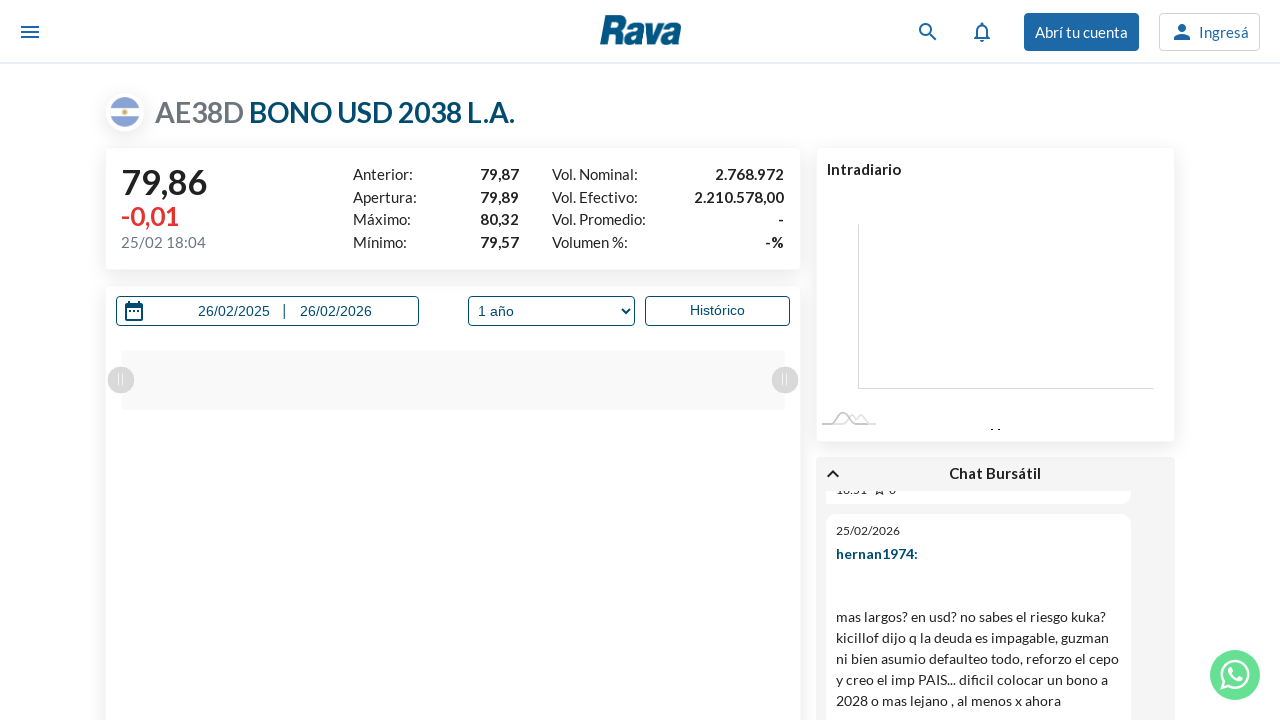

Located historical quote button on starting page
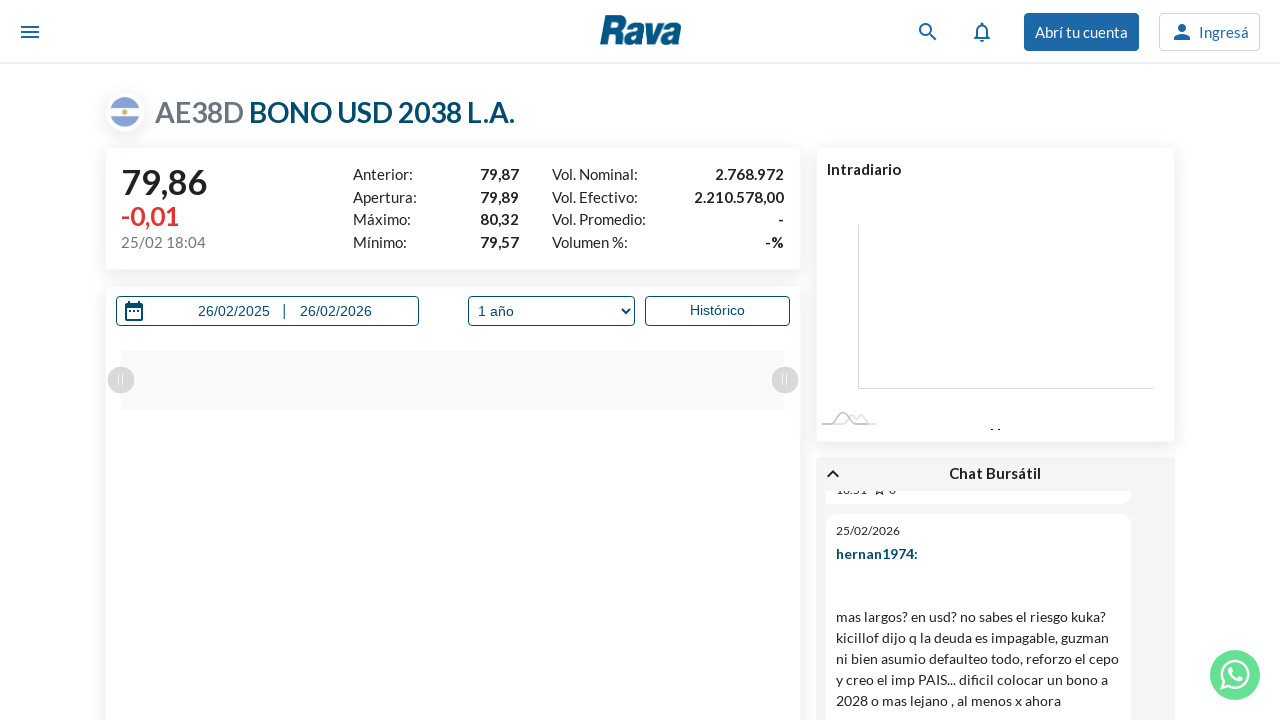

Clicked historical quote button on starting page (AE38D) at (1097, 360) on xpath=//*[@id="Coti-hist-c"]/div/div[3]/button
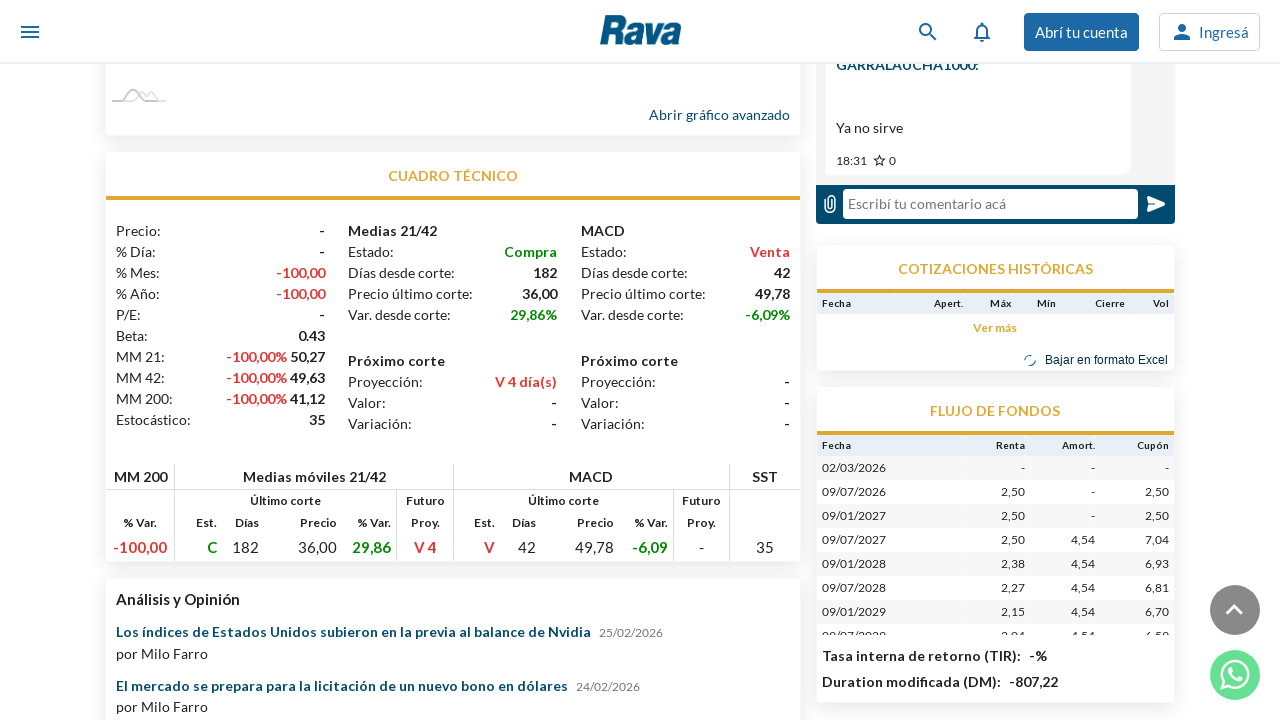

Waited 5 seconds for page to load after clicking button
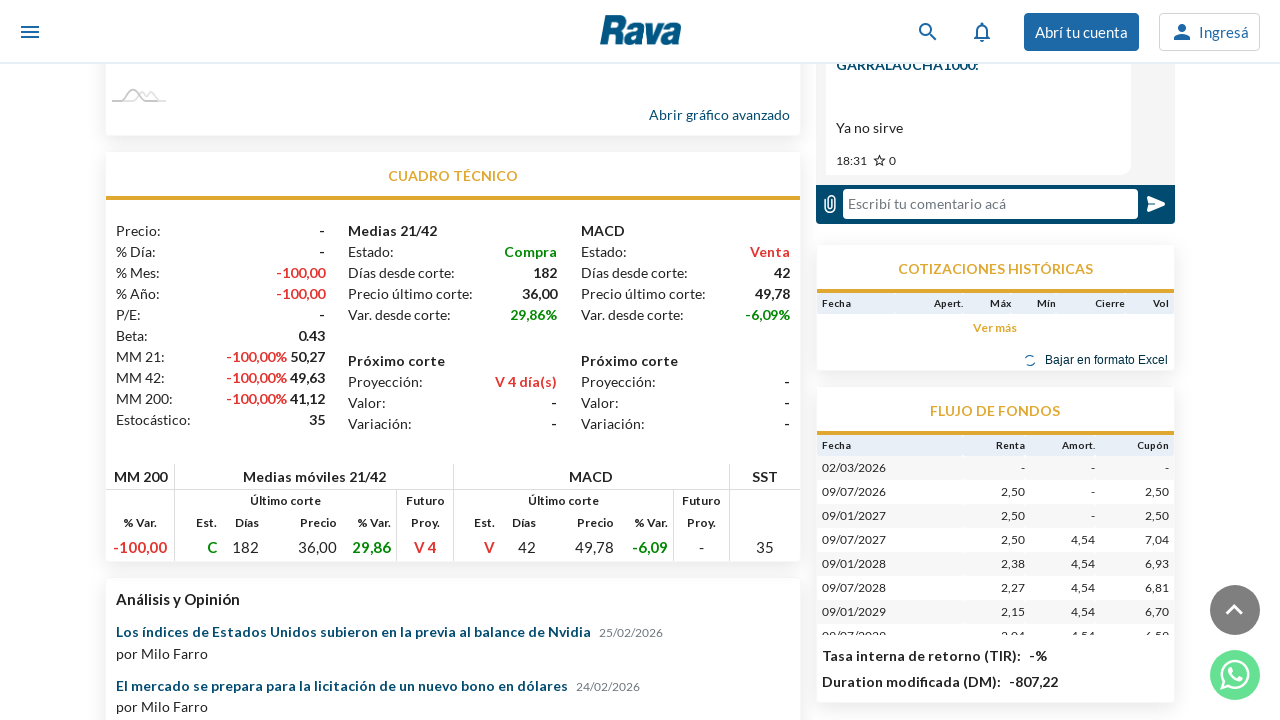

Navigated to financial instrument profile page: https://www.rava.com/perfil/AL30D
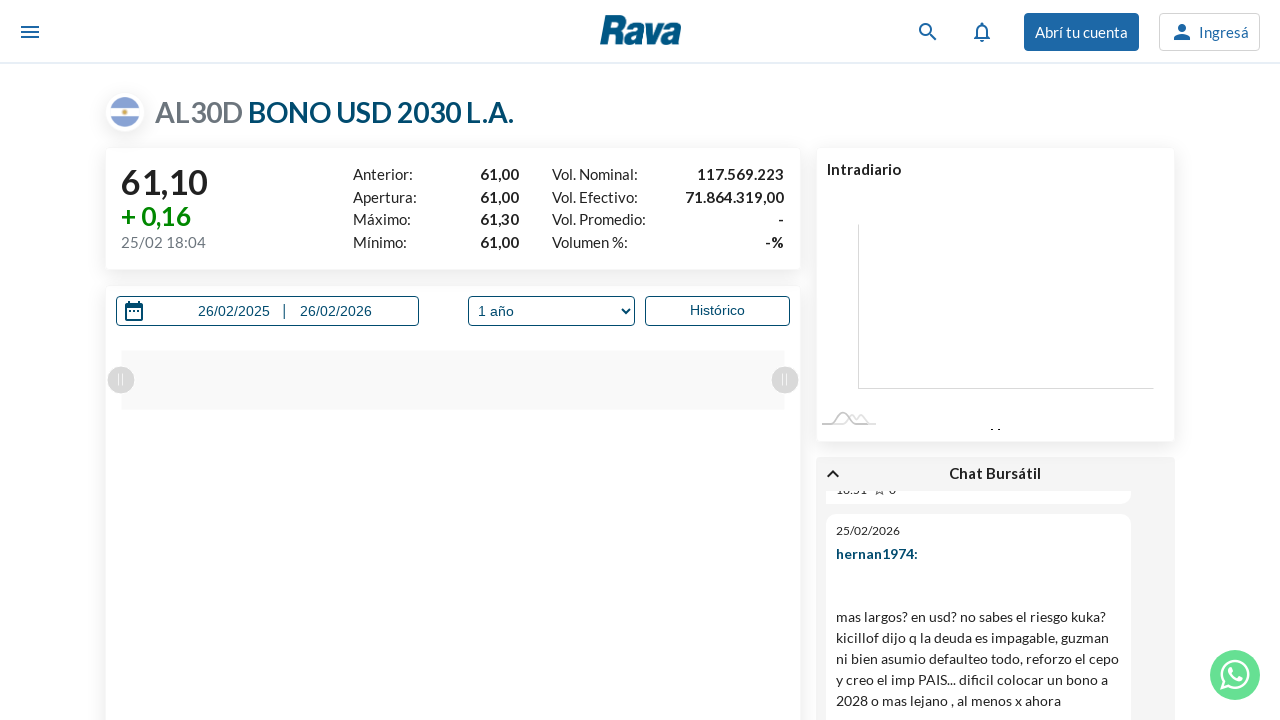

Waited for historical quote button to load on page: https://www.rava.com/perfil/AL30D
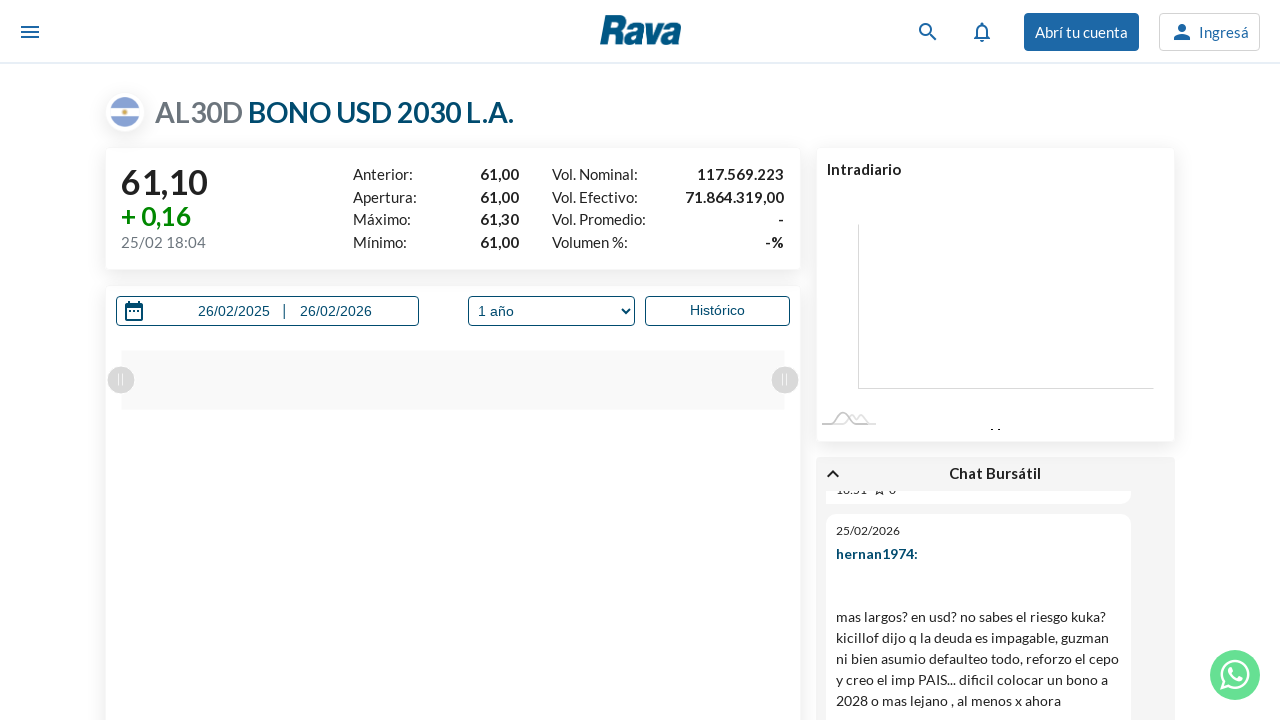

Located historical quote button on page: https://www.rava.com/perfil/AL30D
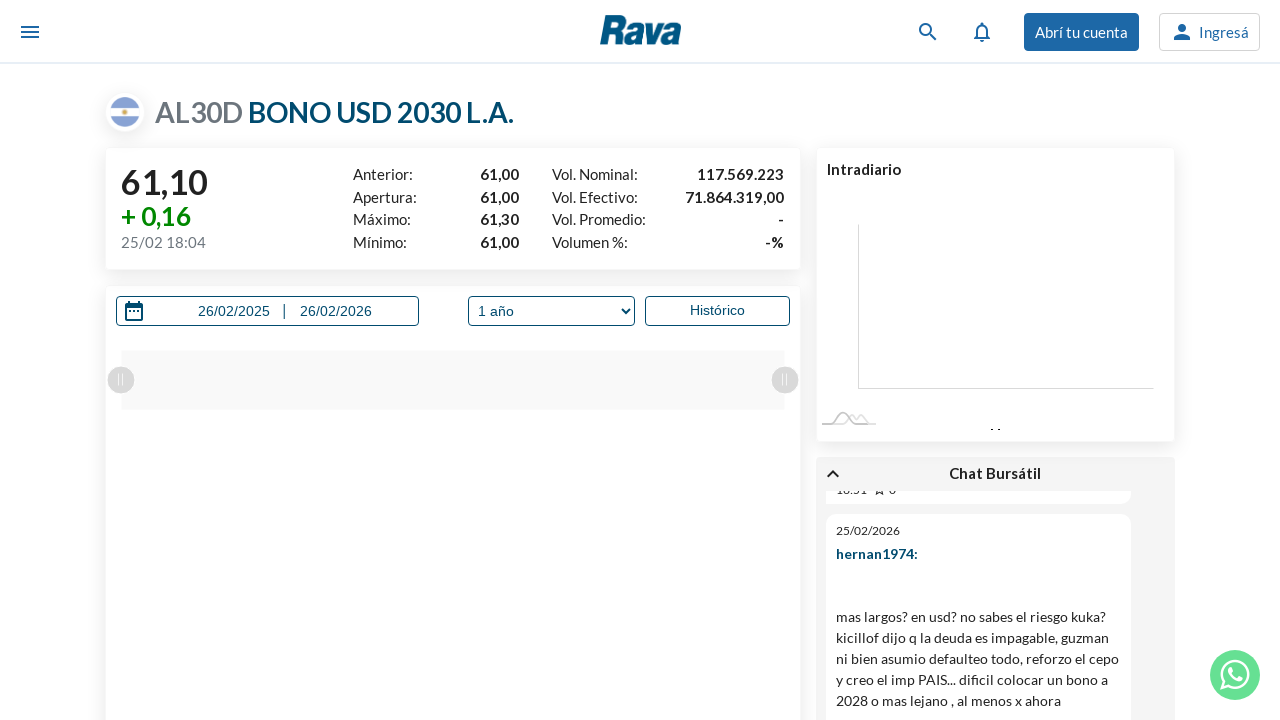

Clicked historical quote button on page: https://www.rava.com/perfil/AL30D at (1097, 360) on xpath=//*[@id="Coti-hist-c"]/div/div[3]/button
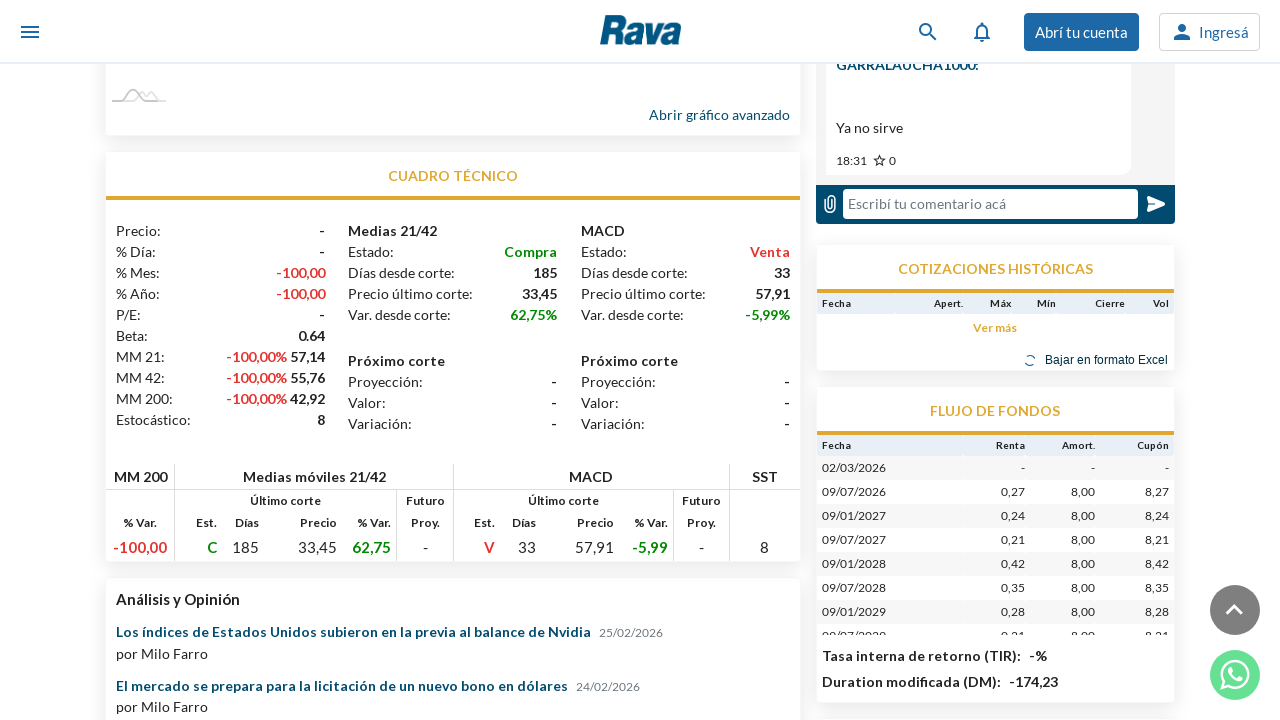

Waited 5 seconds for page to load after clicking button
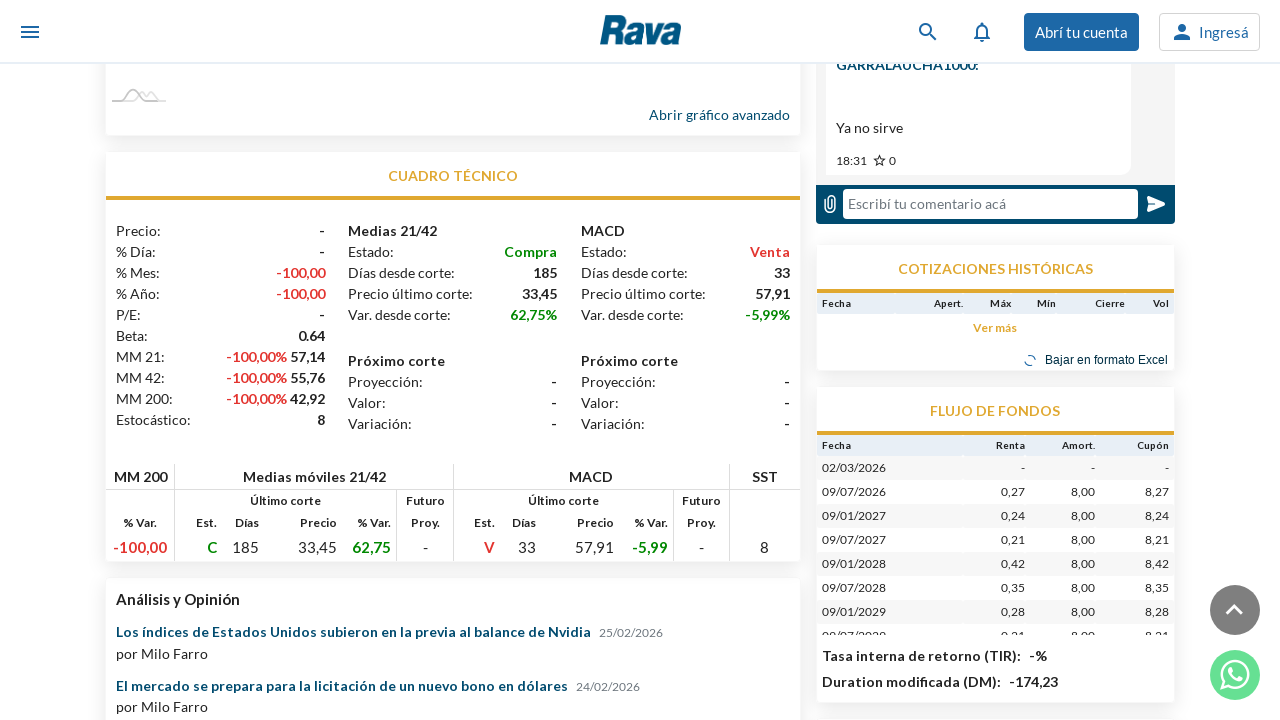

Navigated to financial instrument profile page: https://www.rava.com/perfil/AL29D
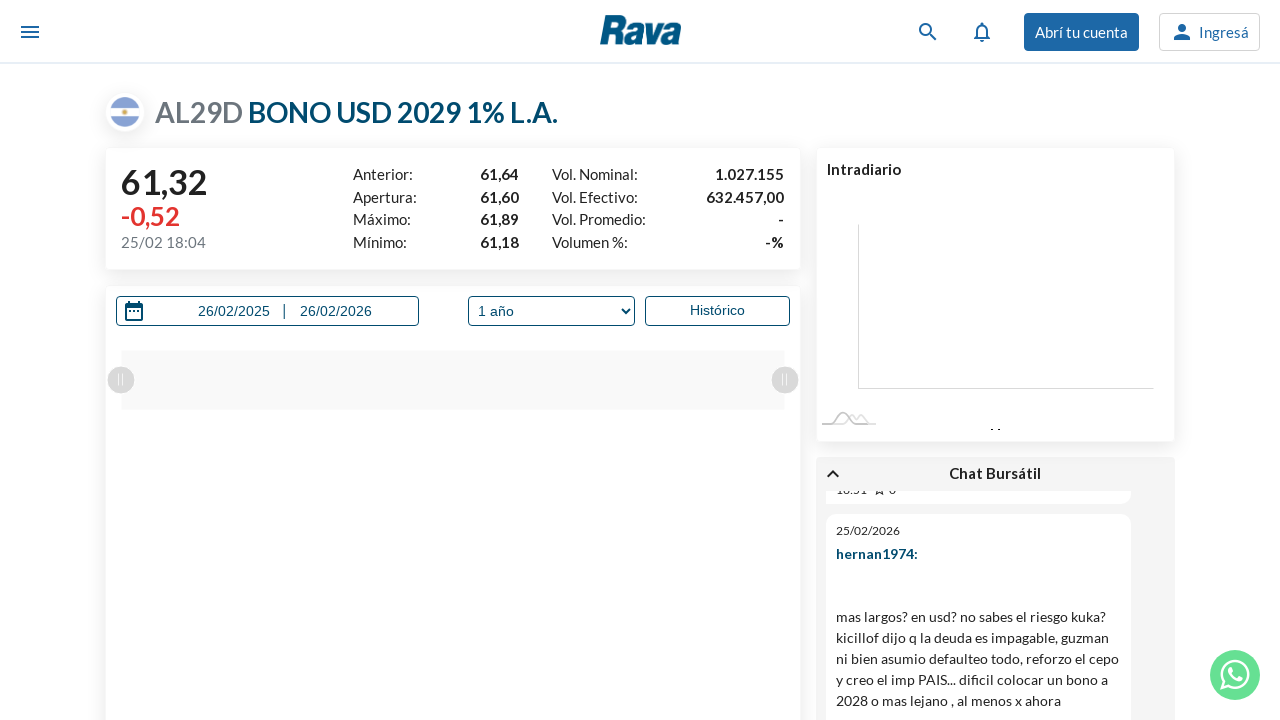

Waited for historical quote button to load on page: https://www.rava.com/perfil/AL29D
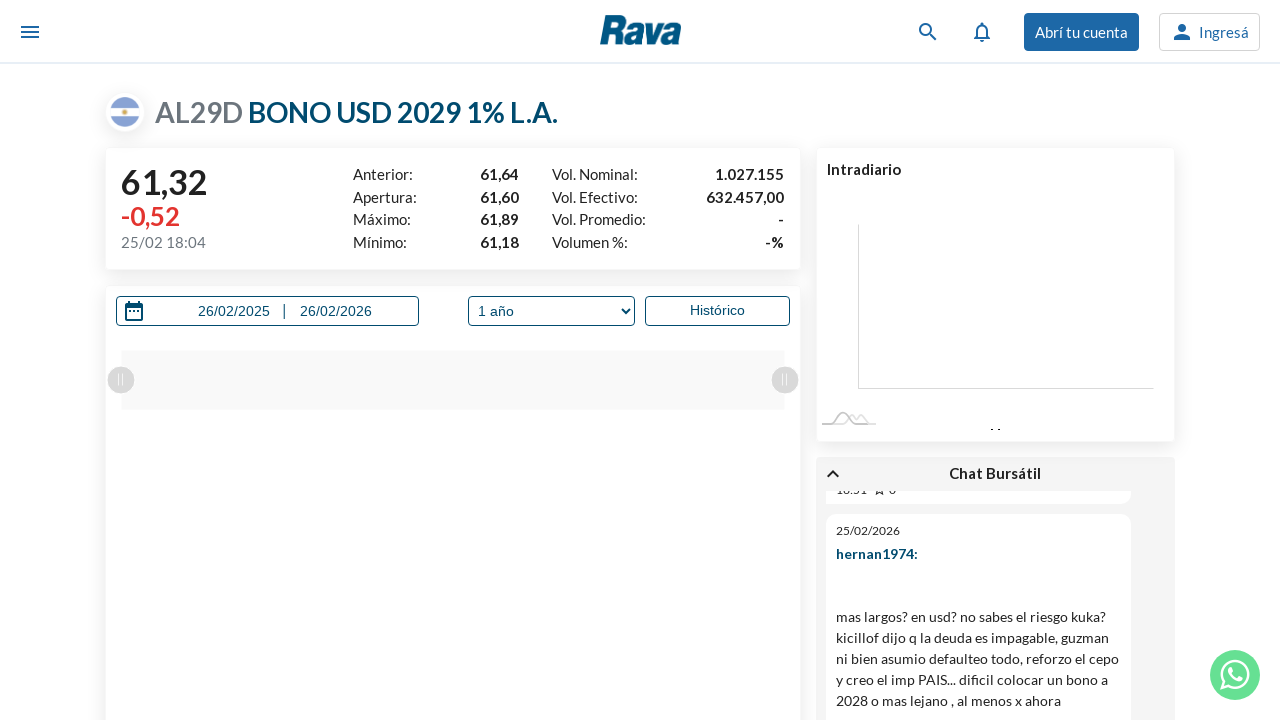

Located historical quote button on page: https://www.rava.com/perfil/AL29D
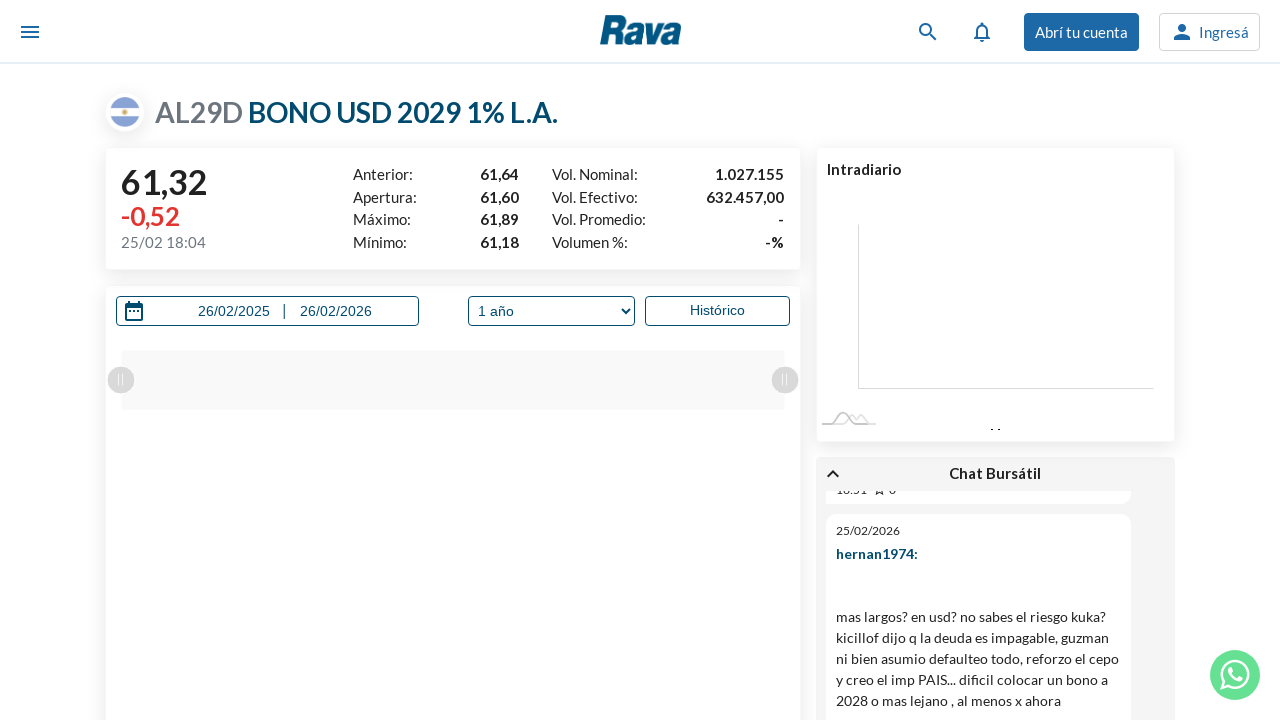

Clicked historical quote button on page: https://www.rava.com/perfil/AL29D at (1097, 360) on xpath=//*[@id="Coti-hist-c"]/div/div[3]/button
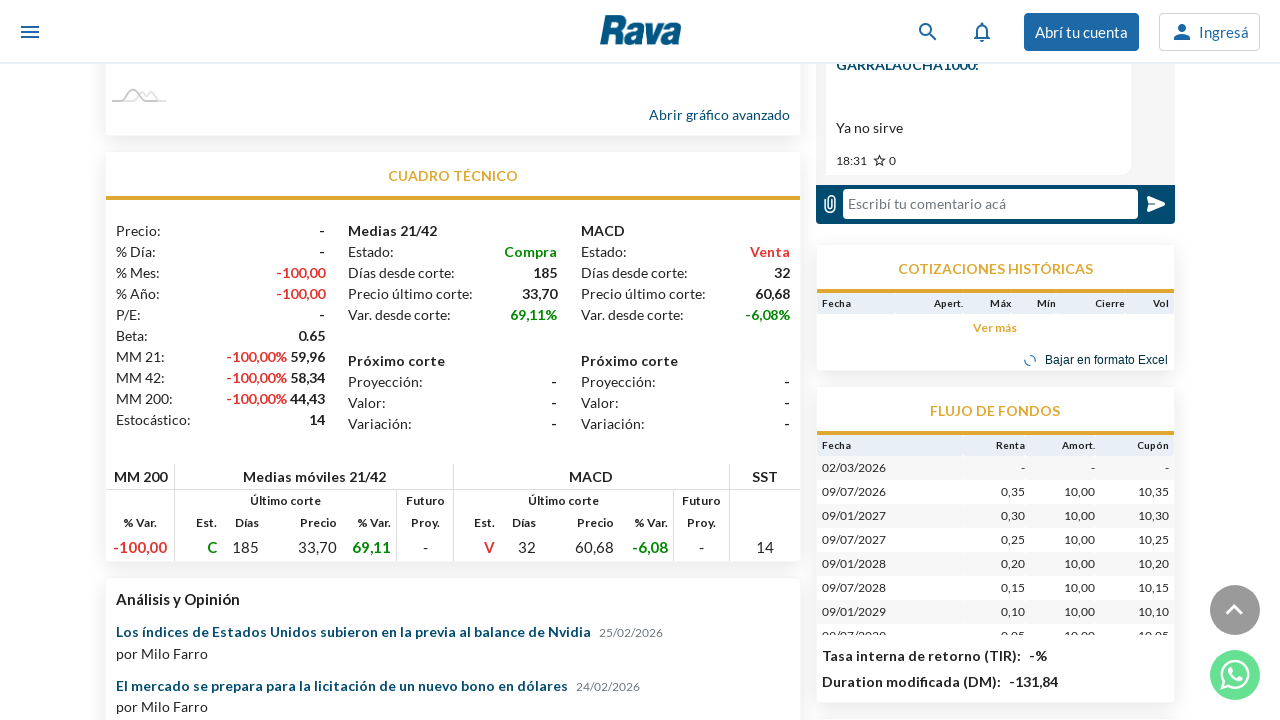

Waited 5 seconds for page to load after clicking button
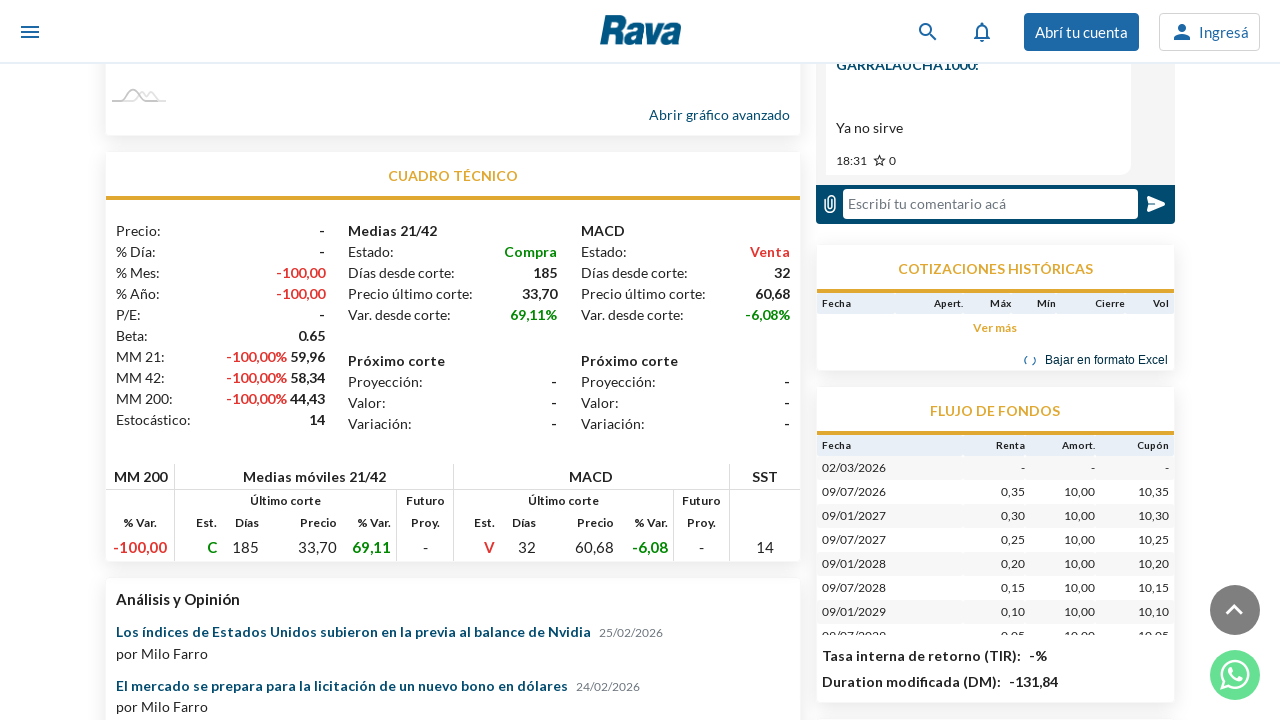

Navigated to financial instrument profile page: https://www.rava.com/perfil/AL35D
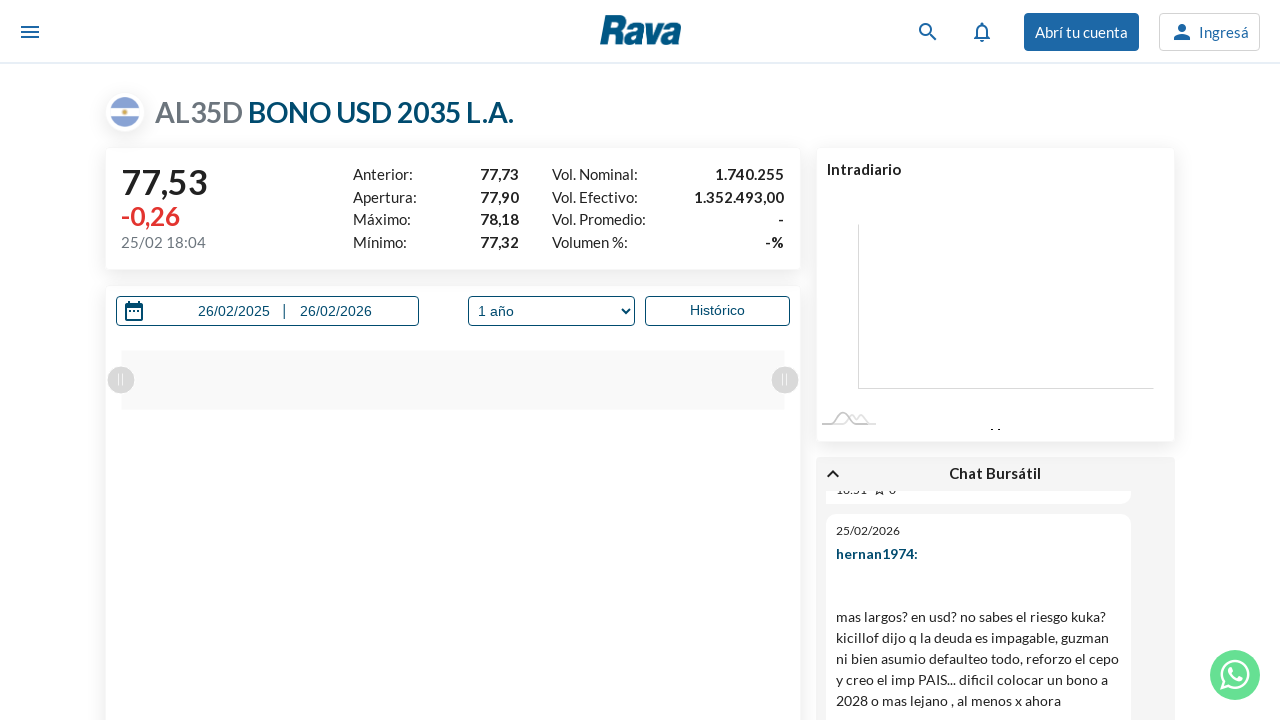

Waited for historical quote button to load on page: https://www.rava.com/perfil/AL35D
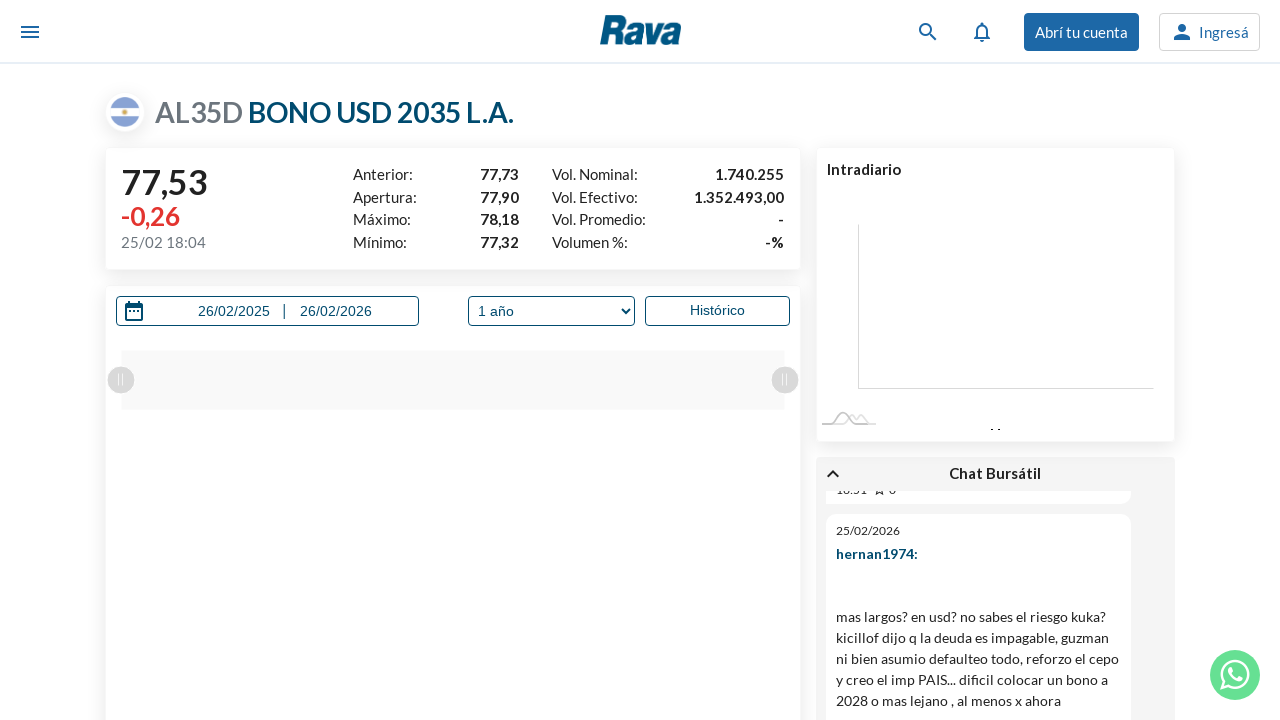

Located historical quote button on page: https://www.rava.com/perfil/AL35D
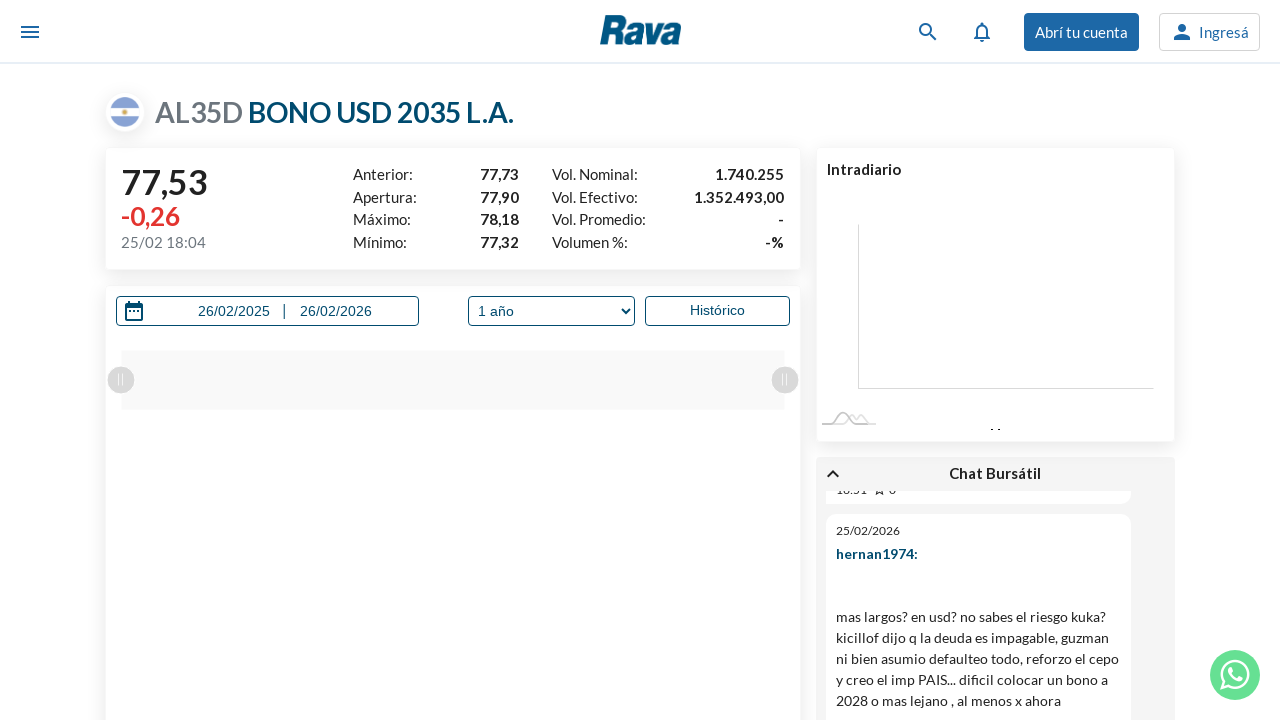

Clicked historical quote button on page: https://www.rava.com/perfil/AL35D at (1097, 360) on xpath=//*[@id="Coti-hist-c"]/div/div[3]/button
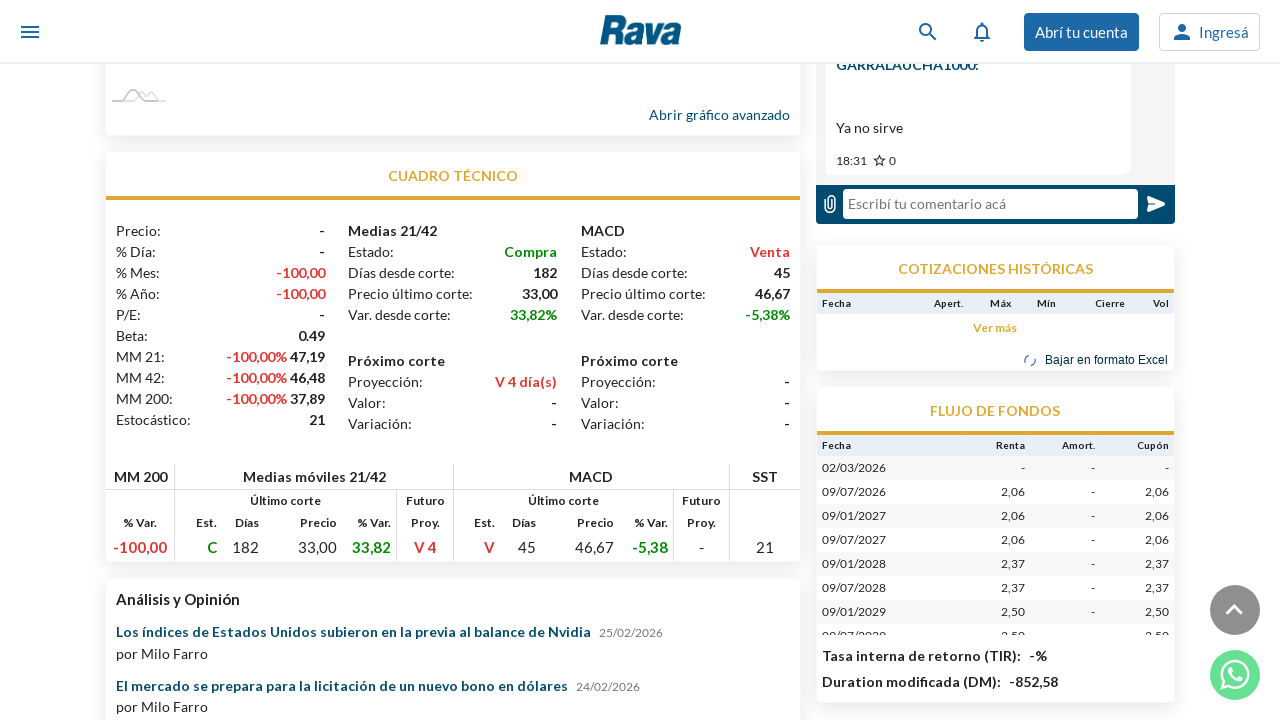

Waited 5 seconds for page to load after clicking button
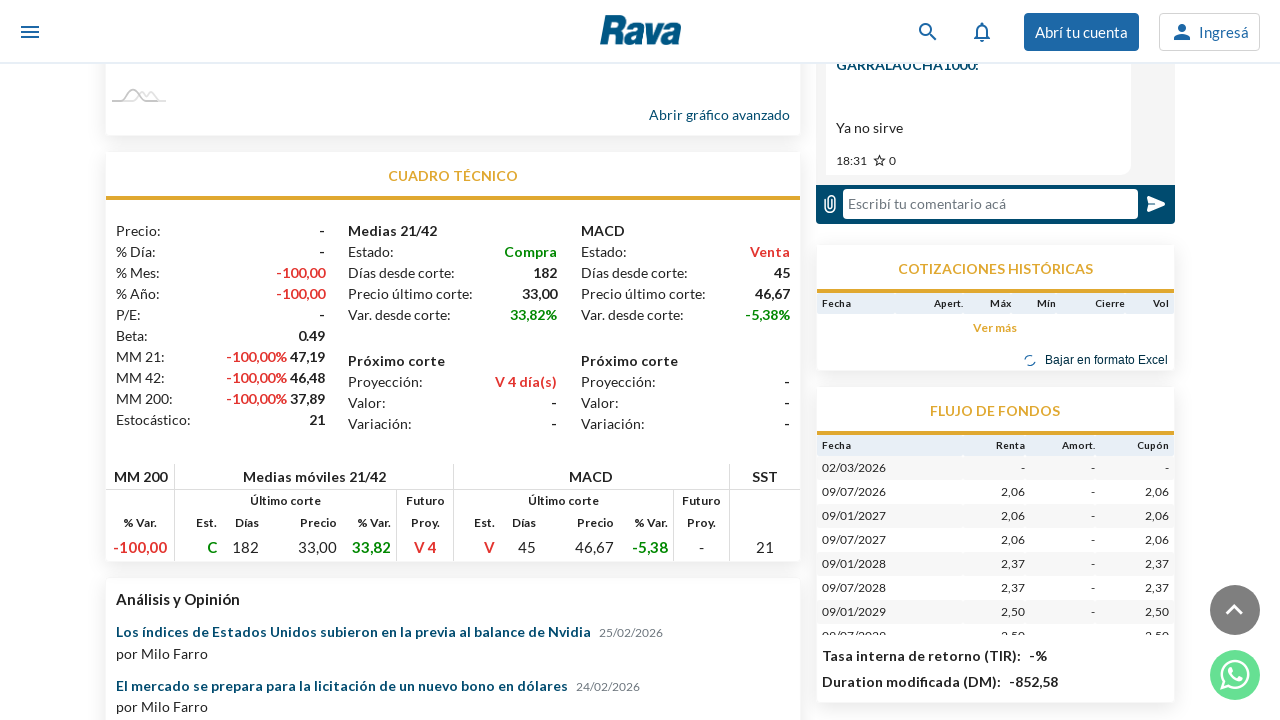

Navigated to financial instrument profile page: https://www.rava.com/perfil/AL41D
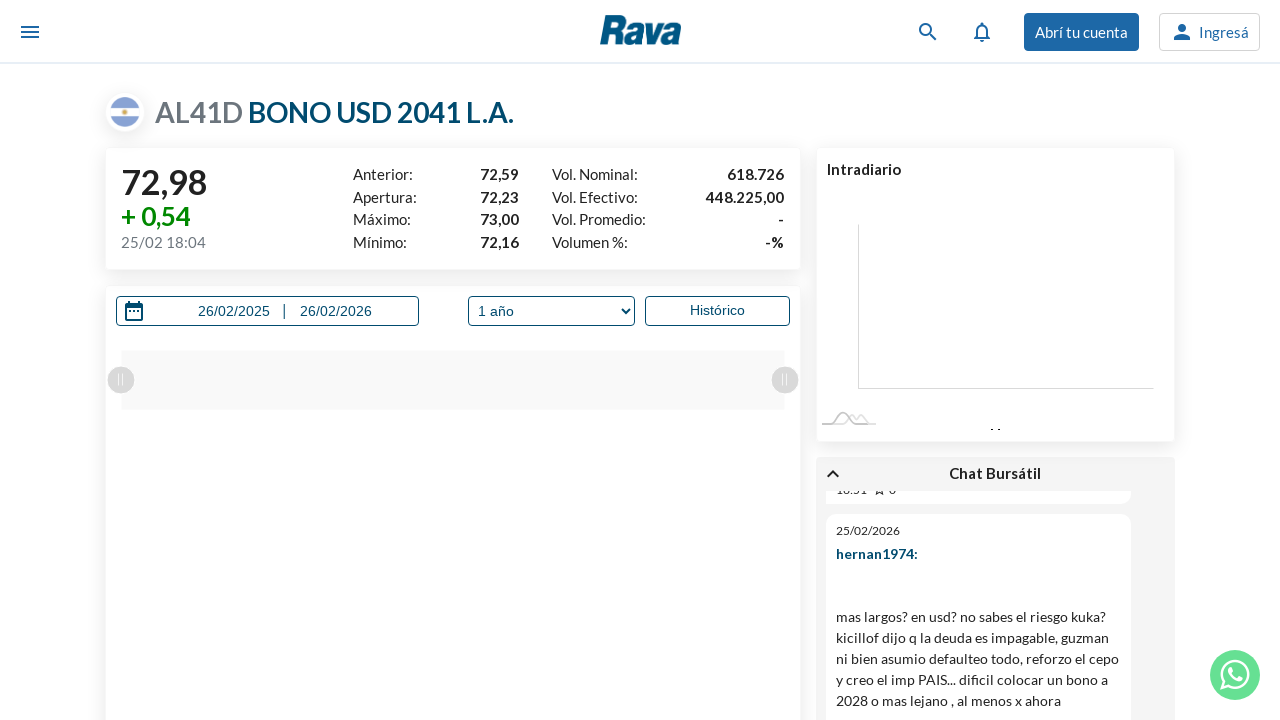

Waited for historical quote button to load on page: https://www.rava.com/perfil/AL41D
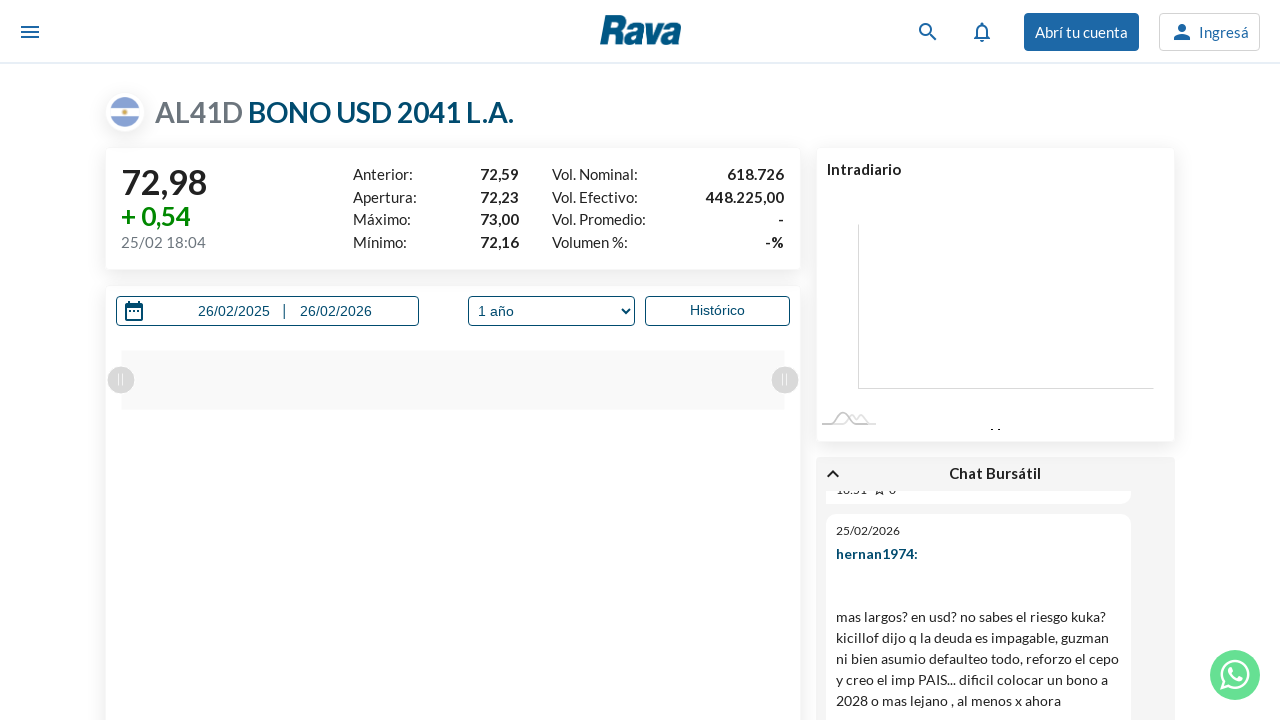

Located historical quote button on page: https://www.rava.com/perfil/AL41D
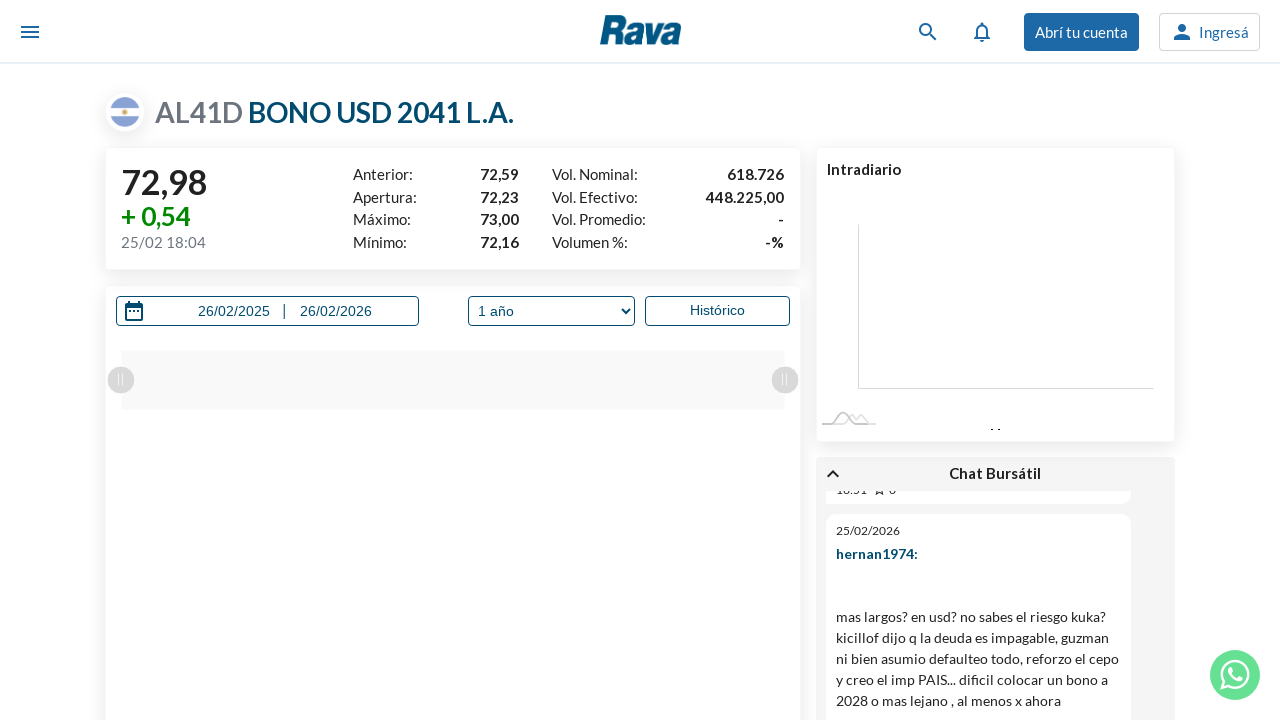

Clicked historical quote button on page: https://www.rava.com/perfil/AL41D at (1097, 360) on xpath=//*[@id="Coti-hist-c"]/div/div[3]/button
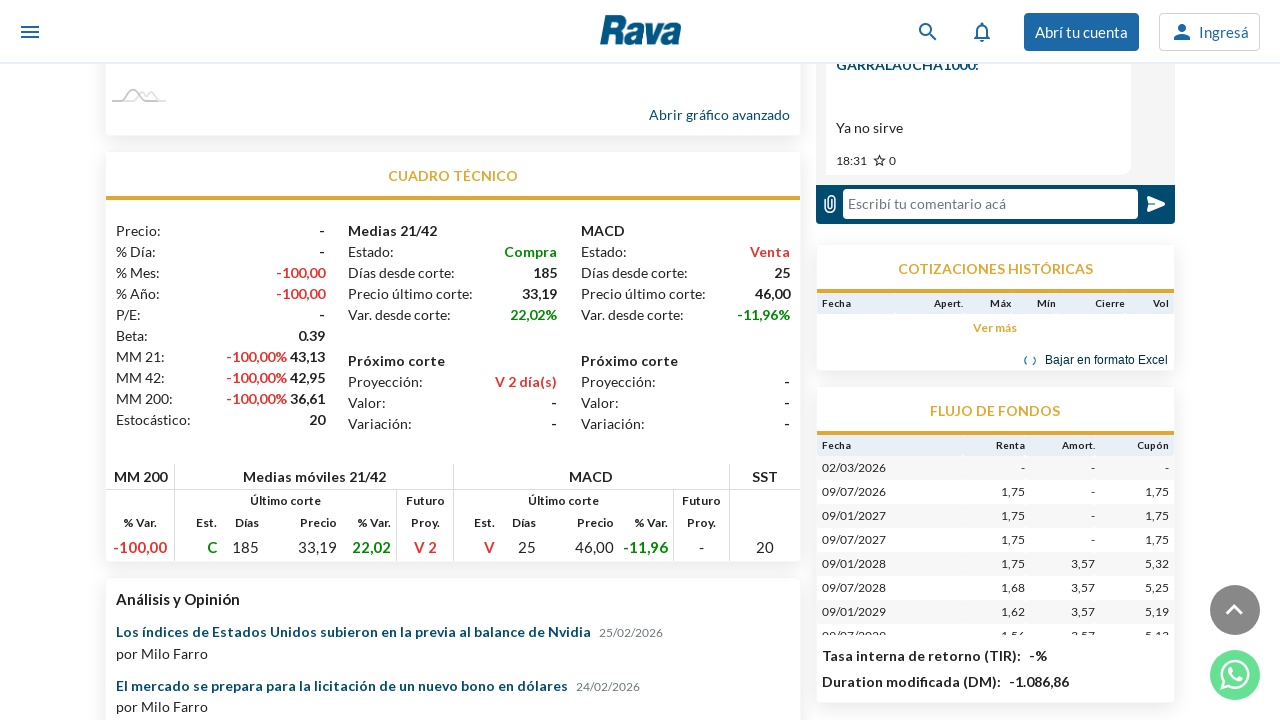

Waited 5 seconds for page to load after clicking button
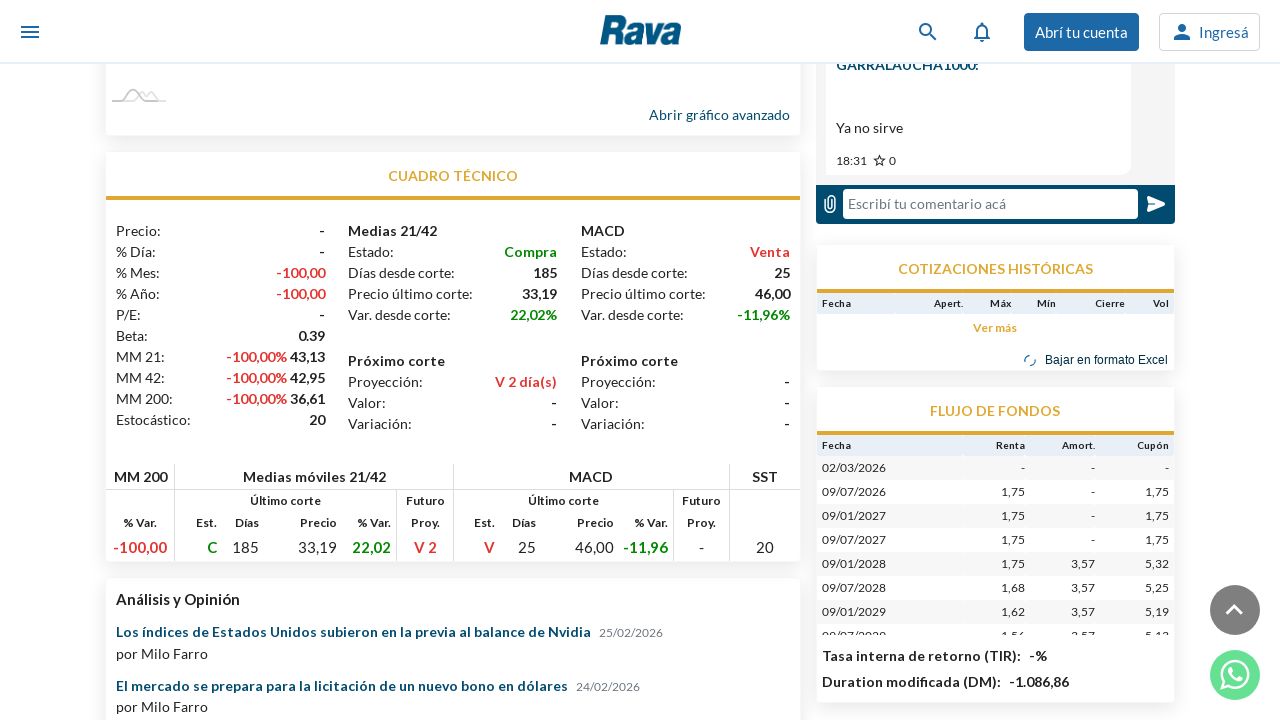

Navigated to financial instrument profile page: https://www.rava.com/perfil/AL29
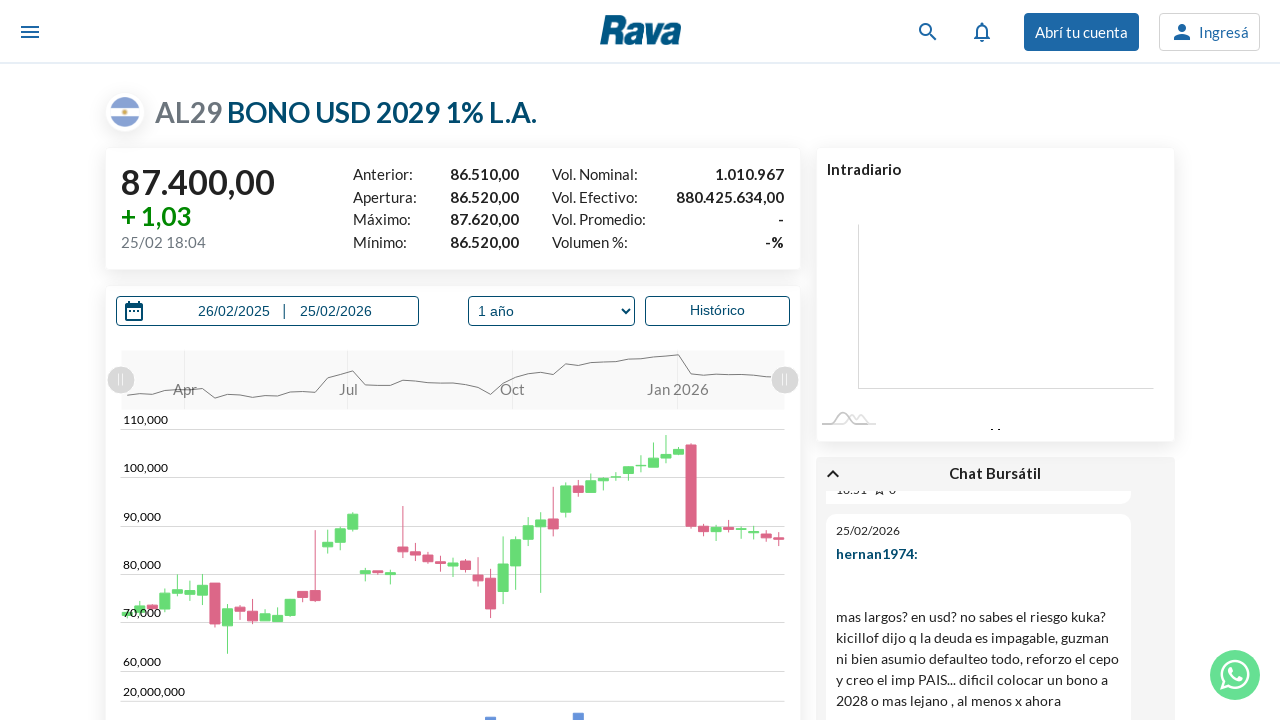

Waited for historical quote button to load on page: https://www.rava.com/perfil/AL29
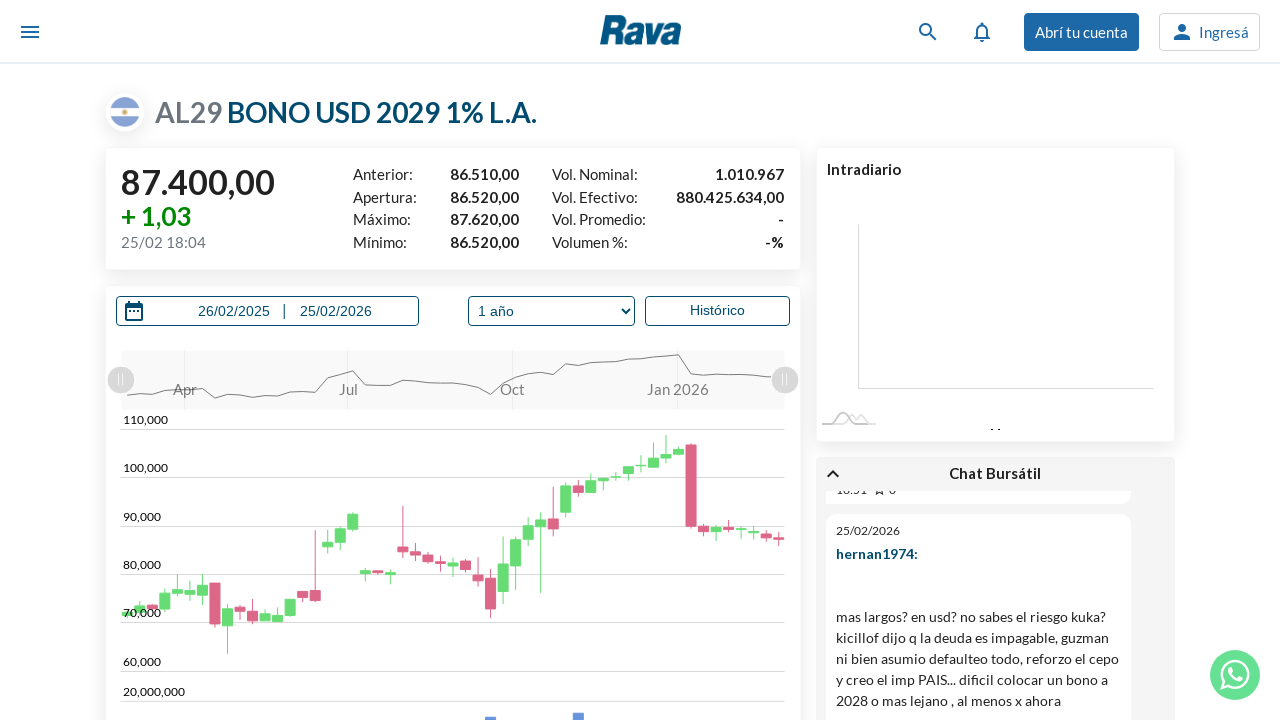

Located historical quote button on page: https://www.rava.com/perfil/AL29
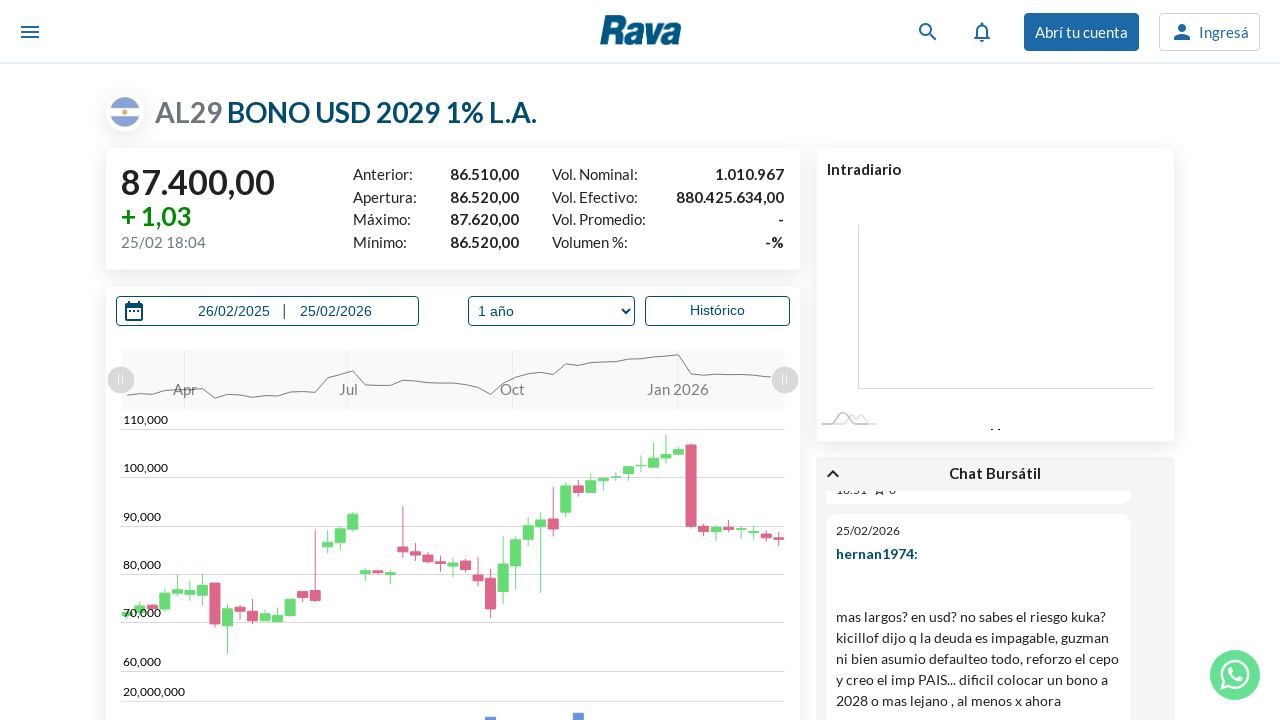

Clicked historical quote button on page: https://www.rava.com/perfil/AL29 at (1097, 360) on xpath=//*[@id="Coti-hist-c"]/div/div[3]/button
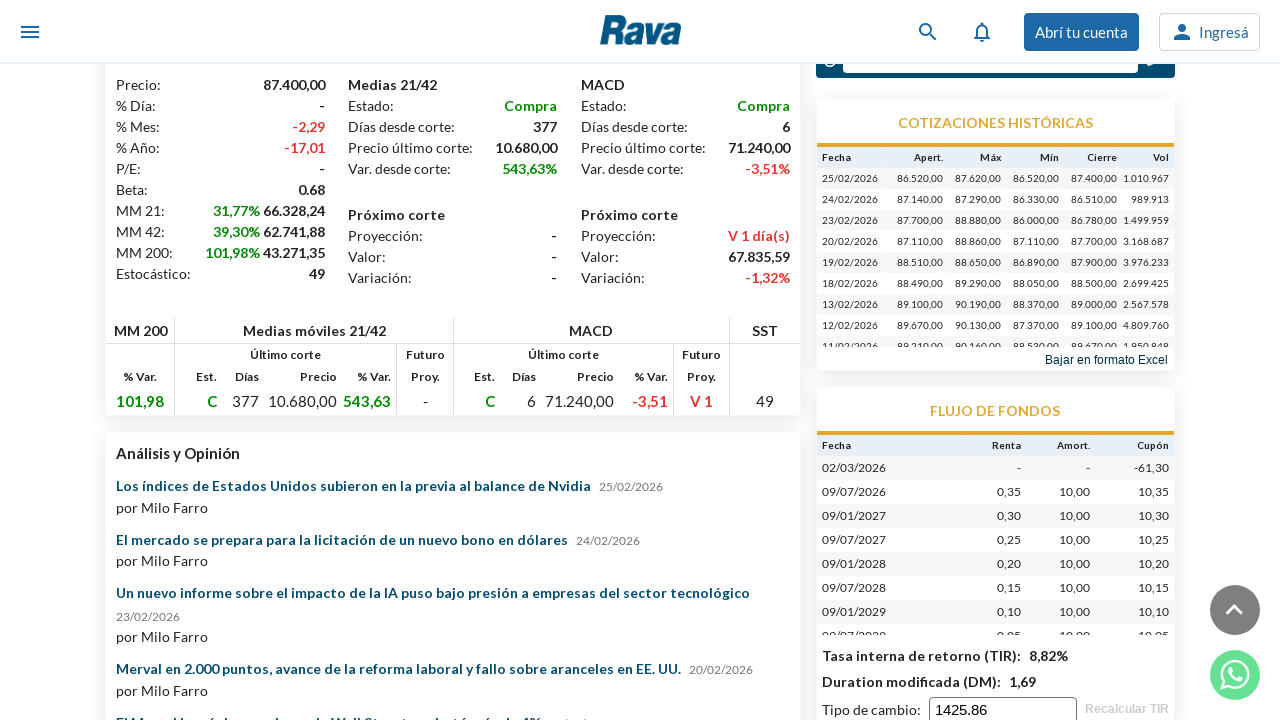

Waited 5 seconds for page to load after clicking button
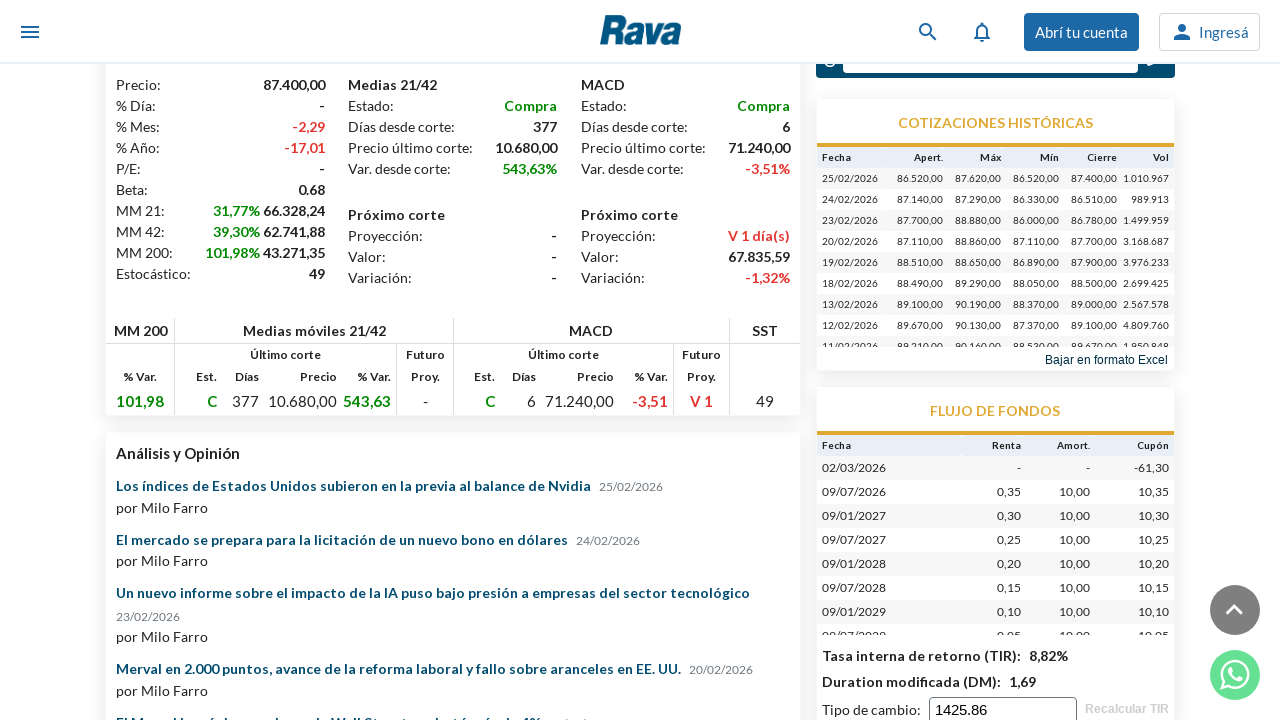

Navigated to financial instrument profile page: https://www.rava.com/perfil/AL30
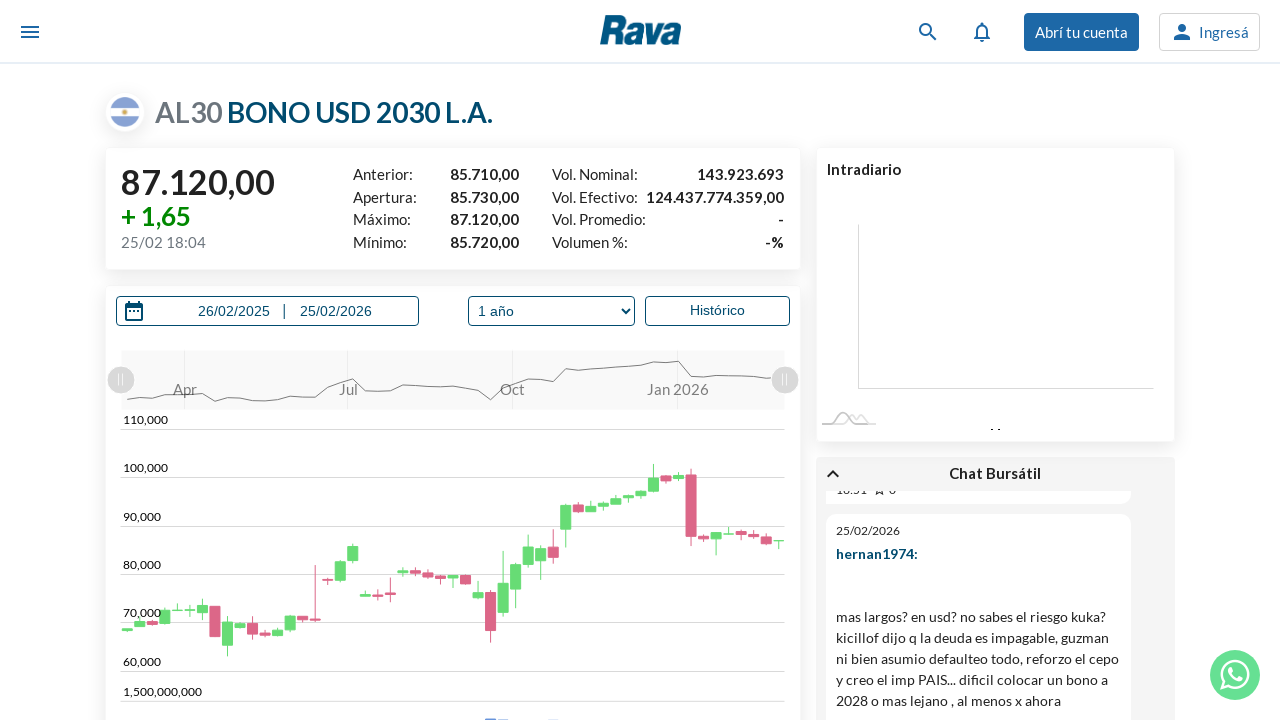

Waited for historical quote button to load on page: https://www.rava.com/perfil/AL30
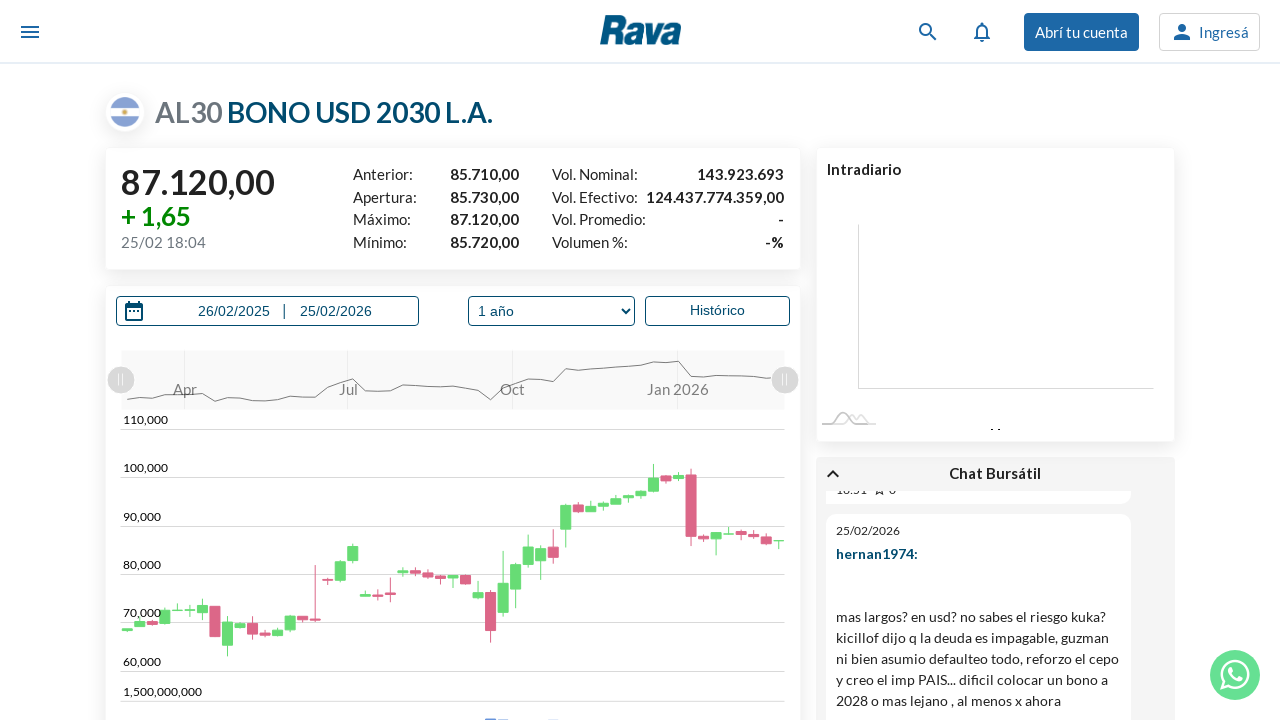

Located historical quote button on page: https://www.rava.com/perfil/AL30
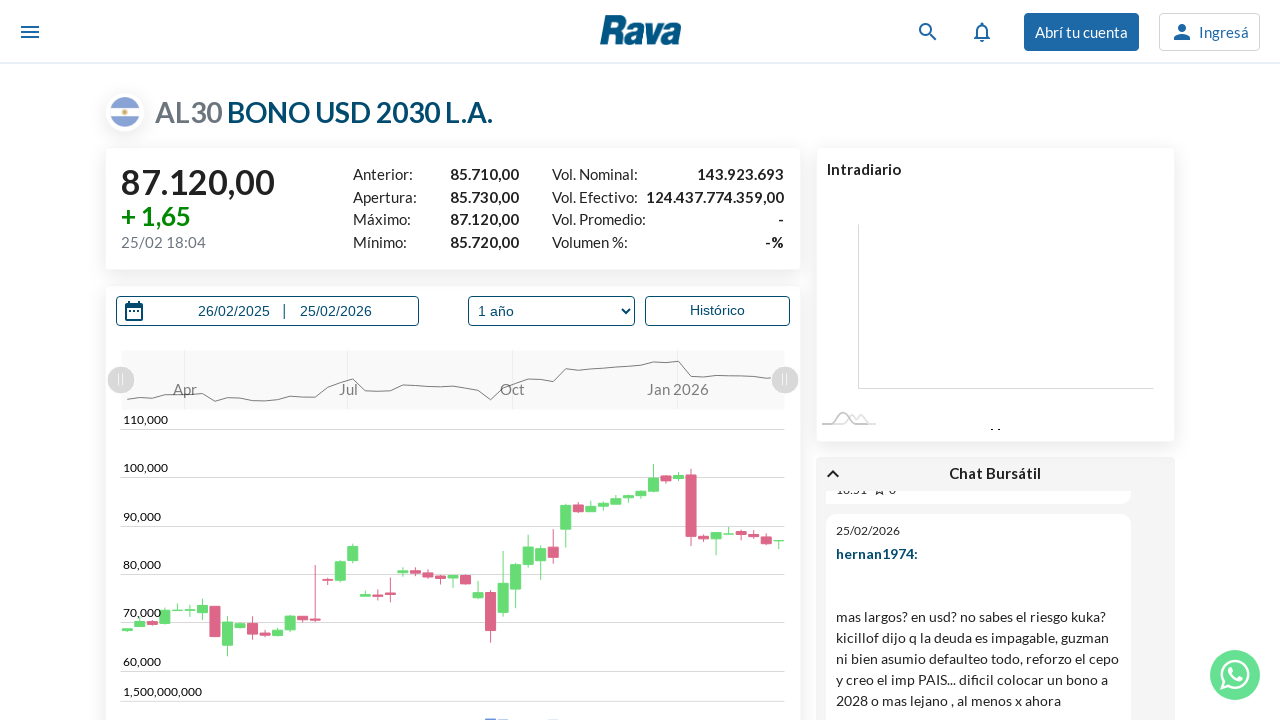

Clicked historical quote button on page: https://www.rava.com/perfil/AL30 at (1097, 360) on xpath=//*[@id="Coti-hist-c"]/div/div[3]/button
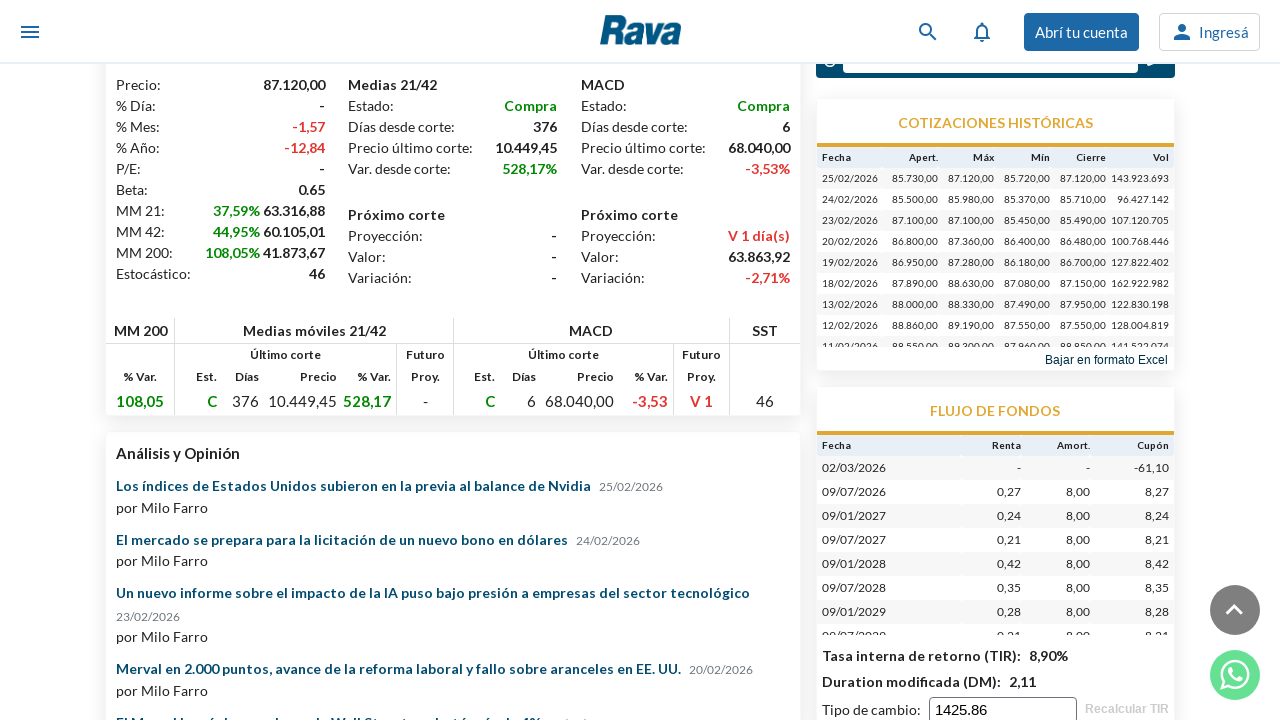

Waited 5 seconds for page to load after clicking button
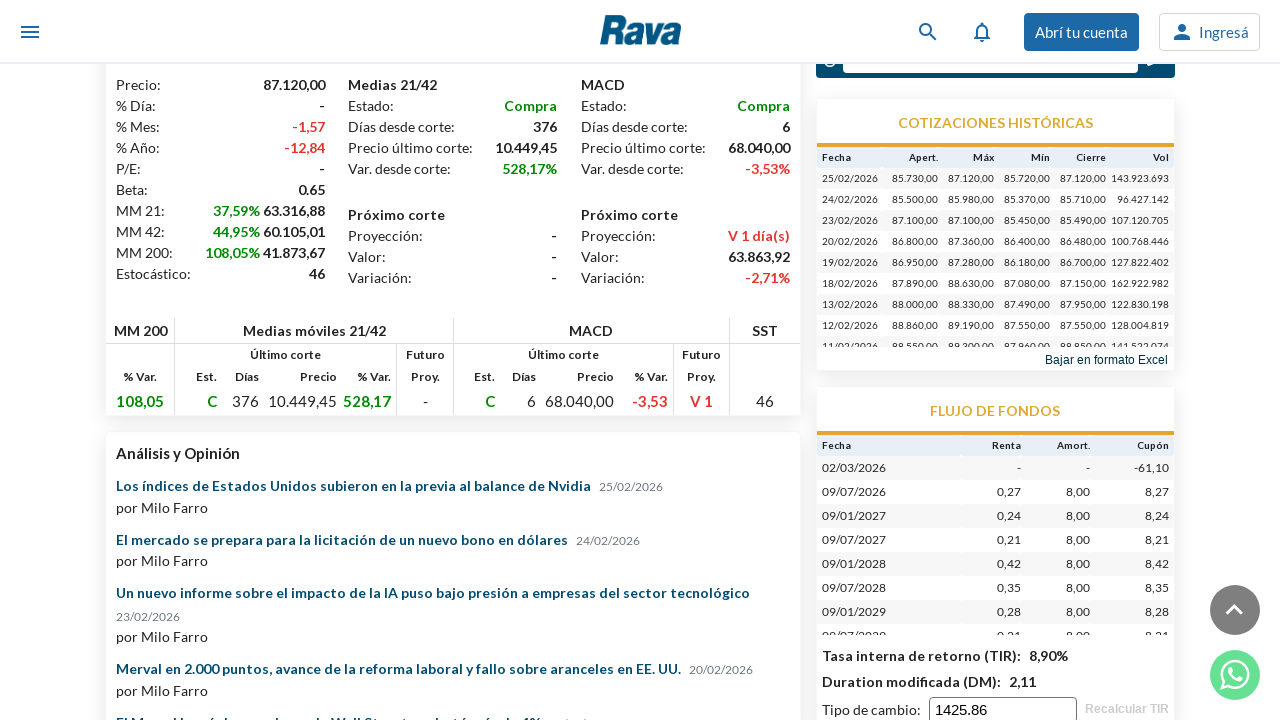

Navigated to financial instrument profile page: https://www.rava.com/perfil/AL35
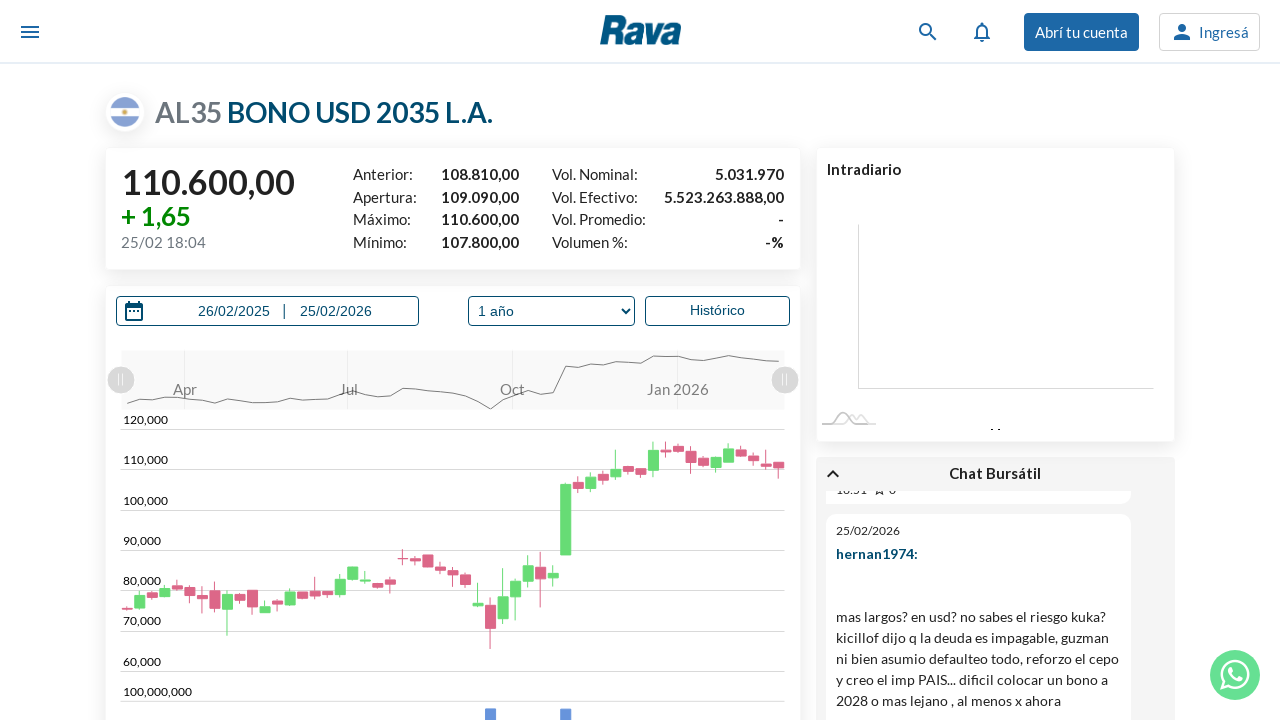

Waited for historical quote button to load on page: https://www.rava.com/perfil/AL35
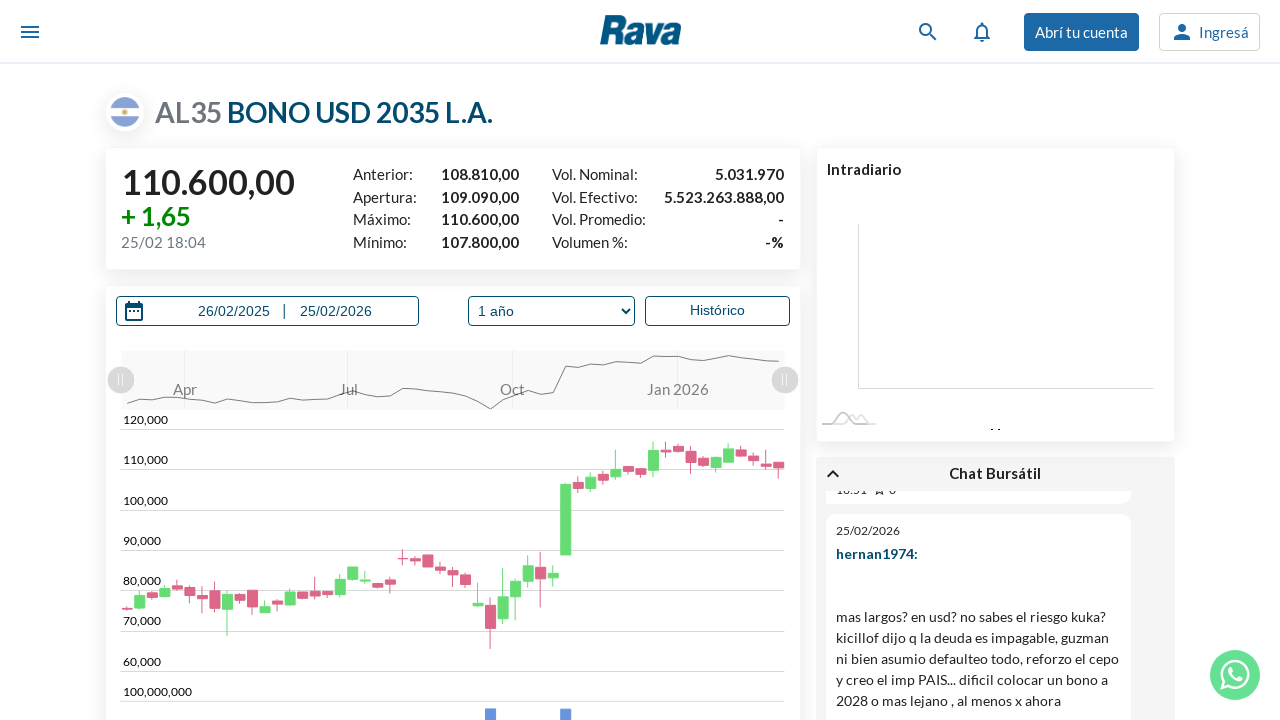

Located historical quote button on page: https://www.rava.com/perfil/AL35
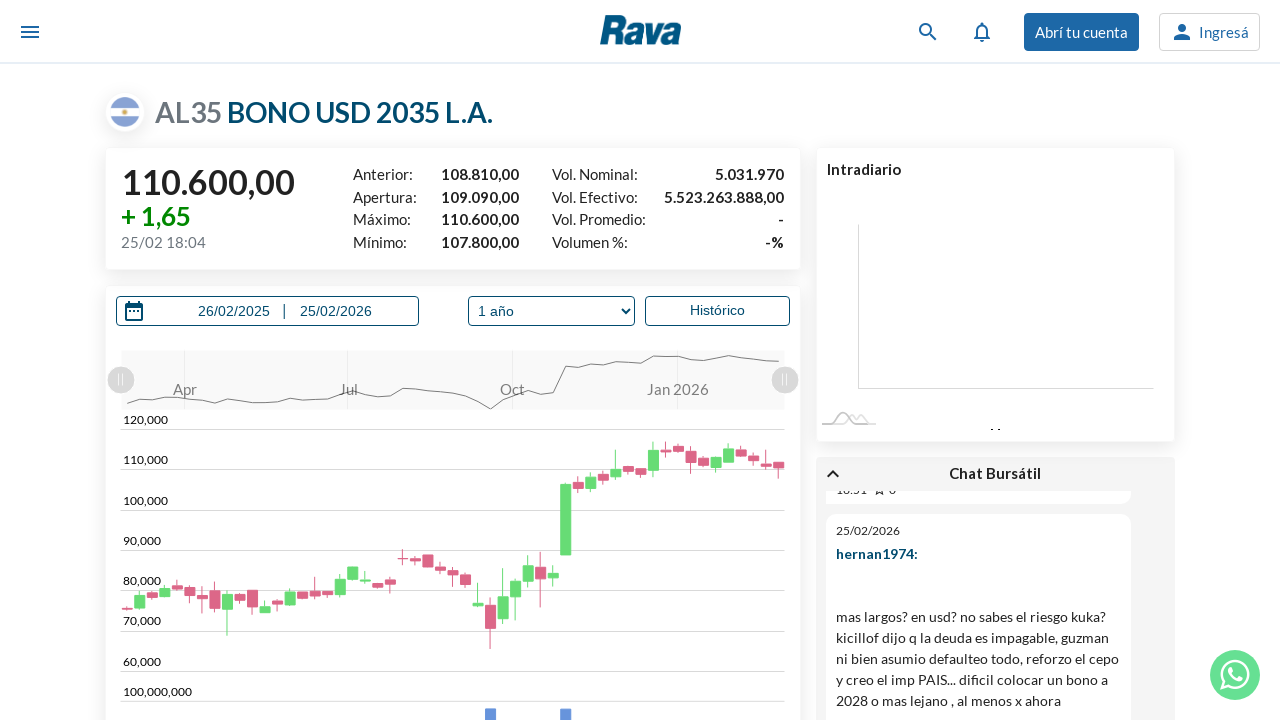

Clicked historical quote button on page: https://www.rava.com/perfil/AL35 at (1097, 360) on xpath=//*[@id="Coti-hist-c"]/div/div[3]/button
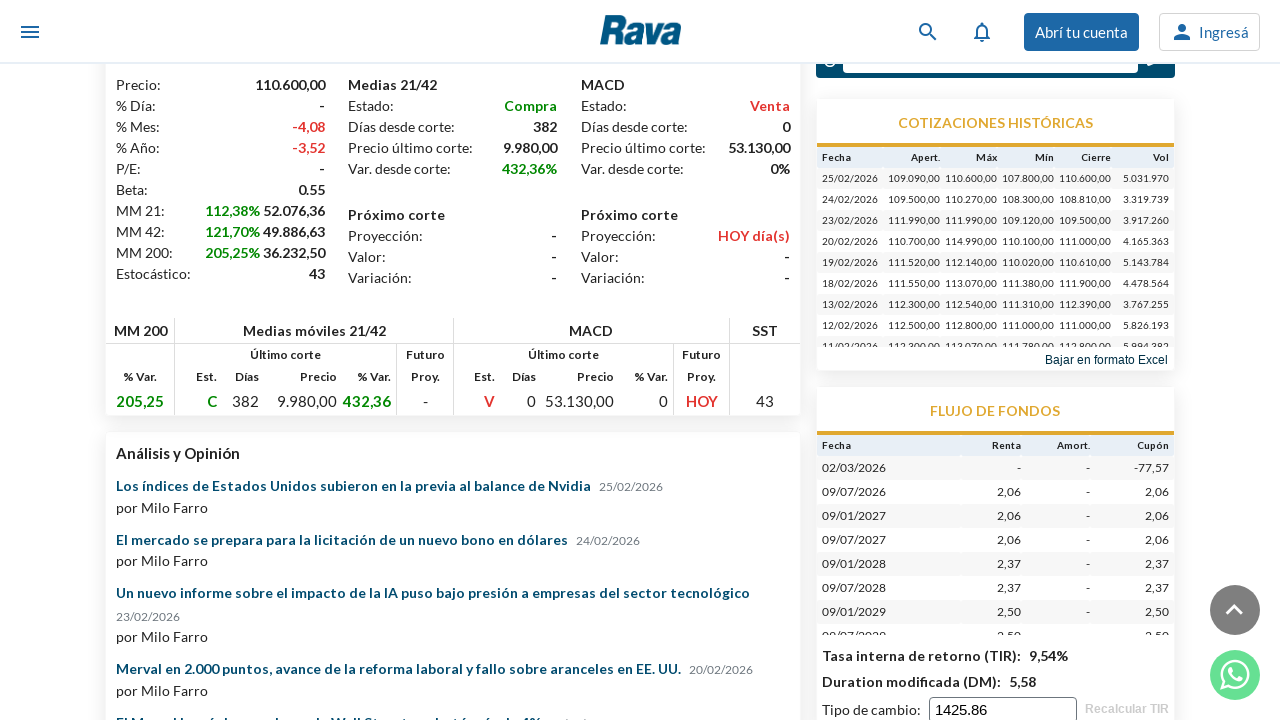

Waited 5 seconds for page to load after clicking button
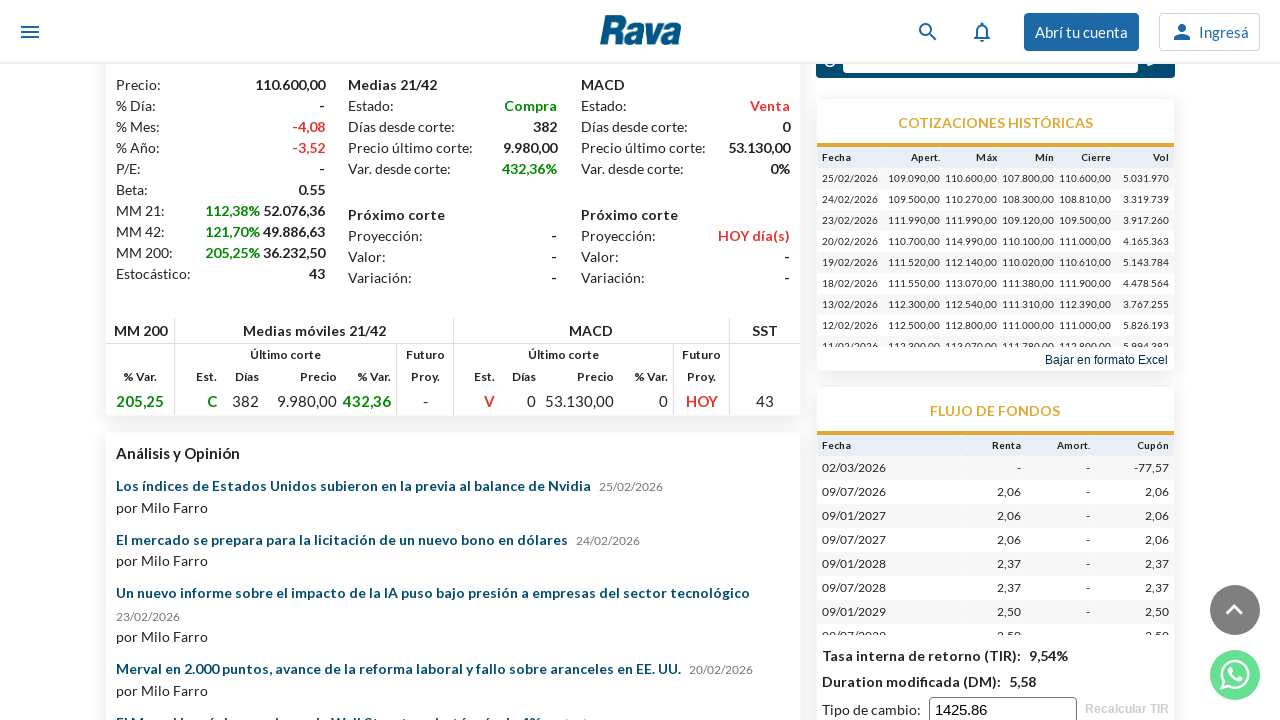

Navigated to financial instrument profile page: https://www.rava.com/perfil/AE38
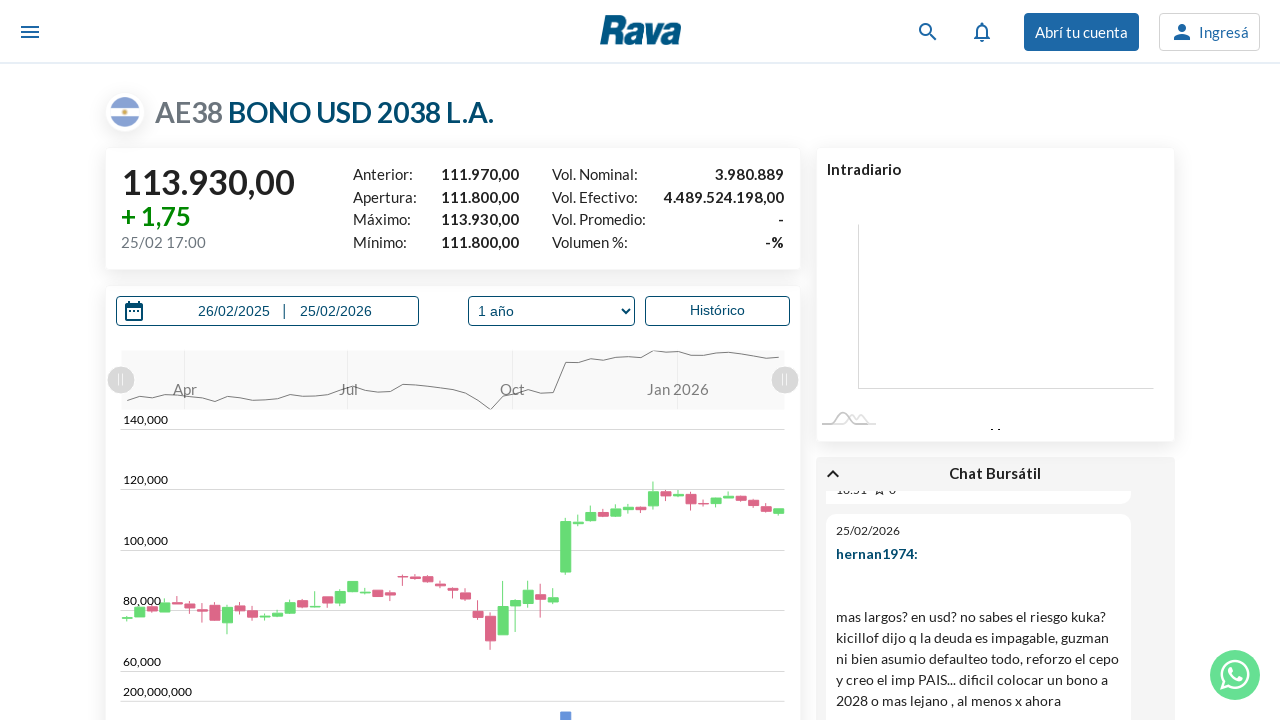

Waited for historical quote button to load on page: https://www.rava.com/perfil/AE38
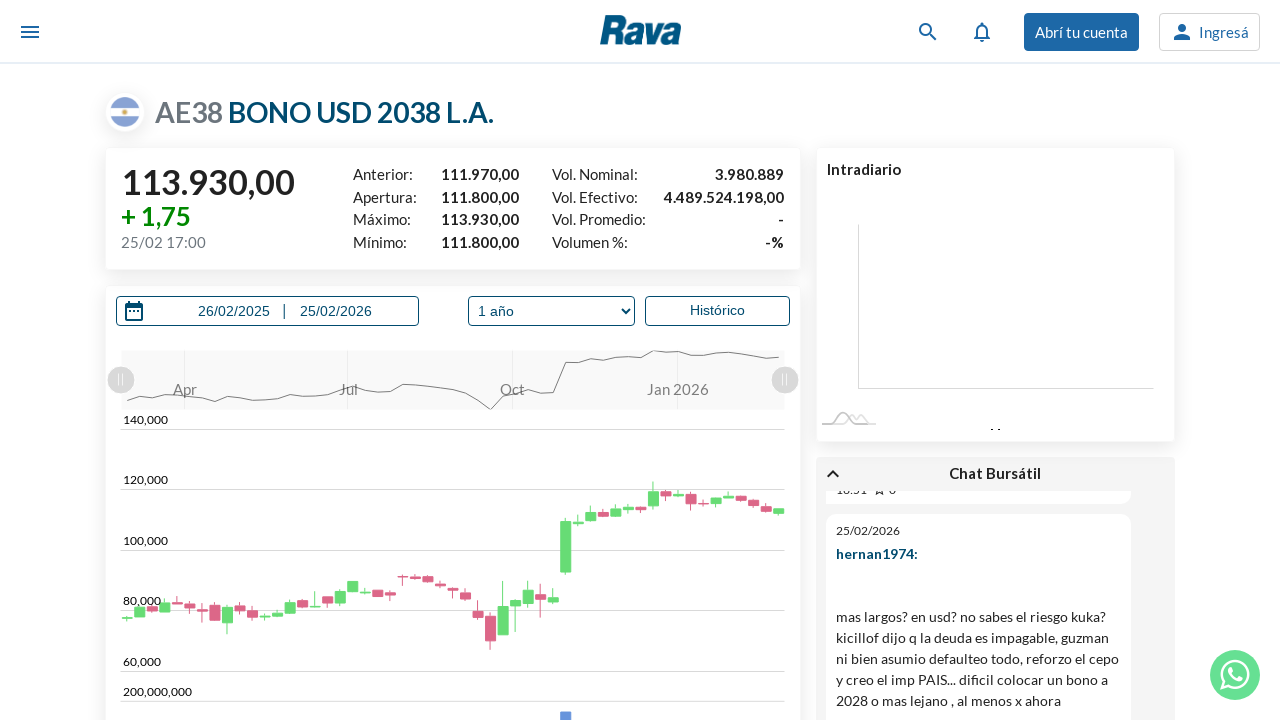

Located historical quote button on page: https://www.rava.com/perfil/AE38
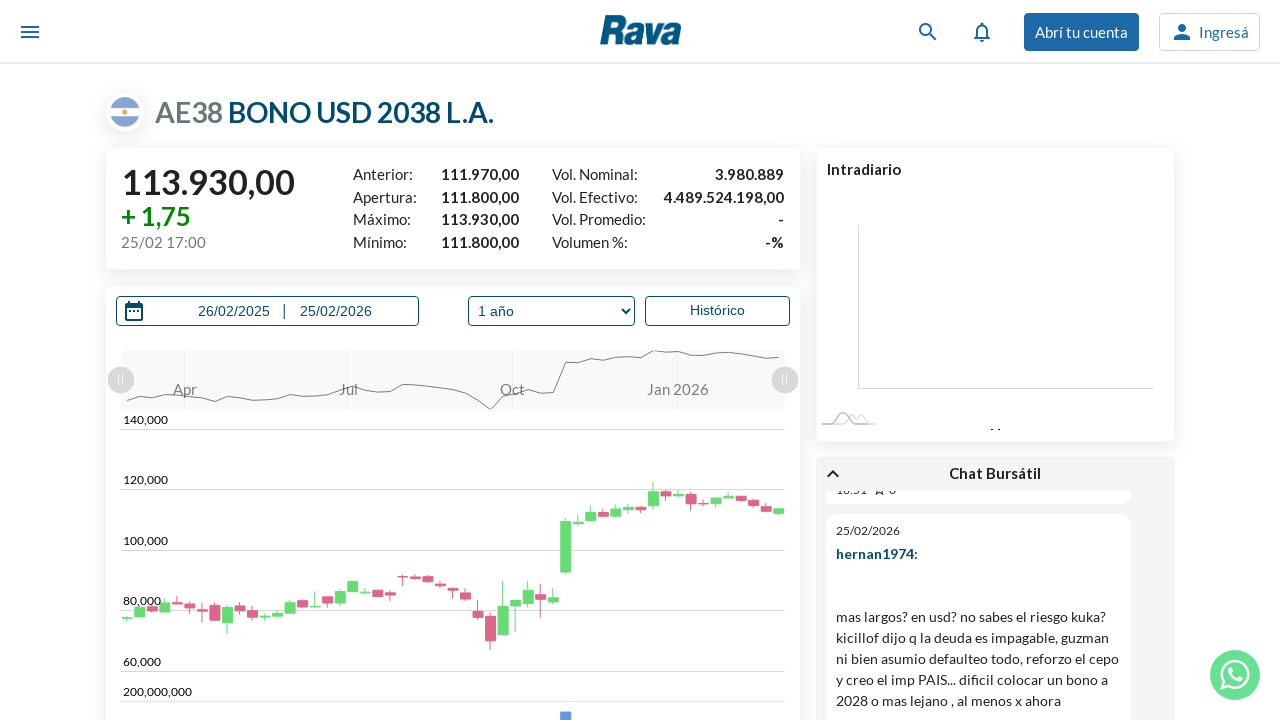

Clicked historical quote button on page: https://www.rava.com/perfil/AE38 at (1097, 360) on xpath=//*[@id="Coti-hist-c"]/div/div[3]/button
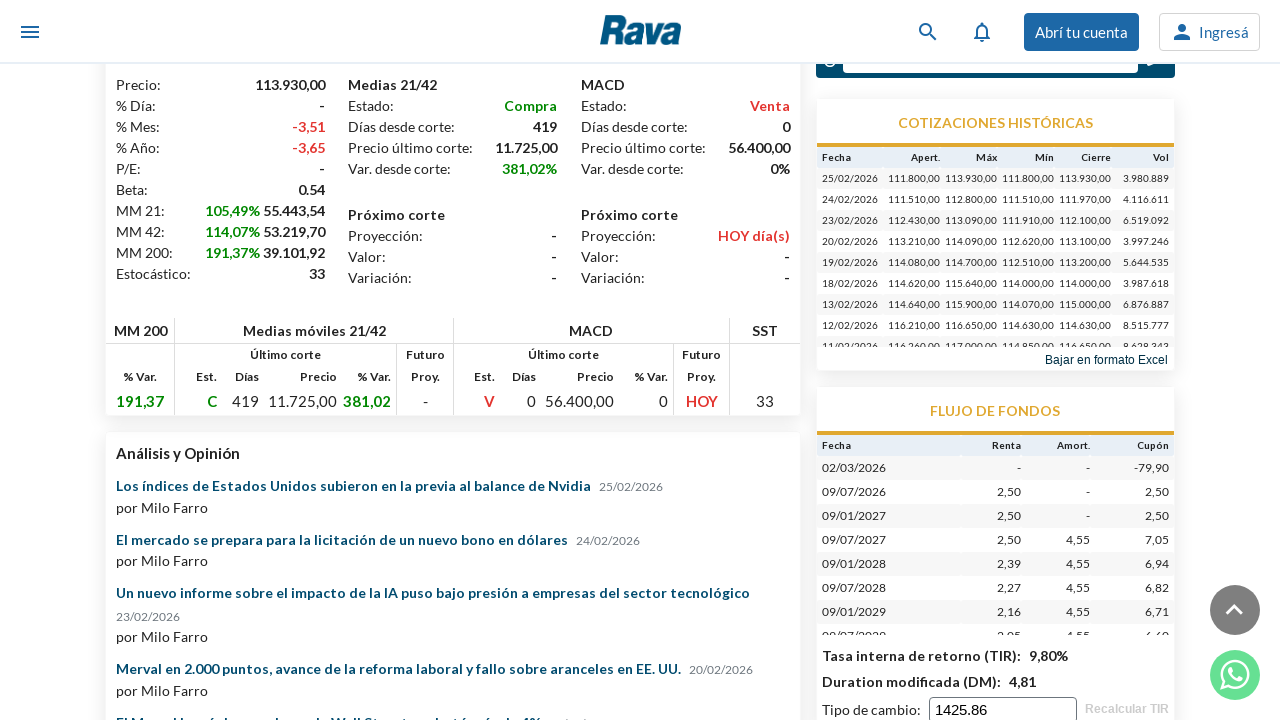

Waited 5 seconds for page to load after clicking button
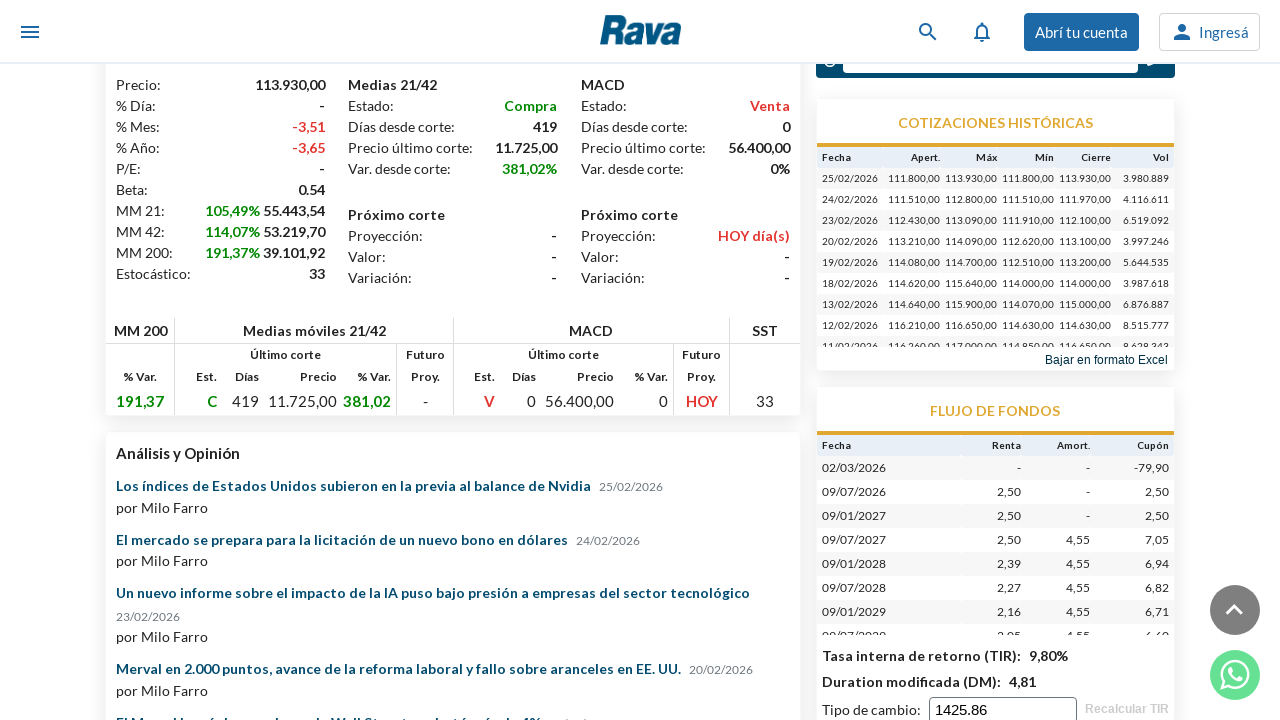

Navigated to financial instrument profile page: https://www.rava.com/perfil/AL41
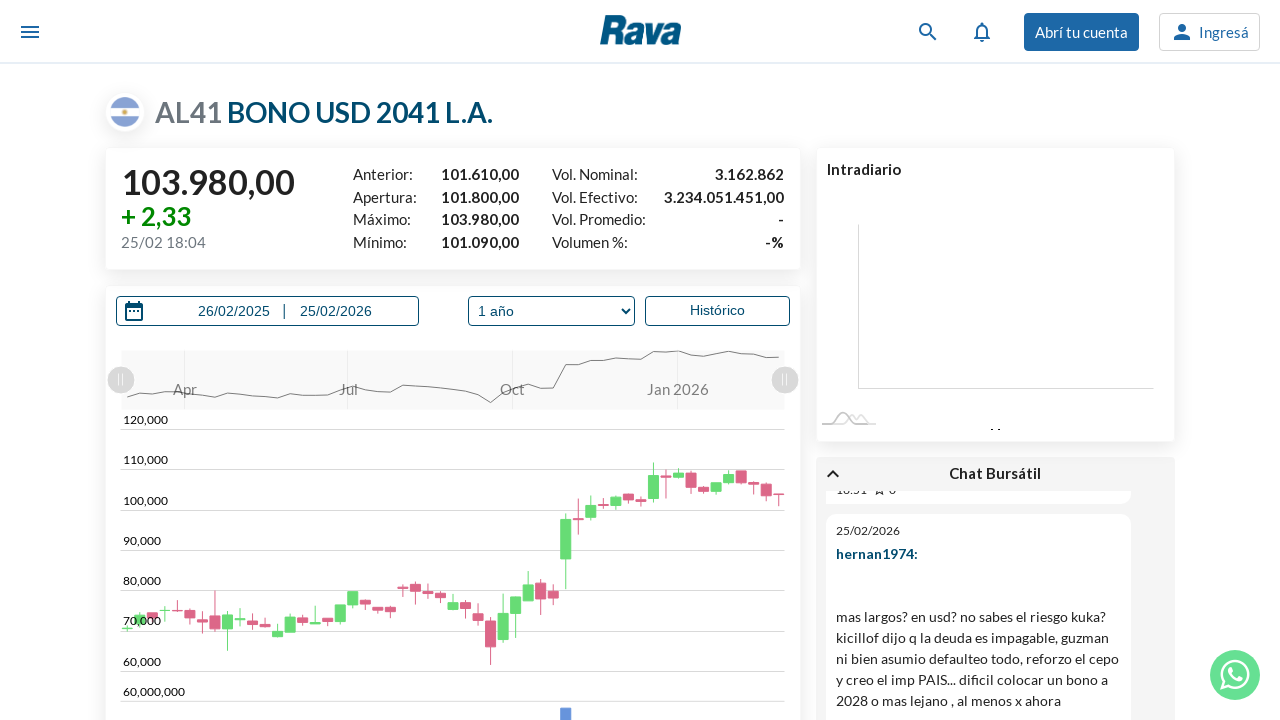

Waited for historical quote button to load on page: https://www.rava.com/perfil/AL41
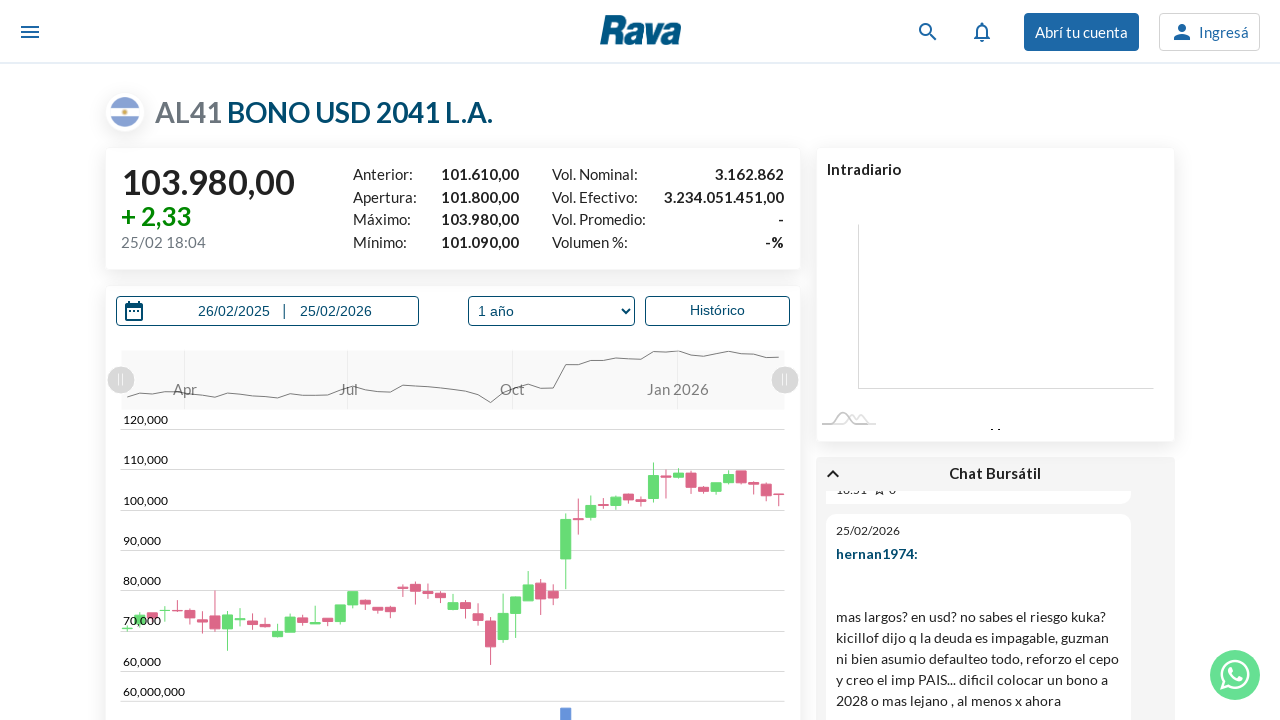

Located historical quote button on page: https://www.rava.com/perfil/AL41
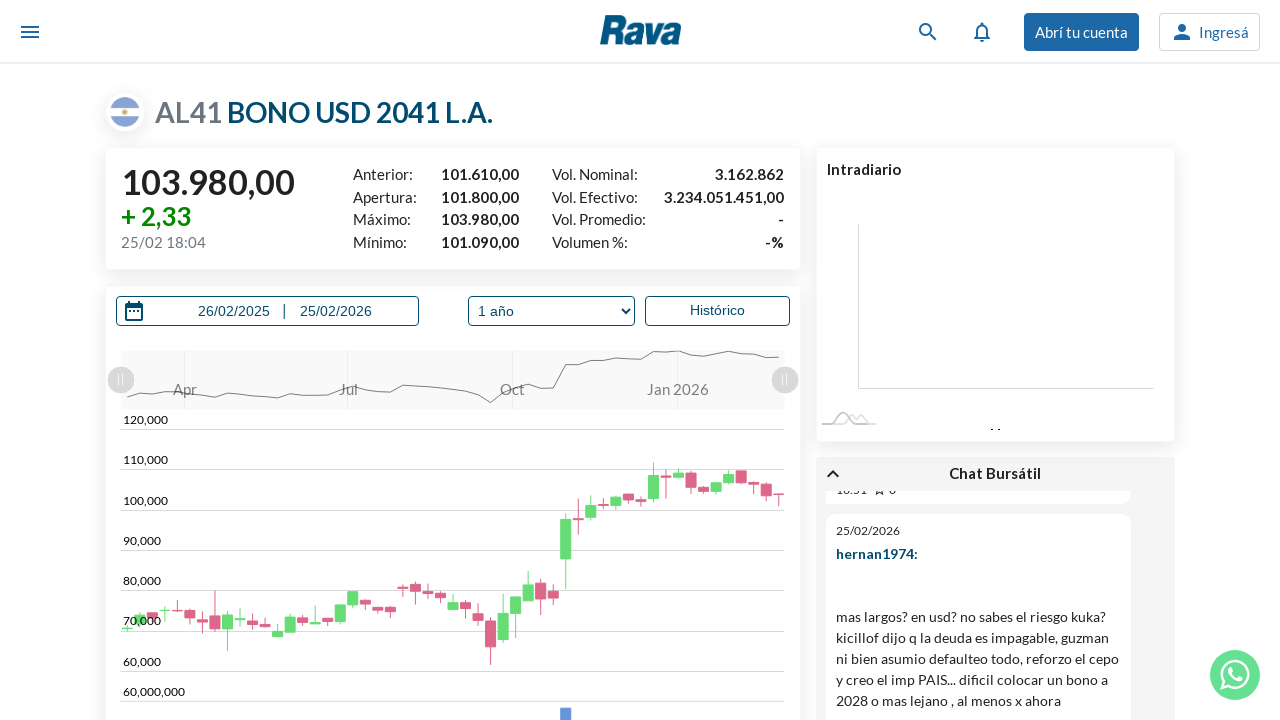

Clicked historical quote button on page: https://www.rava.com/perfil/AL41 at (1097, 360) on xpath=//*[@id="Coti-hist-c"]/div/div[3]/button
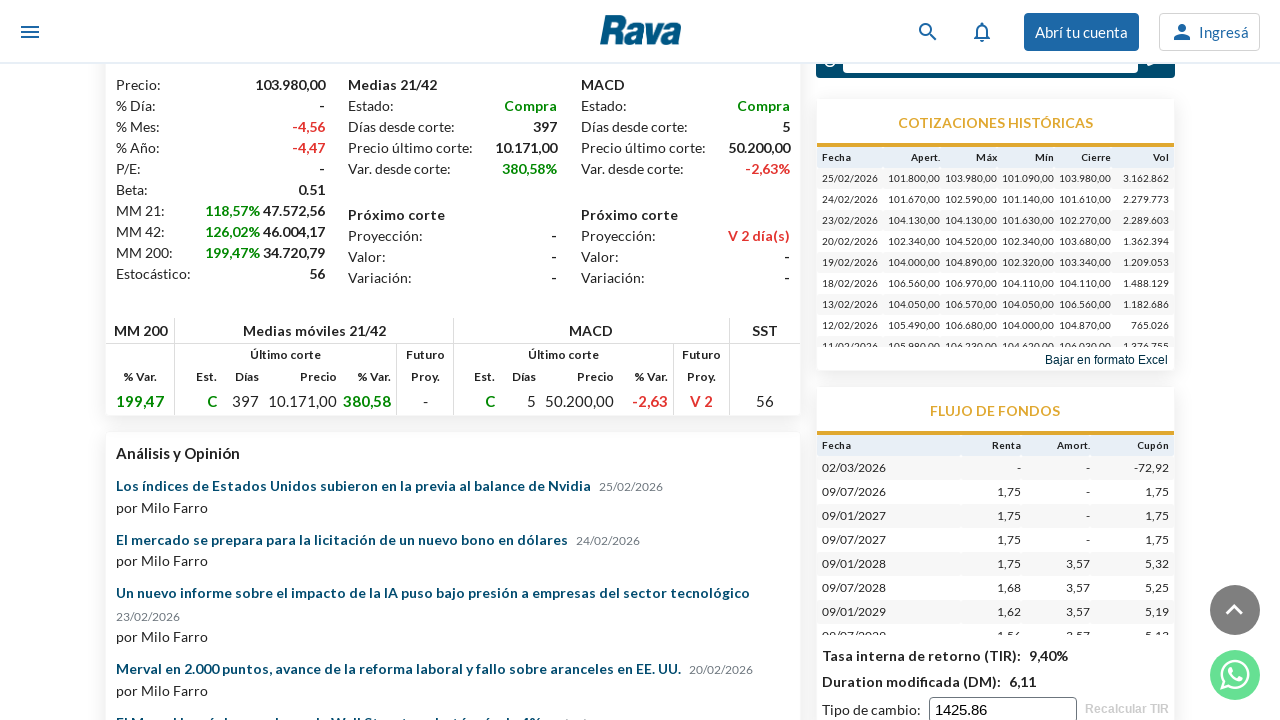

Waited 5 seconds for page to load after clicking button
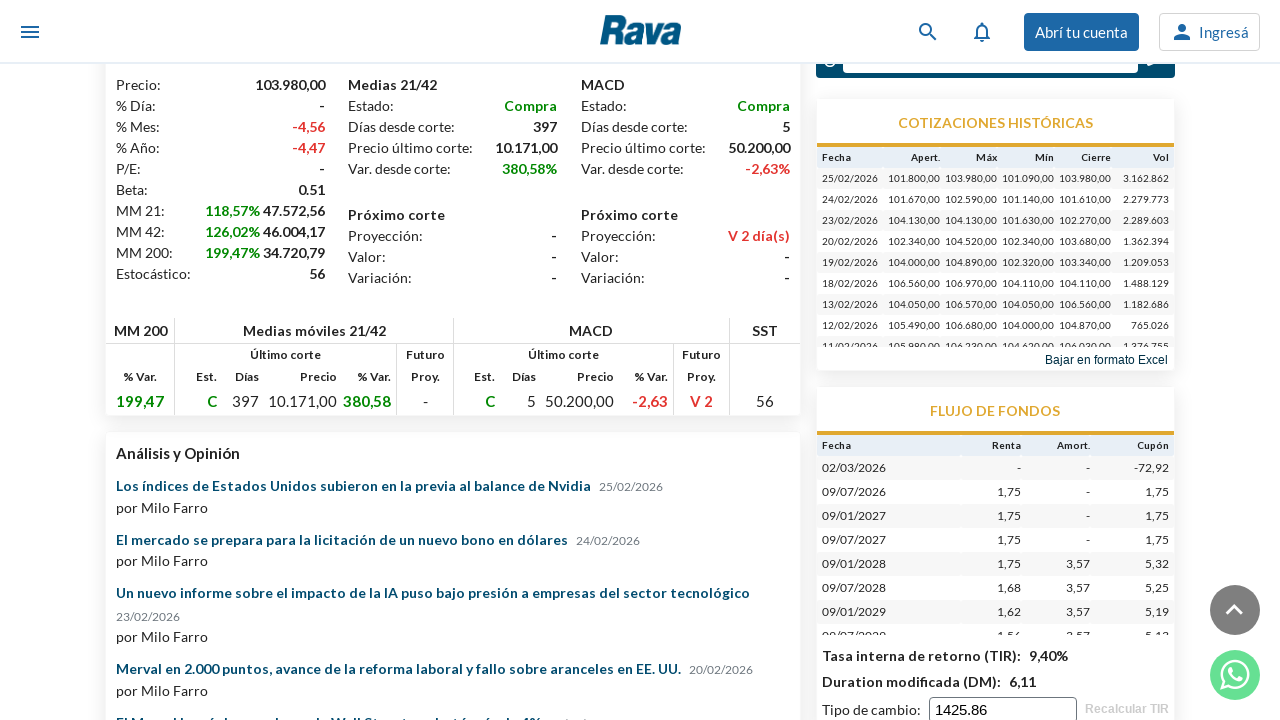

Navigated to financial instrument profile page: https://www.rava.com/perfil/GD29D
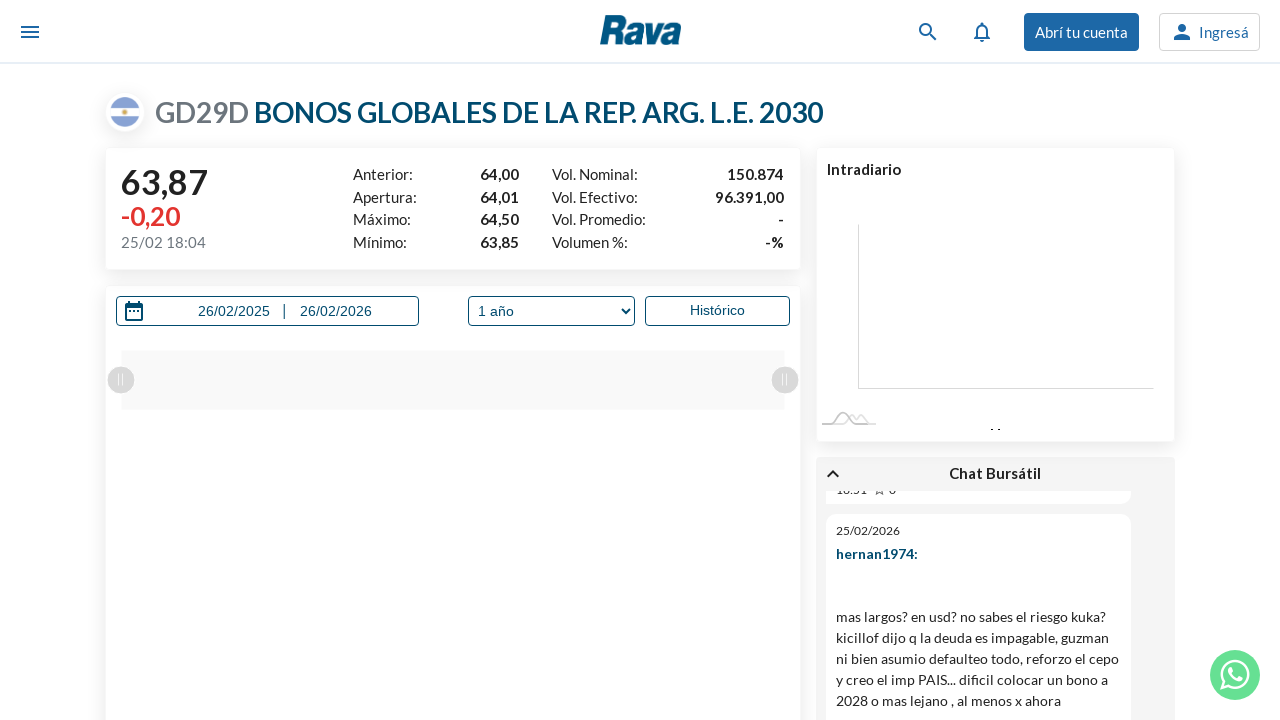

Waited for historical quote button to load on page: https://www.rava.com/perfil/GD29D
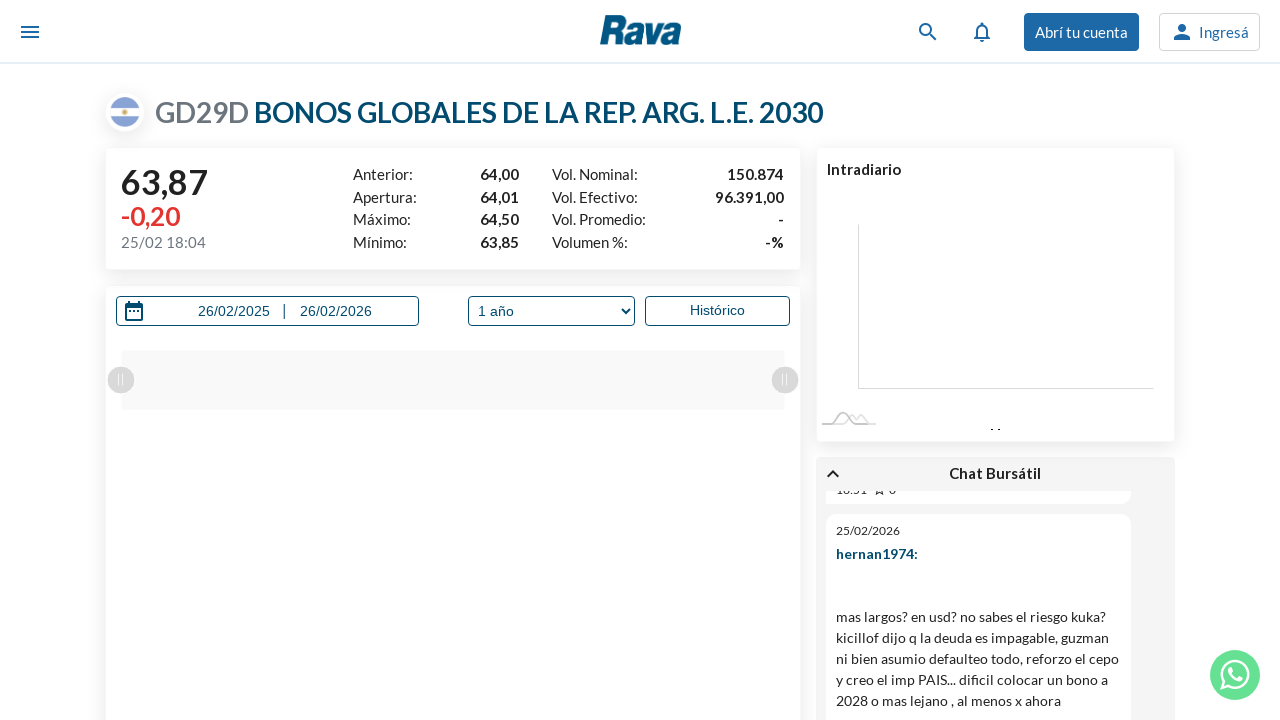

Located historical quote button on page: https://www.rava.com/perfil/GD29D
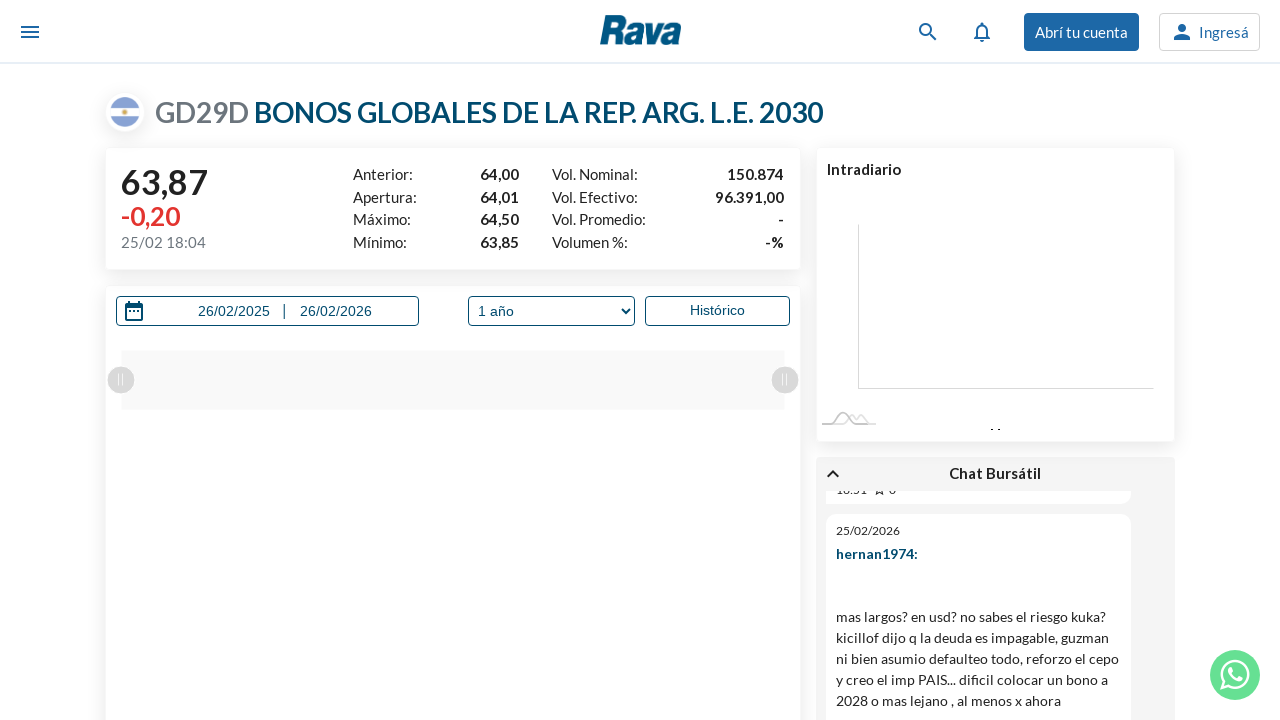

Clicked historical quote button on page: https://www.rava.com/perfil/GD29D at (1097, 360) on xpath=//*[@id="Coti-hist-c"]/div/div[3]/button
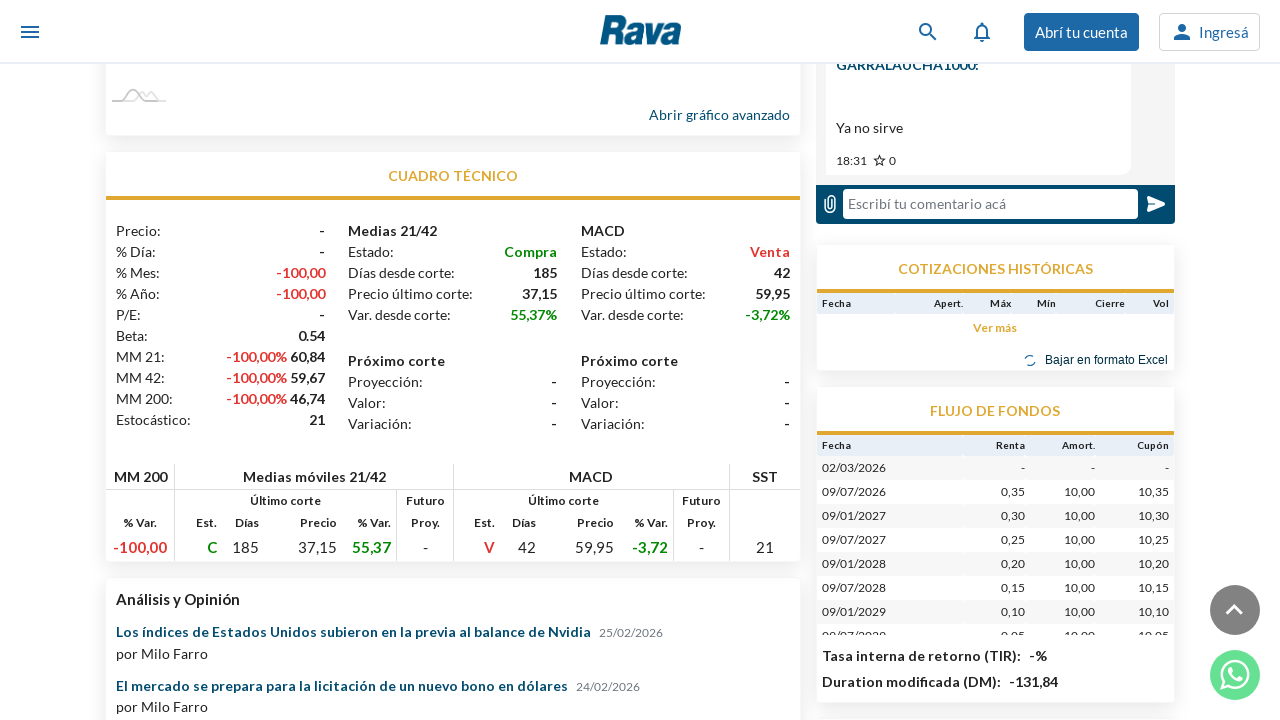

Waited 5 seconds for page to load after clicking button
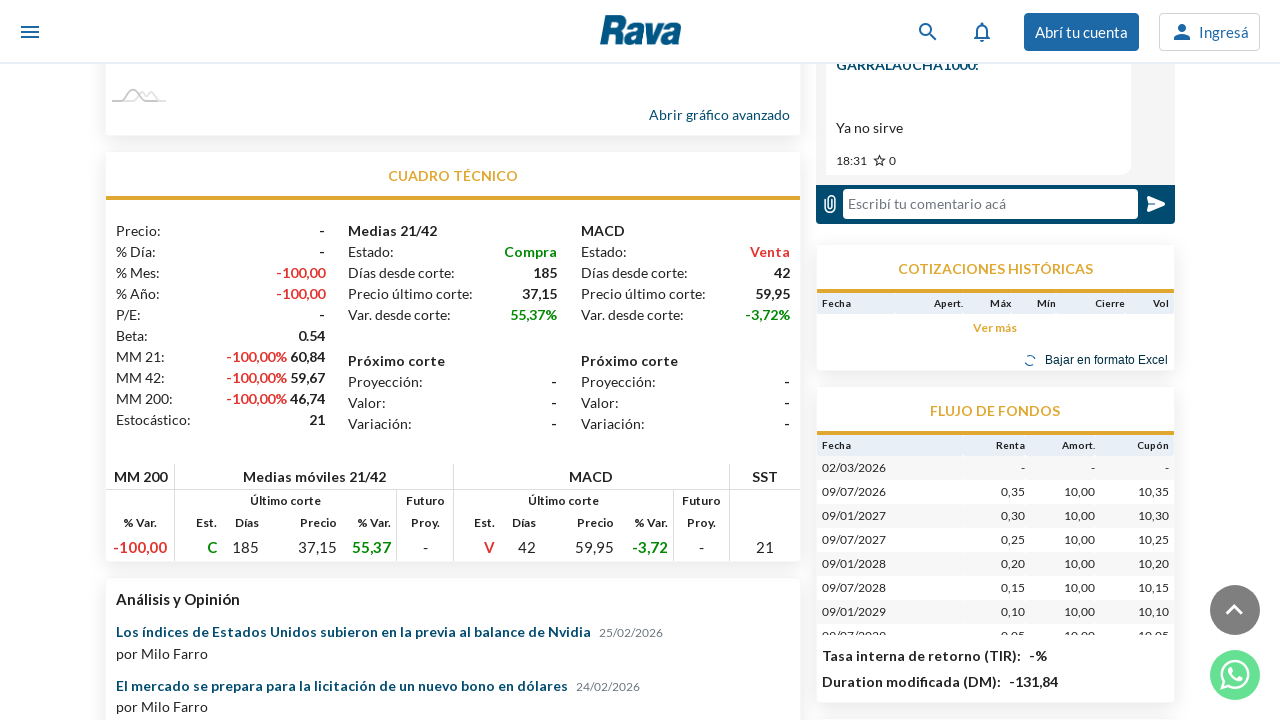

Navigated to financial instrument profile page: https://www.rava.com/perfil/GD30D
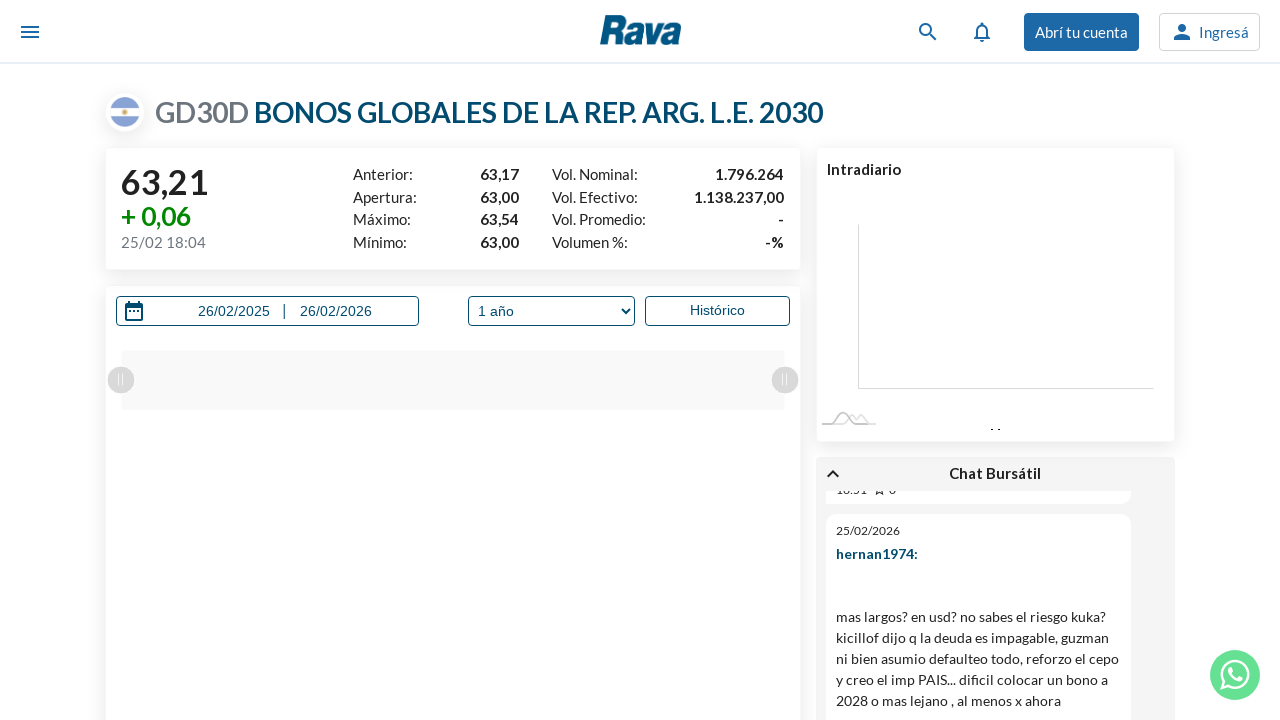

Waited for historical quote button to load on page: https://www.rava.com/perfil/GD30D
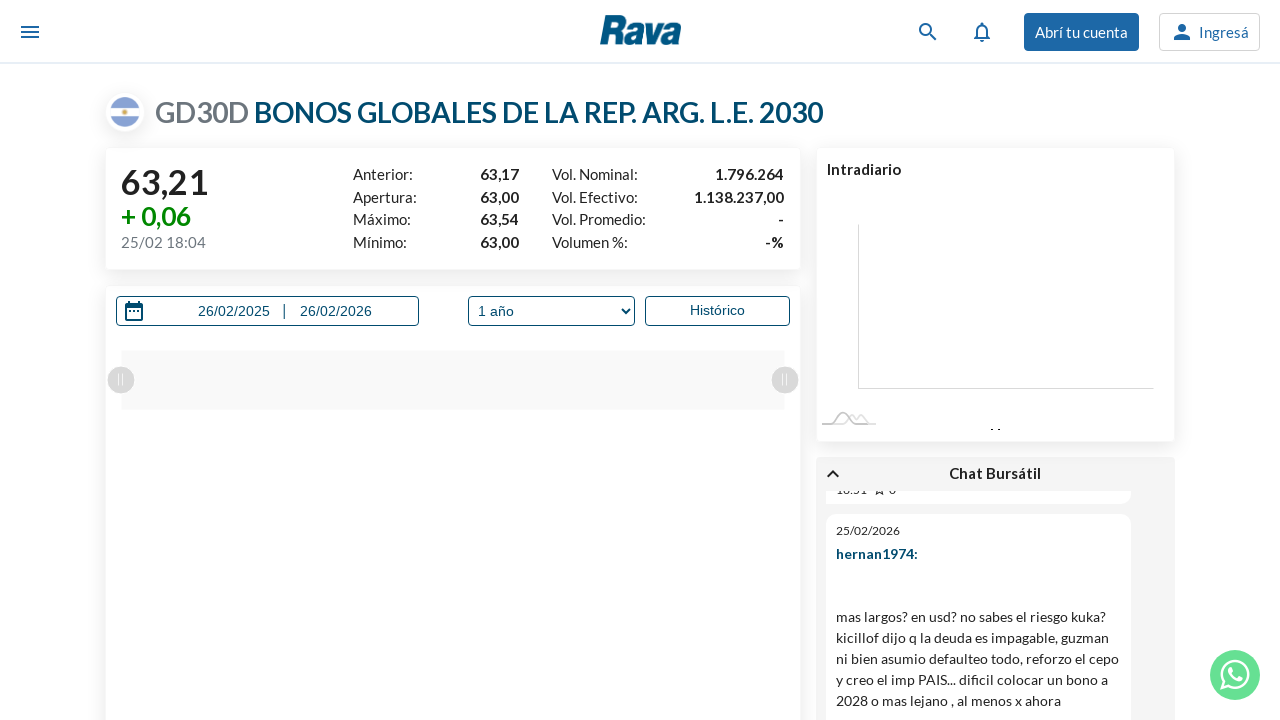

Located historical quote button on page: https://www.rava.com/perfil/GD30D
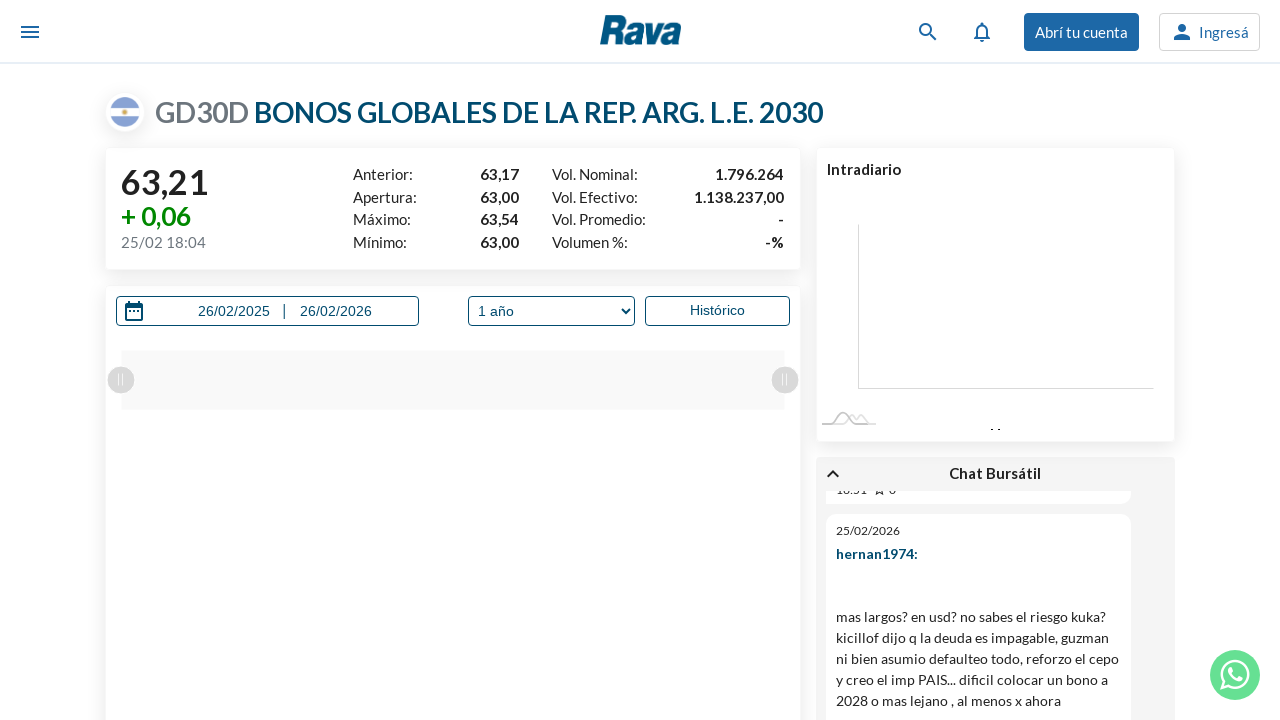

Clicked historical quote button on page: https://www.rava.com/perfil/GD30D at (1097, 360) on xpath=//*[@id="Coti-hist-c"]/div/div[3]/button
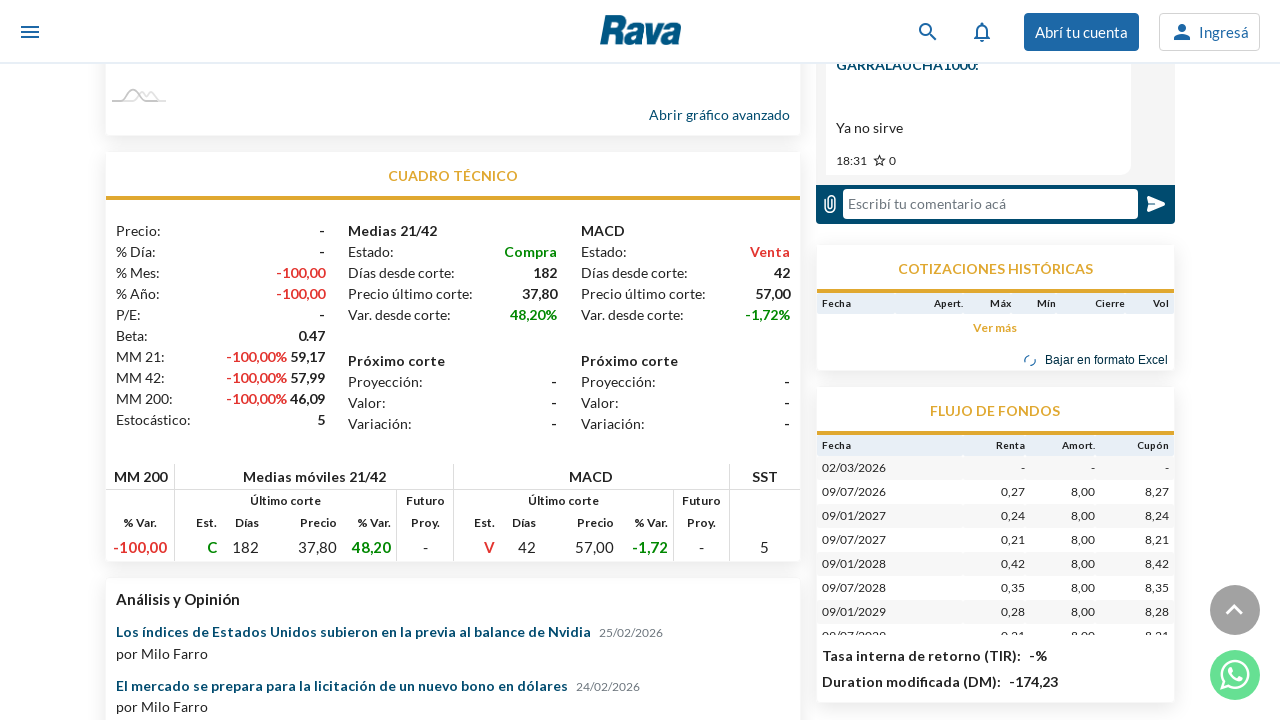

Waited 5 seconds for page to load after clicking button
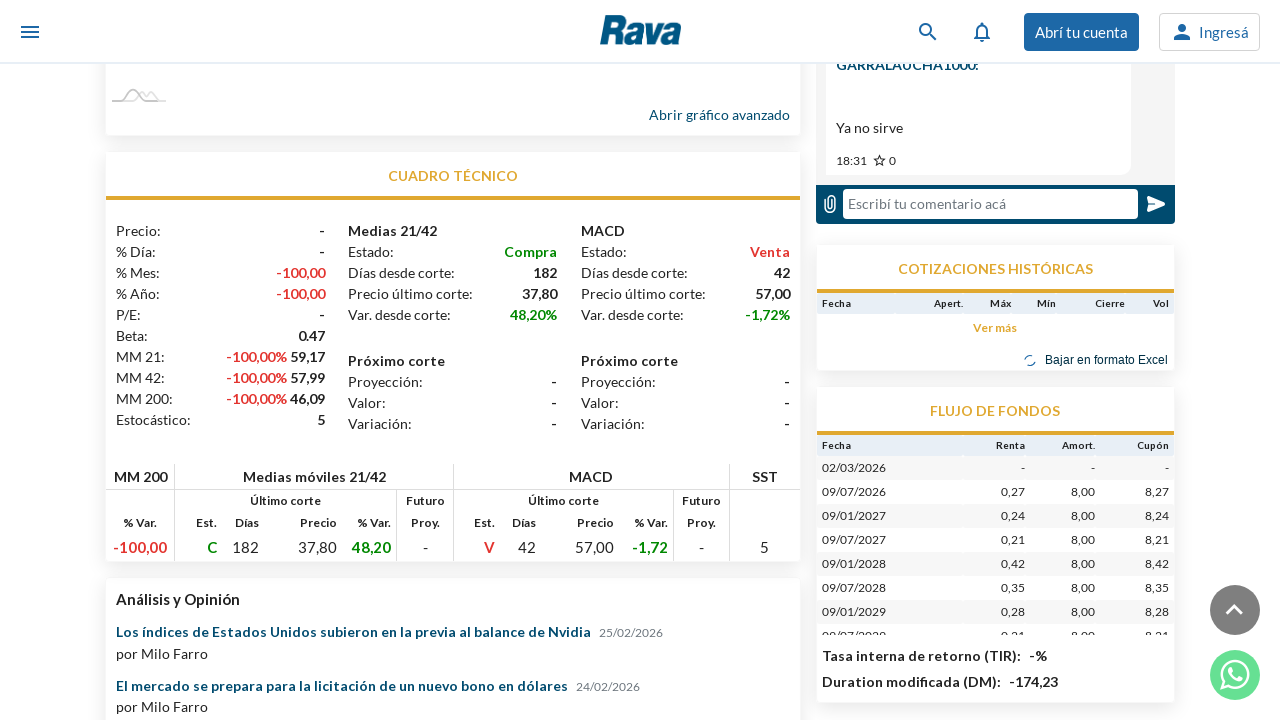

Navigated to financial instrument profile page: https://www.rava.com/perfil/GD35D
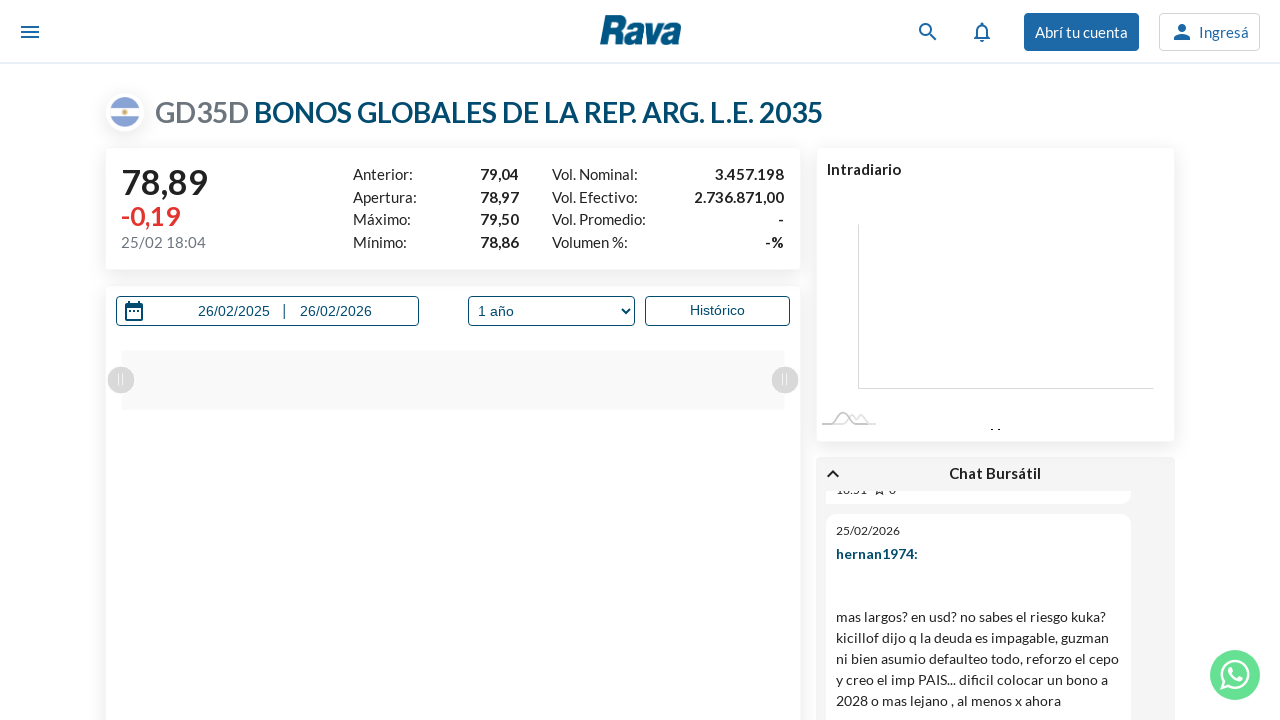

Waited for historical quote button to load on page: https://www.rava.com/perfil/GD35D
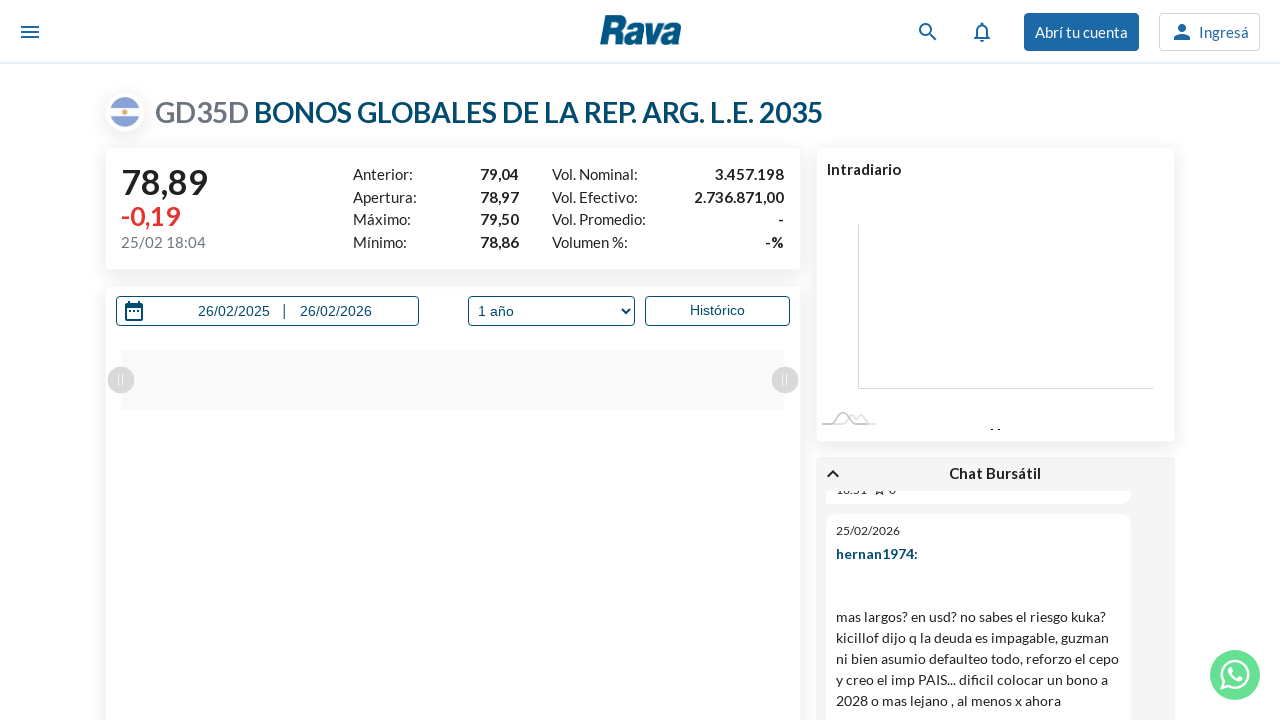

Located historical quote button on page: https://www.rava.com/perfil/GD35D
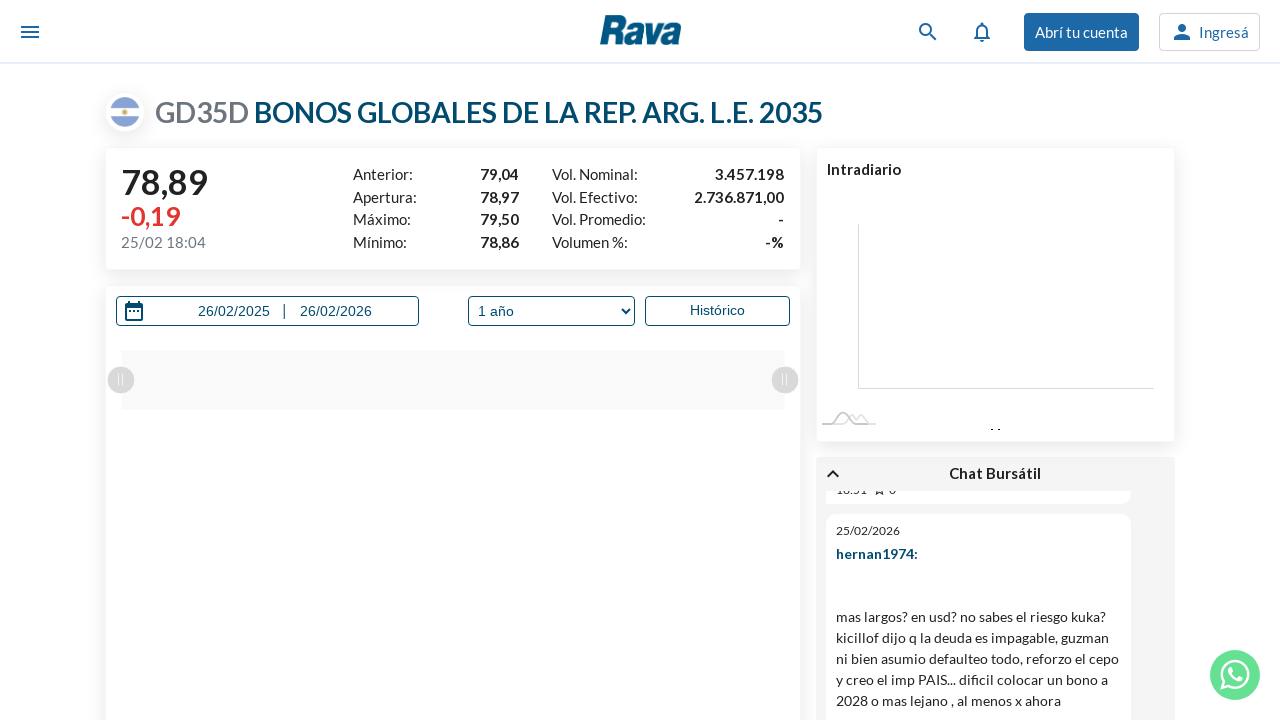

Clicked historical quote button on page: https://www.rava.com/perfil/GD35D at (1097, 360) on xpath=//*[@id="Coti-hist-c"]/div/div[3]/button
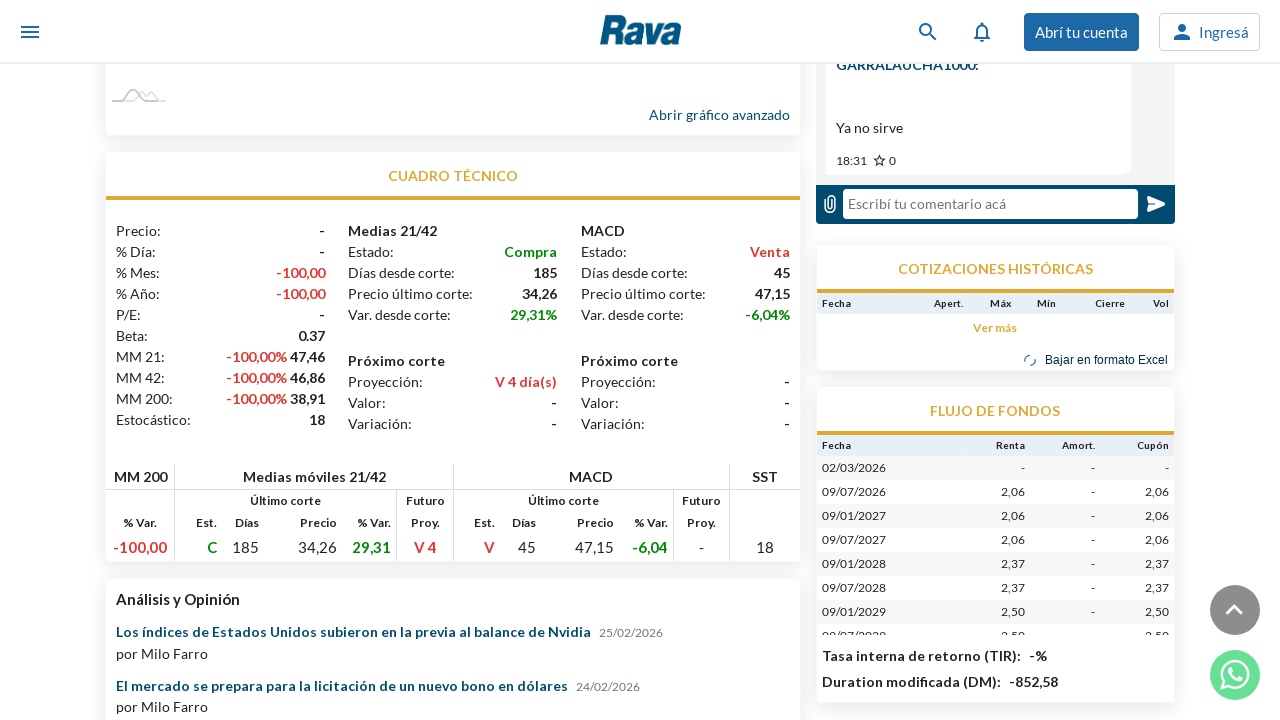

Waited 5 seconds for page to load after clicking button
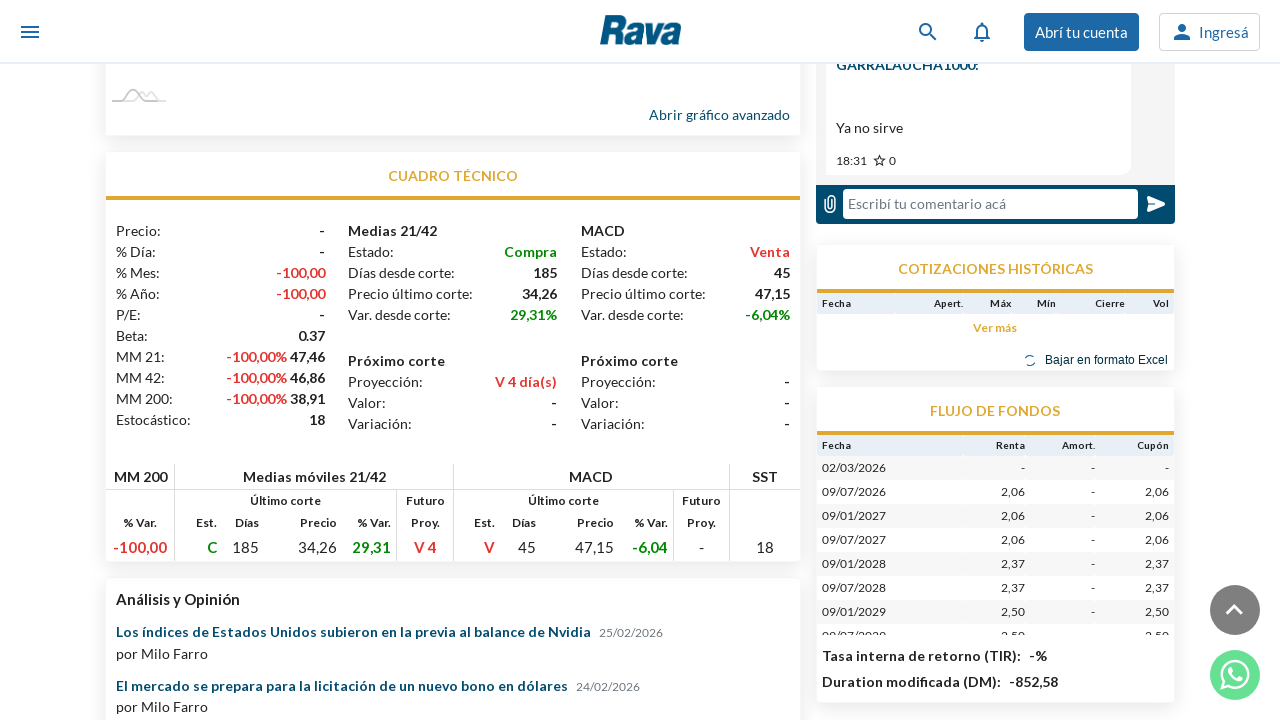

Navigated to financial instrument profile page: https://www.rava.com/perfil/GD38D
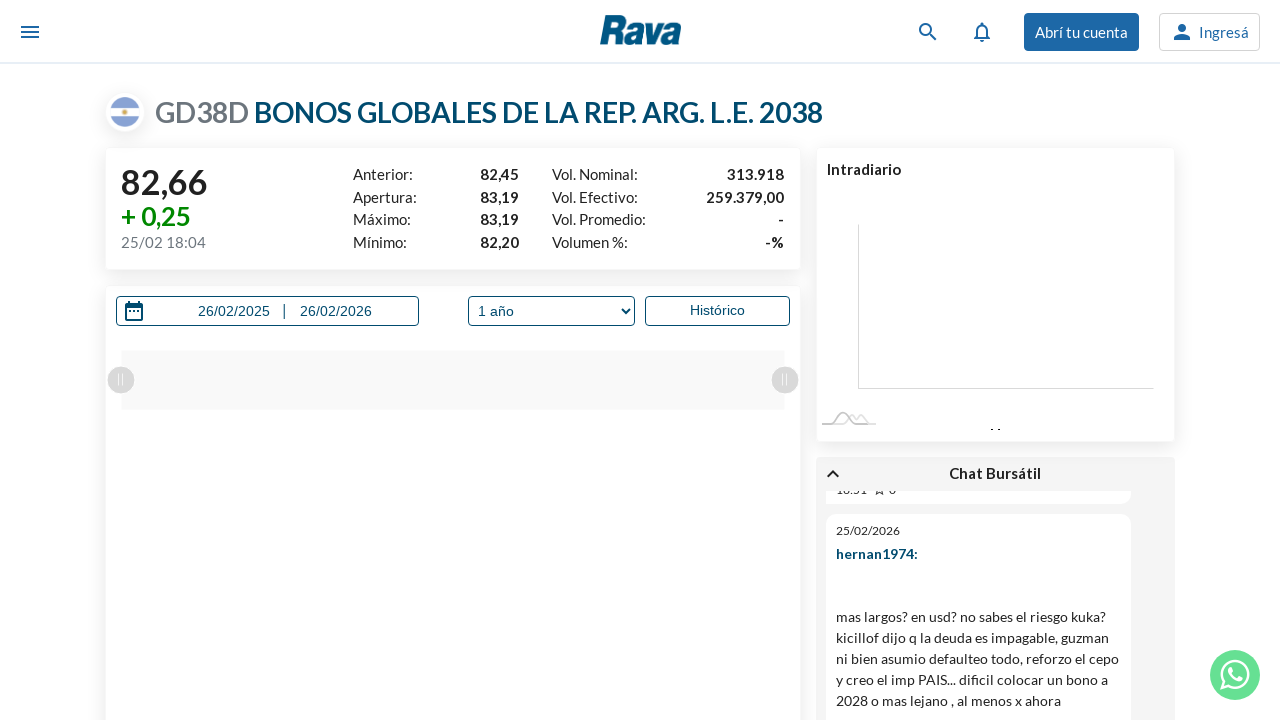

Waited for historical quote button to load on page: https://www.rava.com/perfil/GD38D
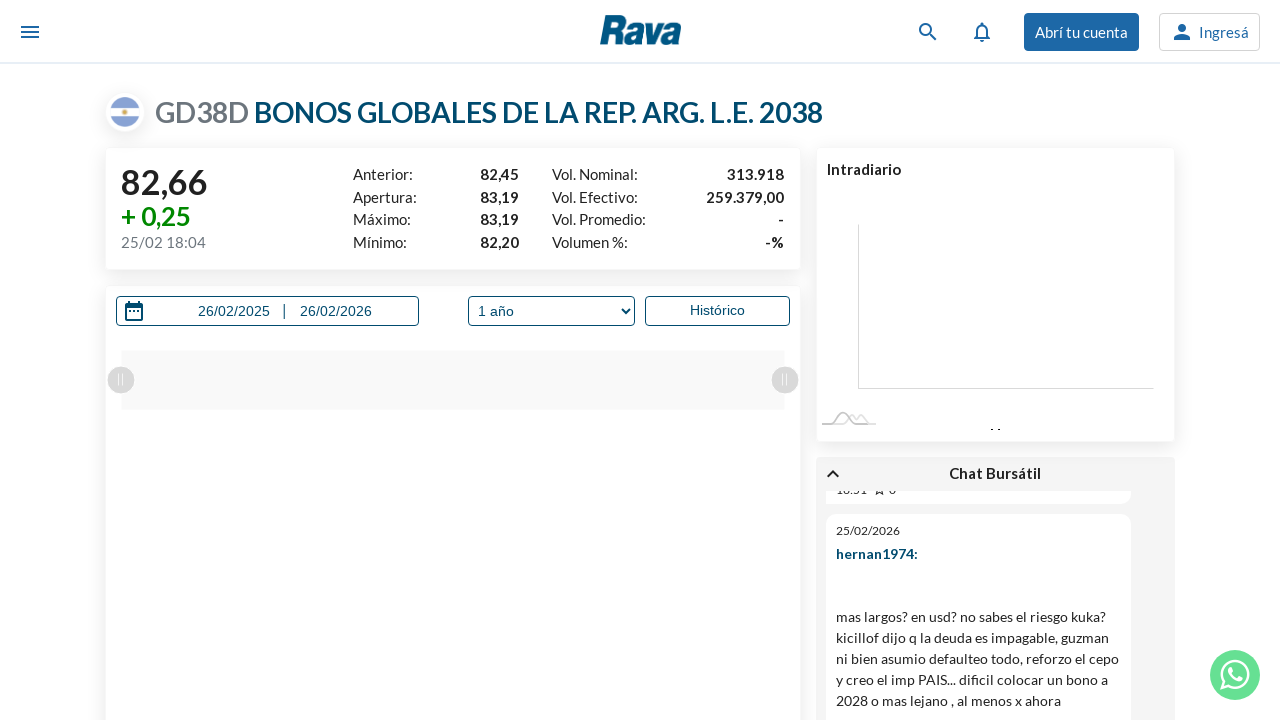

Located historical quote button on page: https://www.rava.com/perfil/GD38D
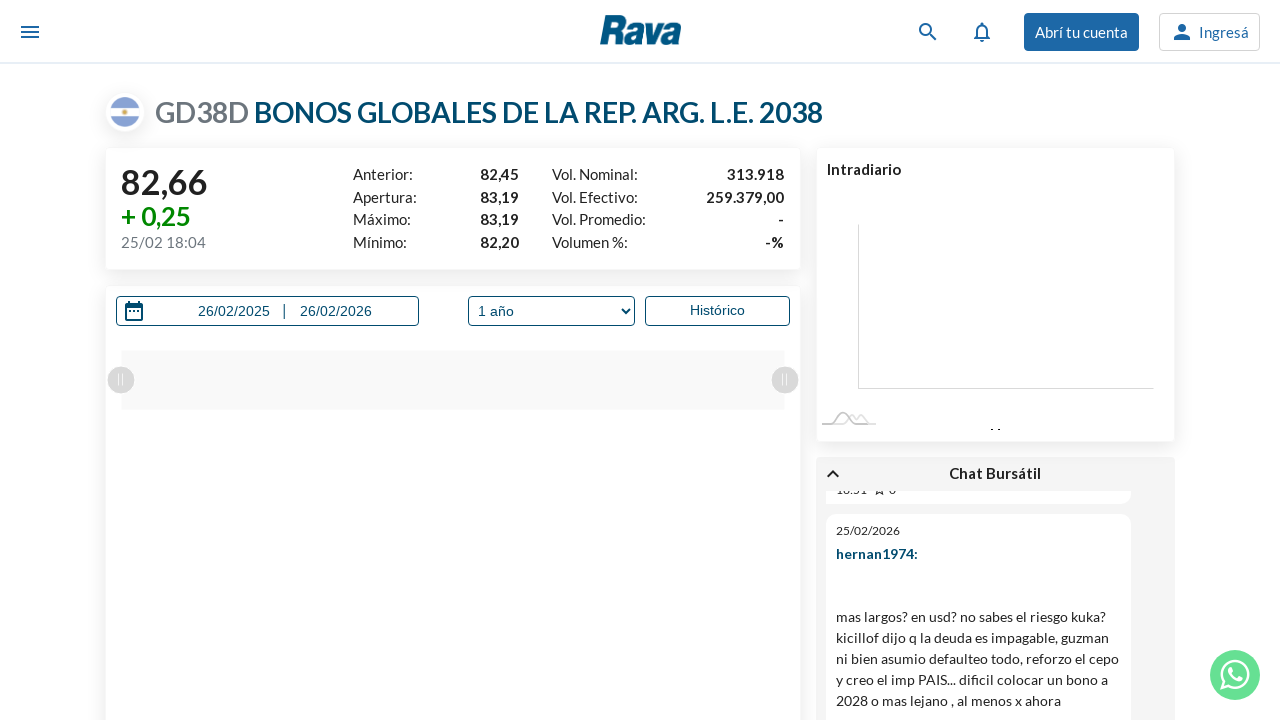

Clicked historical quote button on page: https://www.rava.com/perfil/GD38D at (1097, 360) on xpath=//*[@id="Coti-hist-c"]/div/div[3]/button
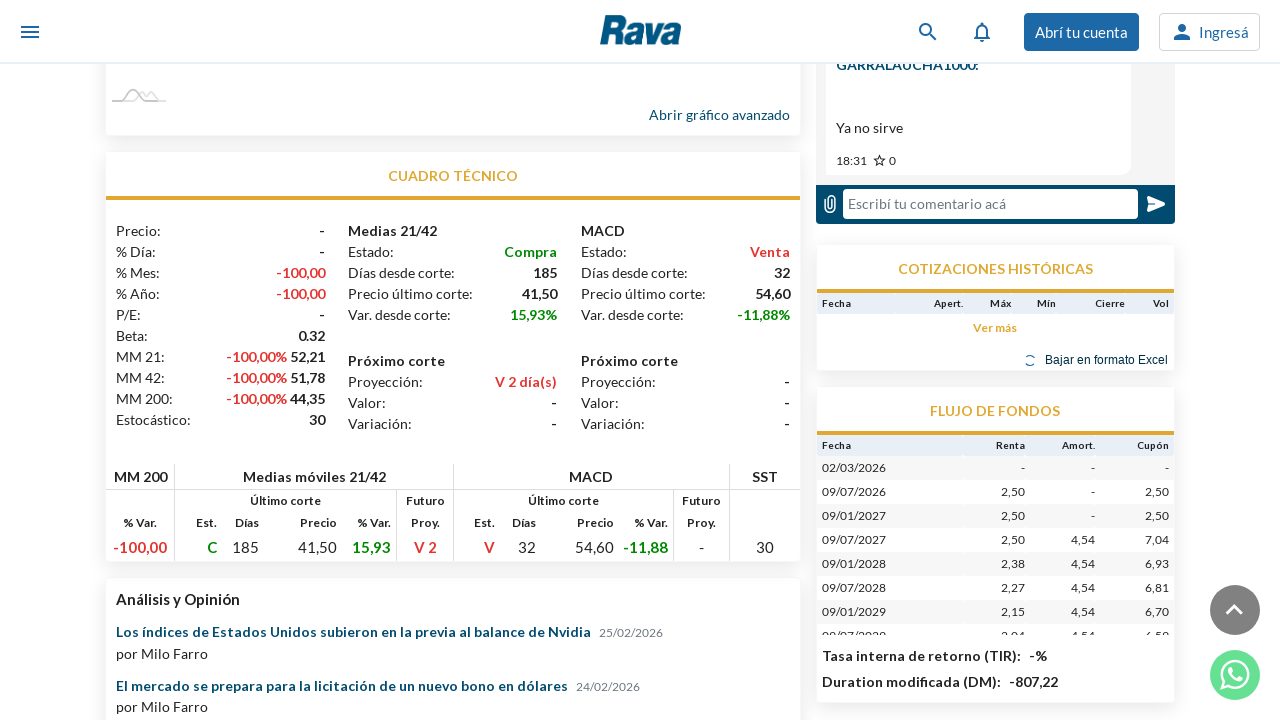

Waited 5 seconds for page to load after clicking button
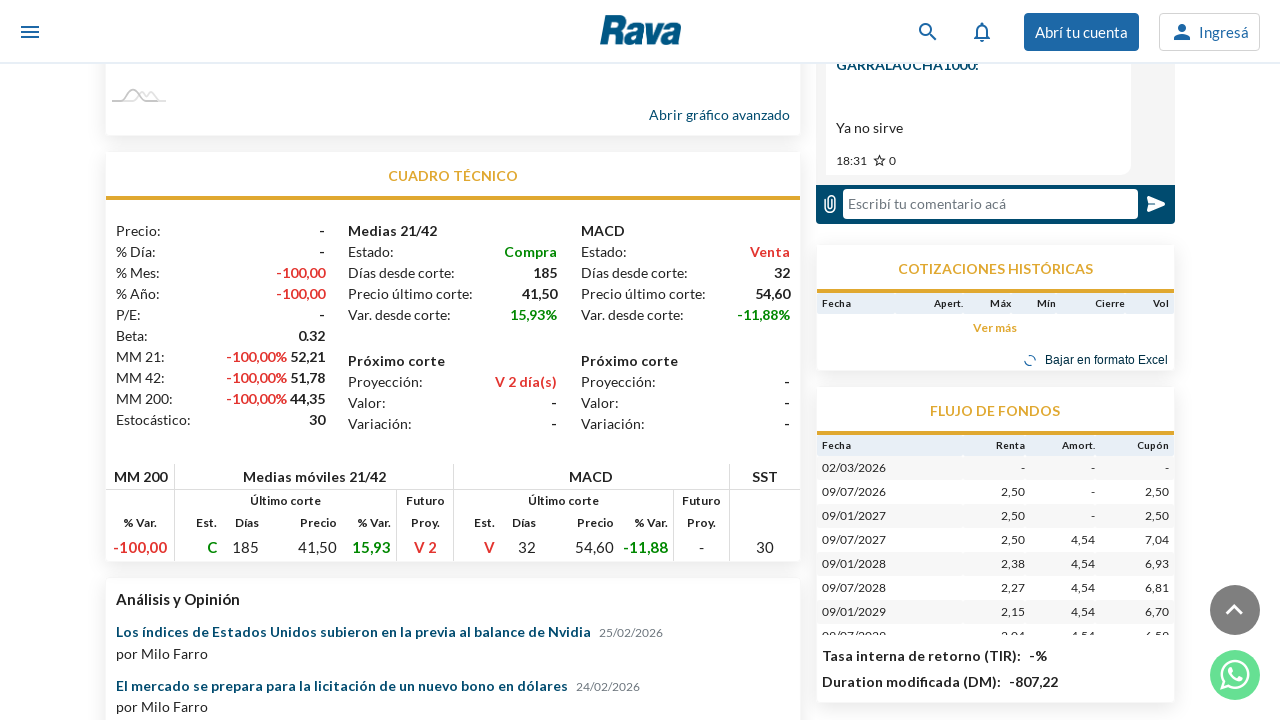

Navigated to financial instrument profile page: https://www.rava.com/perfil/GD41D
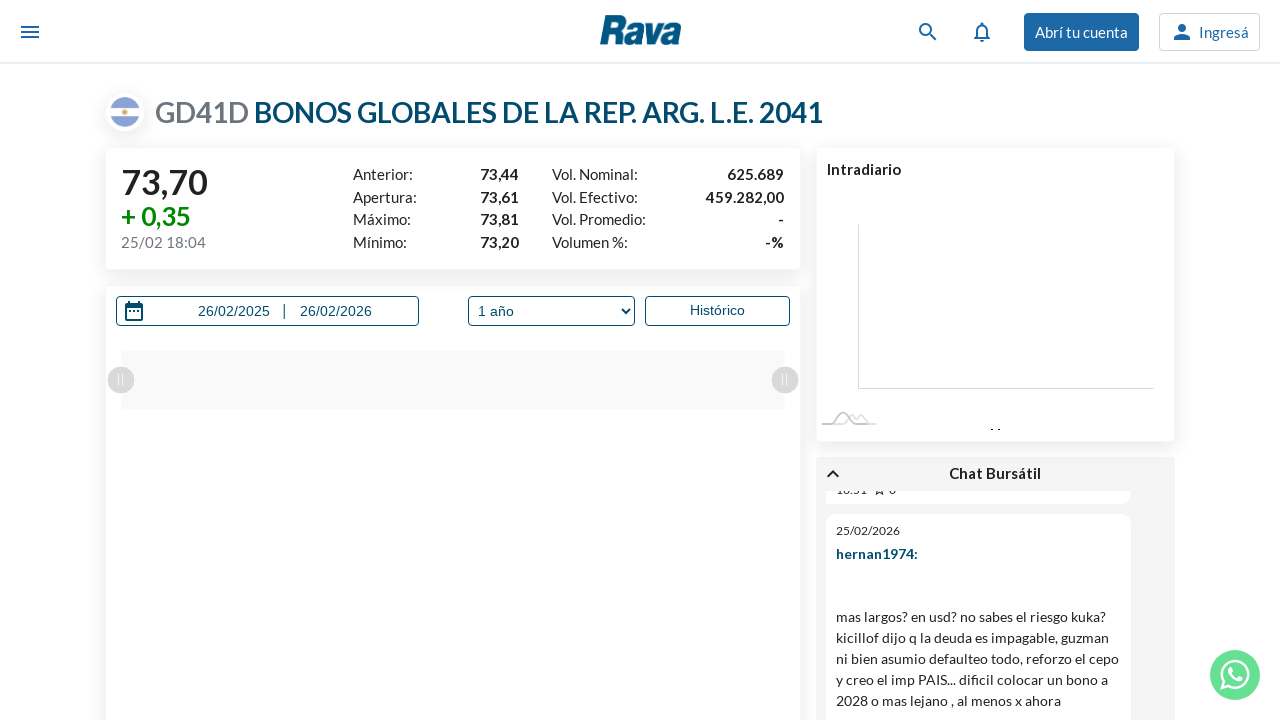

Waited for historical quote button to load on page: https://www.rava.com/perfil/GD41D
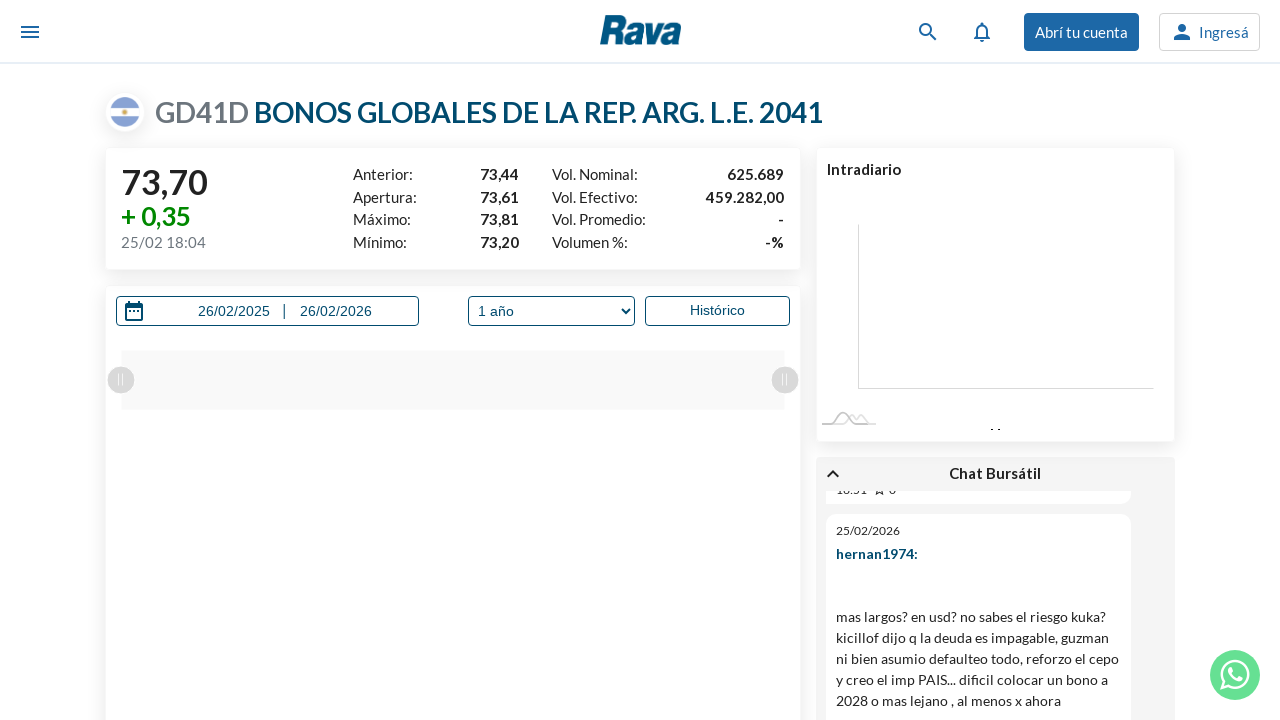

Located historical quote button on page: https://www.rava.com/perfil/GD41D
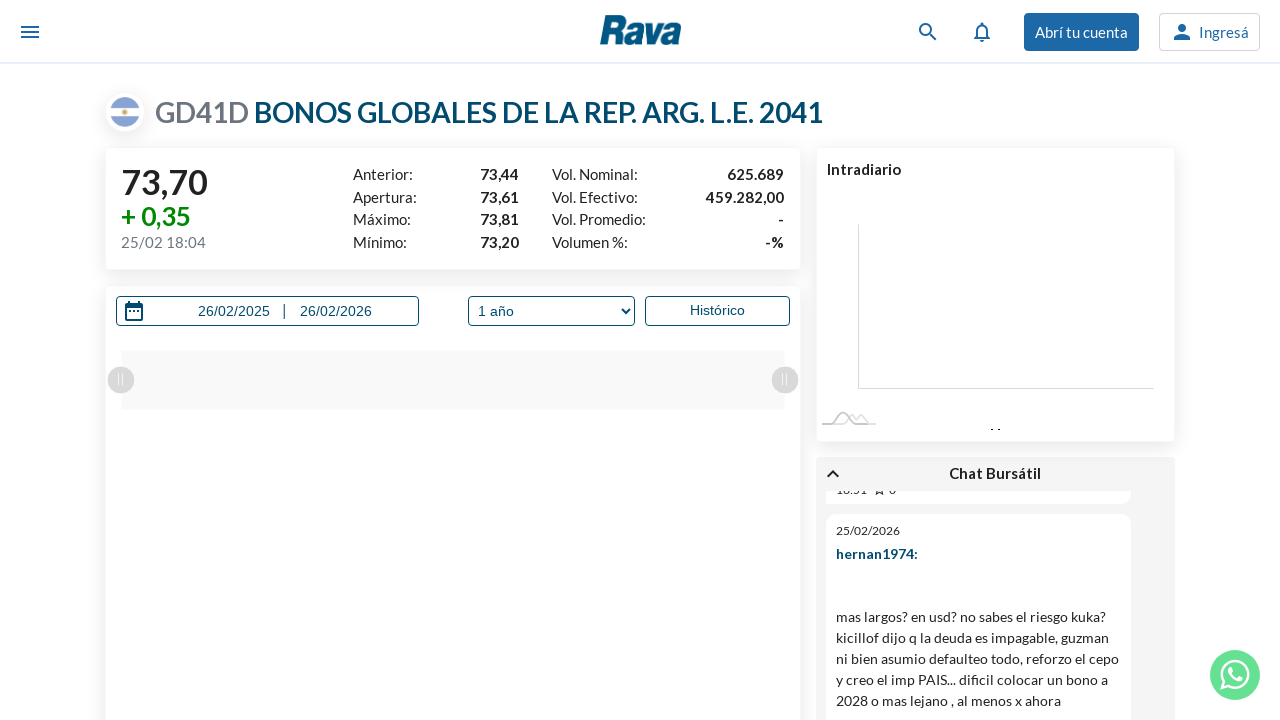

Clicked historical quote button on page: https://www.rava.com/perfil/GD41D at (1097, 360) on xpath=//*[@id="Coti-hist-c"]/div/div[3]/button
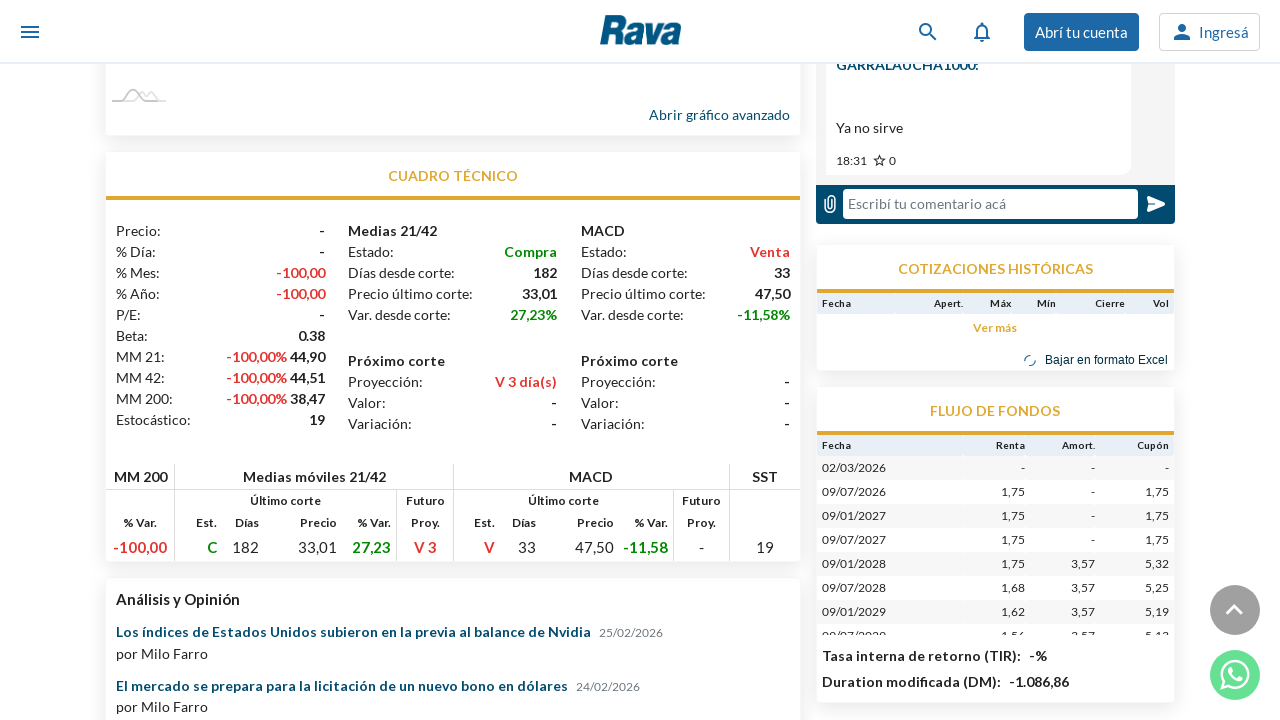

Waited 5 seconds for page to load after clicking button
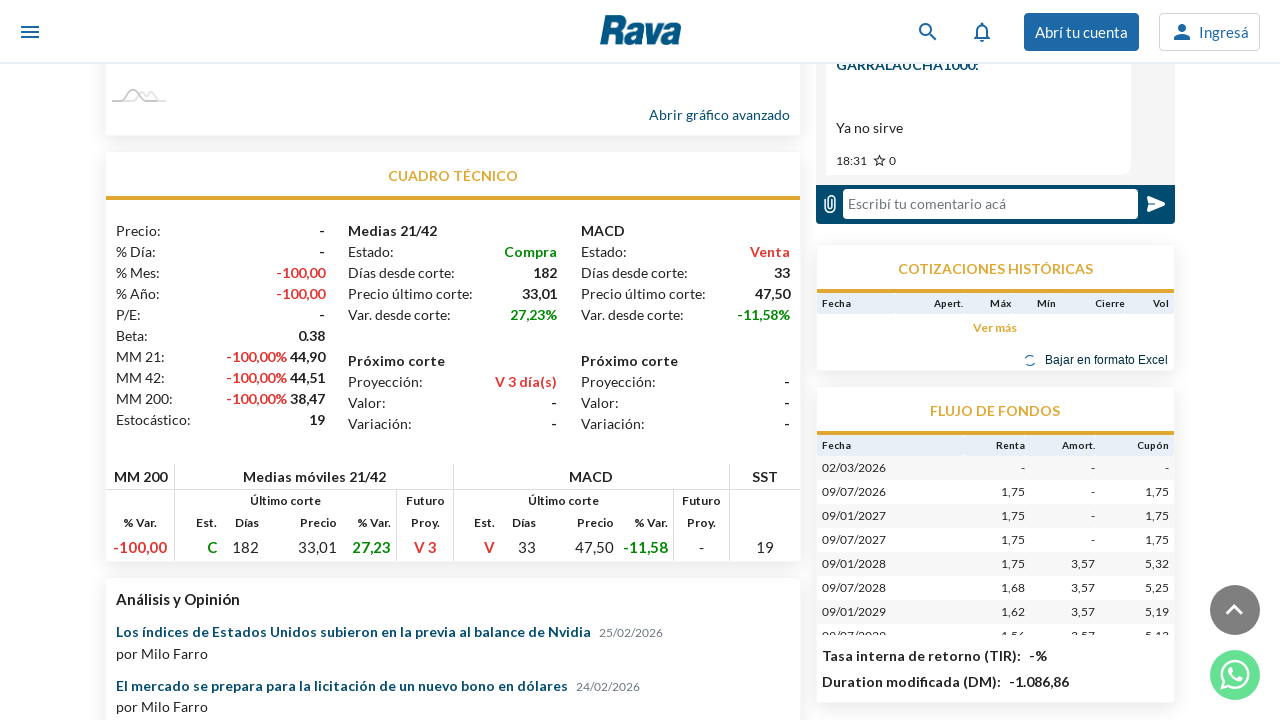

Navigated to financial instrument profile page: https://www.rava.com/perfil/GD29
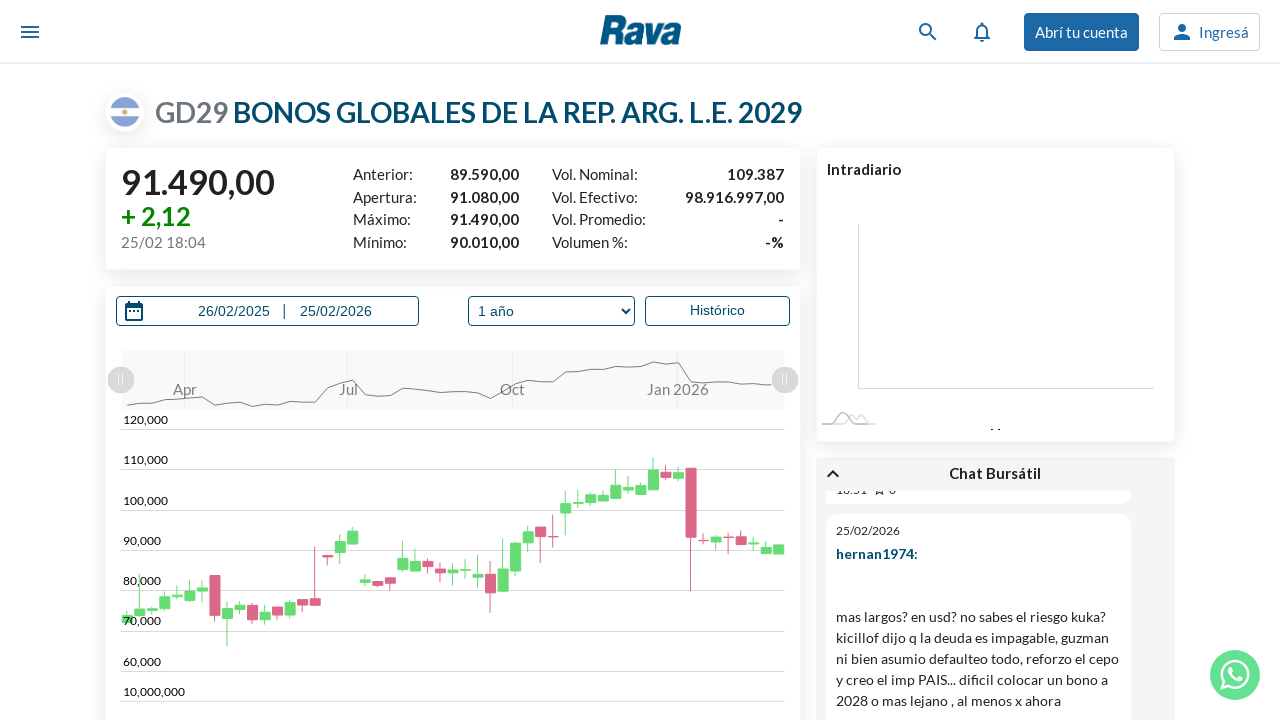

Waited for historical quote button to load on page: https://www.rava.com/perfil/GD29
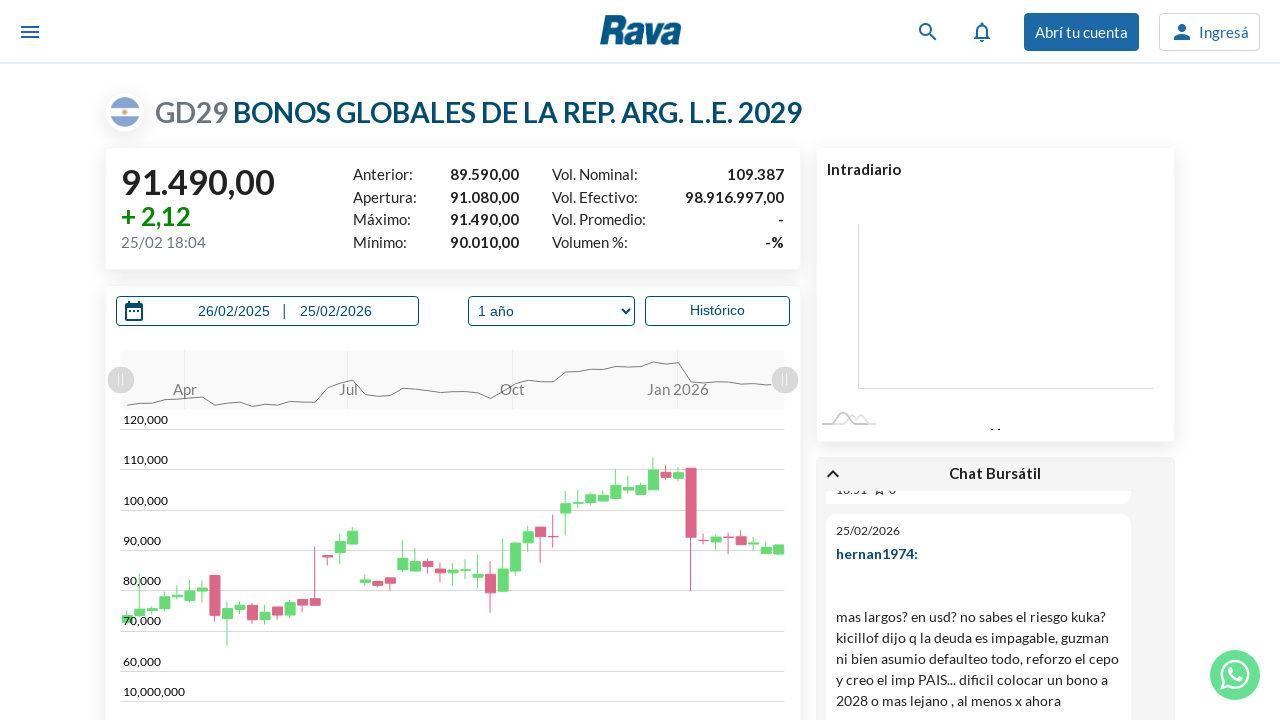

Located historical quote button on page: https://www.rava.com/perfil/GD29
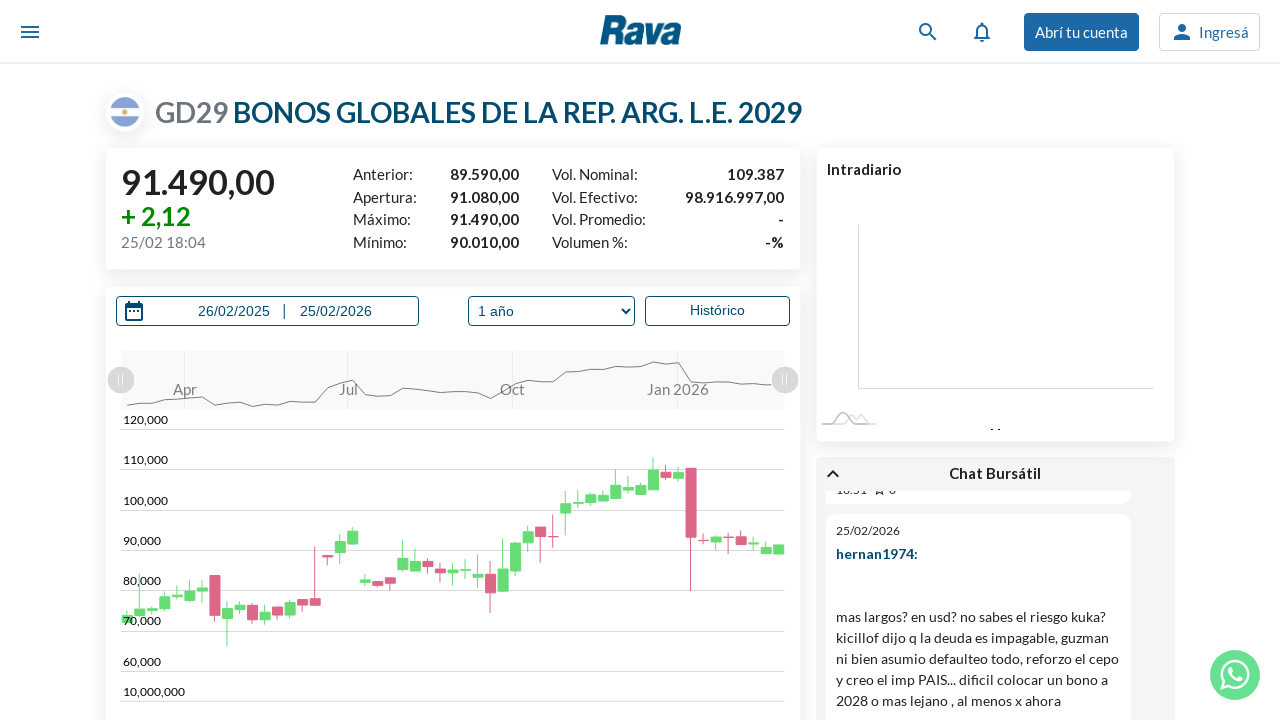

Clicked historical quote button on page: https://www.rava.com/perfil/GD29 at (1097, 360) on xpath=//*[@id="Coti-hist-c"]/div/div[3]/button
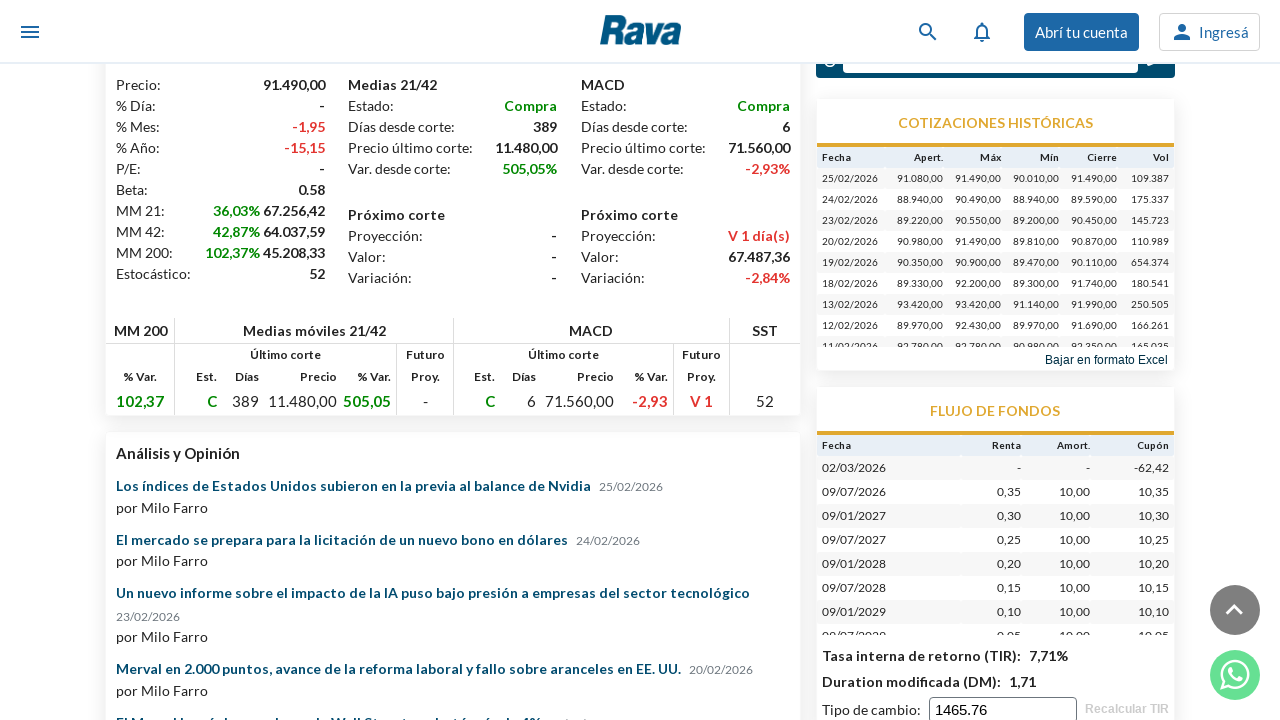

Waited 5 seconds for page to load after clicking button
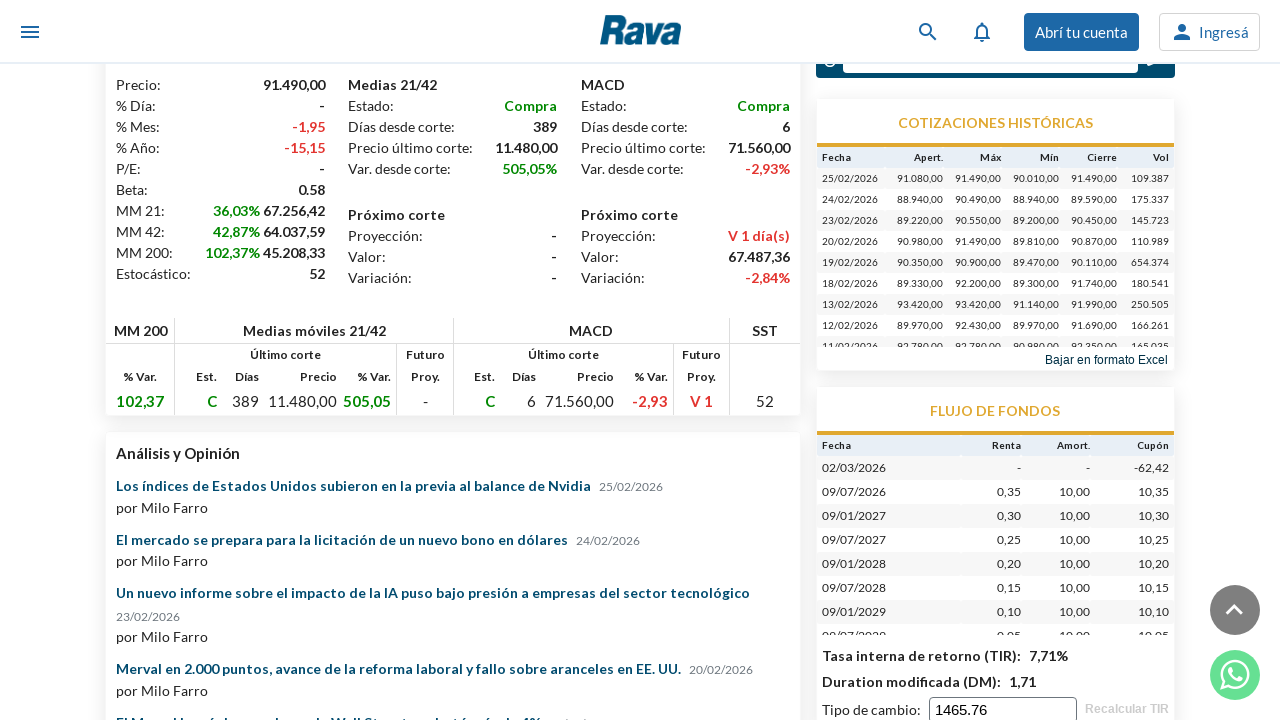

Navigated to financial instrument profile page: https://www.rava.com/perfil/GD30
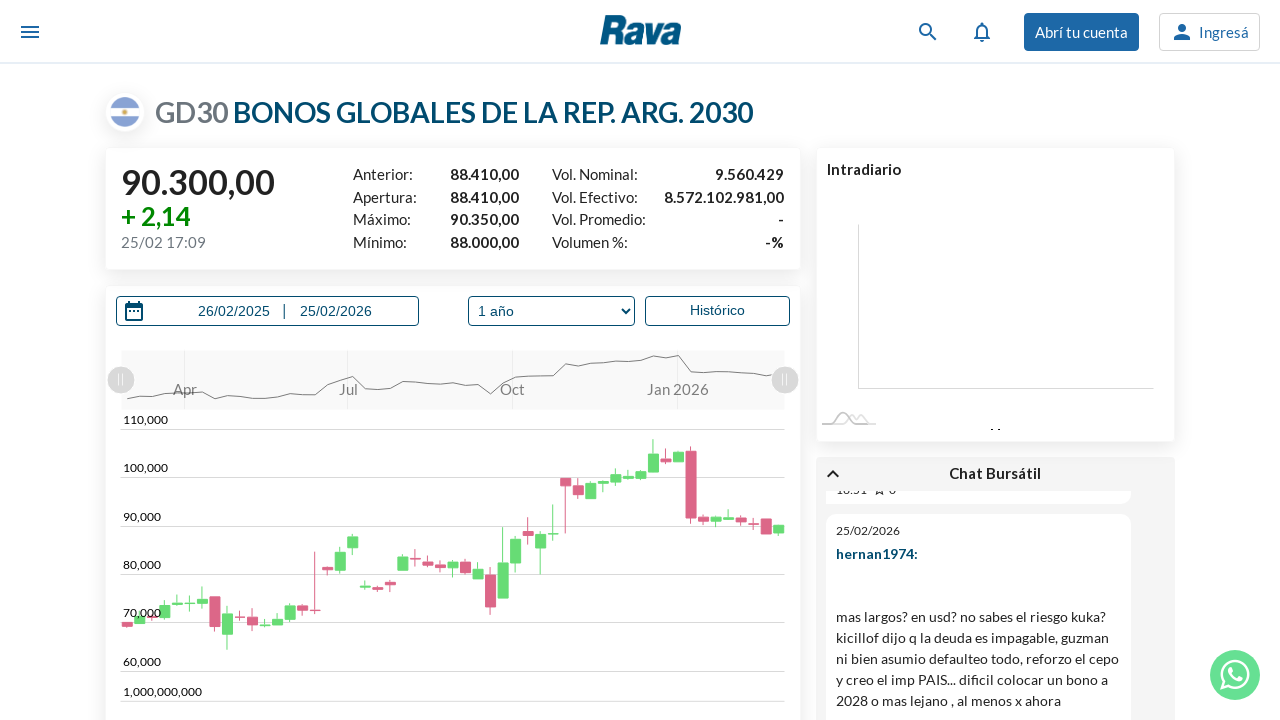

Waited for historical quote button to load on page: https://www.rava.com/perfil/GD30
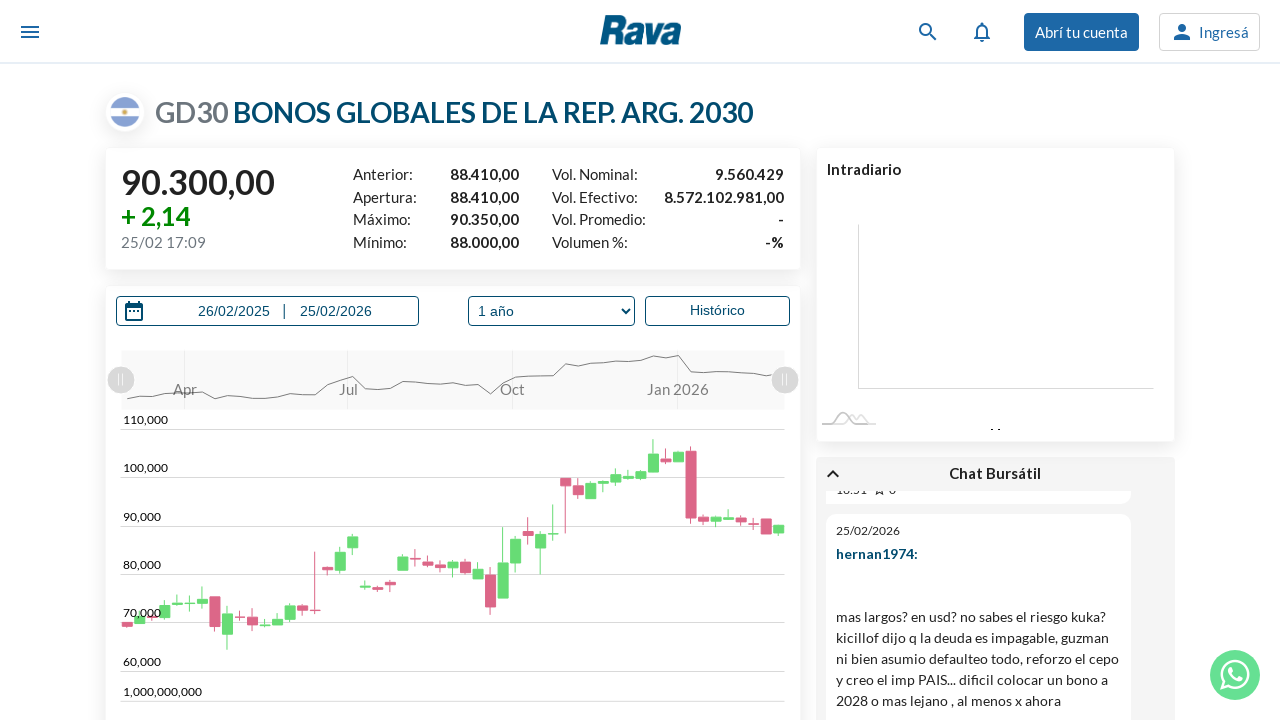

Located historical quote button on page: https://www.rava.com/perfil/GD30
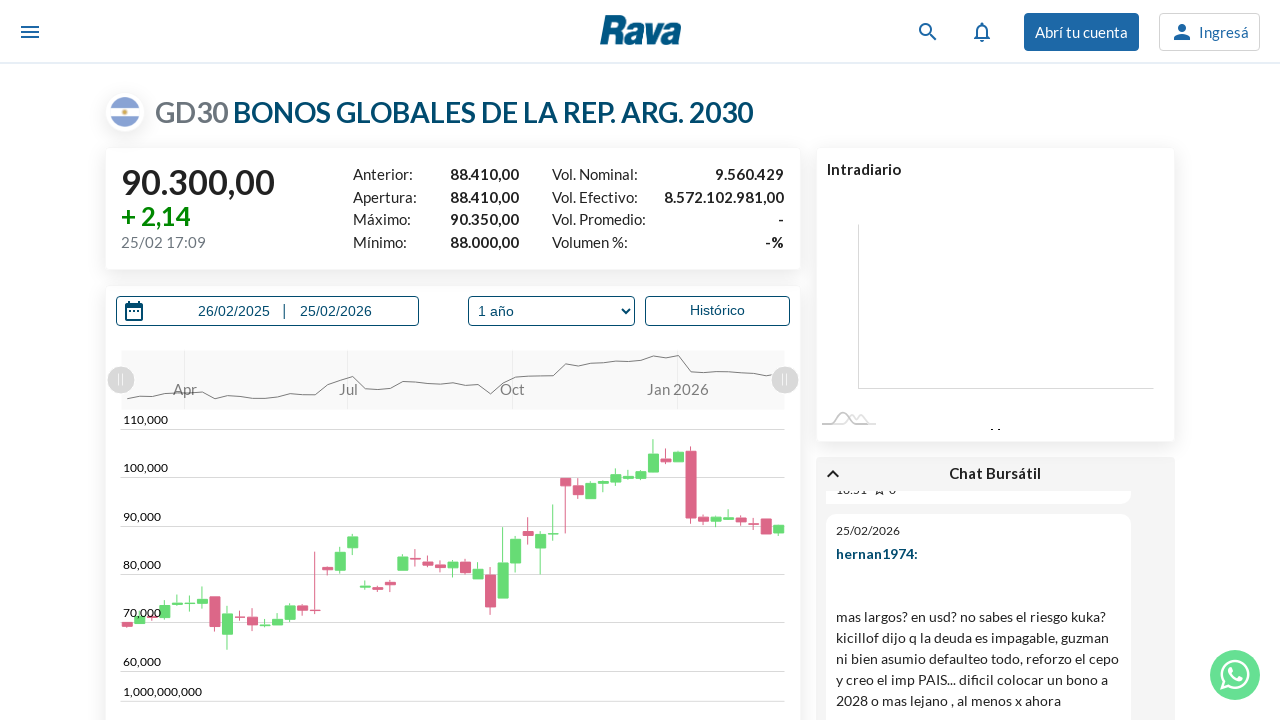

Clicked historical quote button on page: https://www.rava.com/perfil/GD30 at (1097, 360) on xpath=//*[@id="Coti-hist-c"]/div/div[3]/button
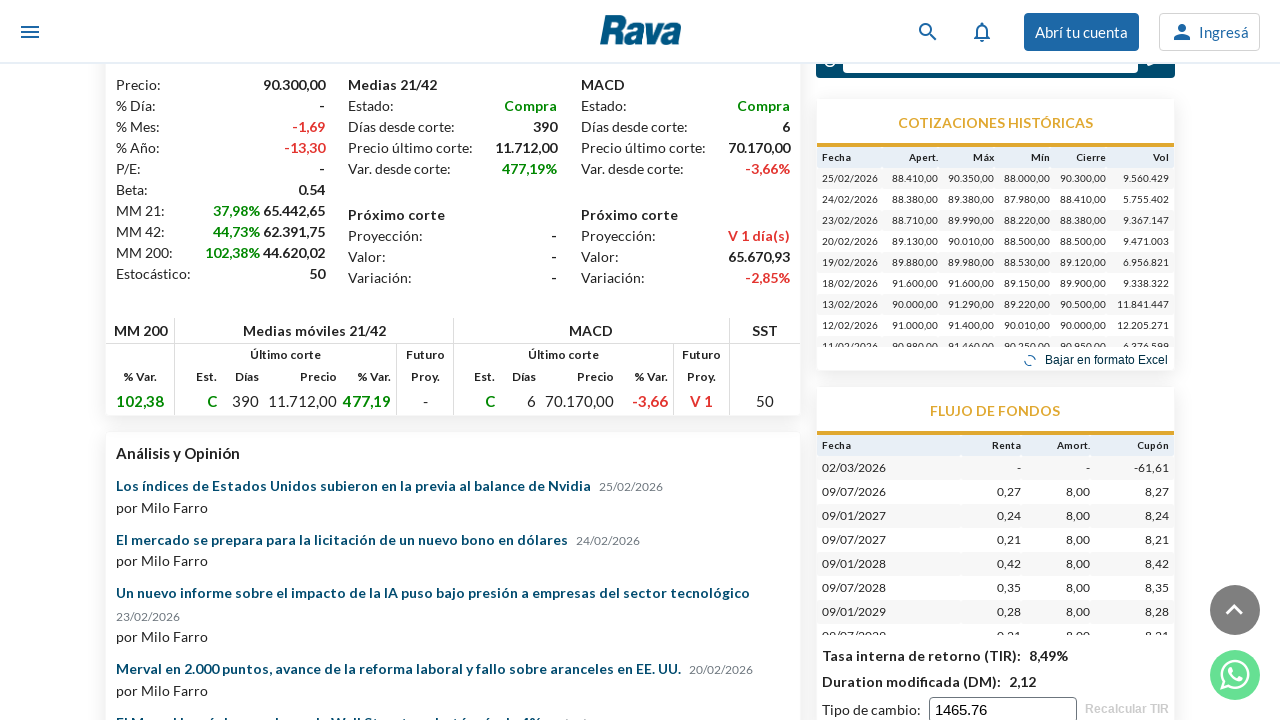

Waited 5 seconds for page to load after clicking button
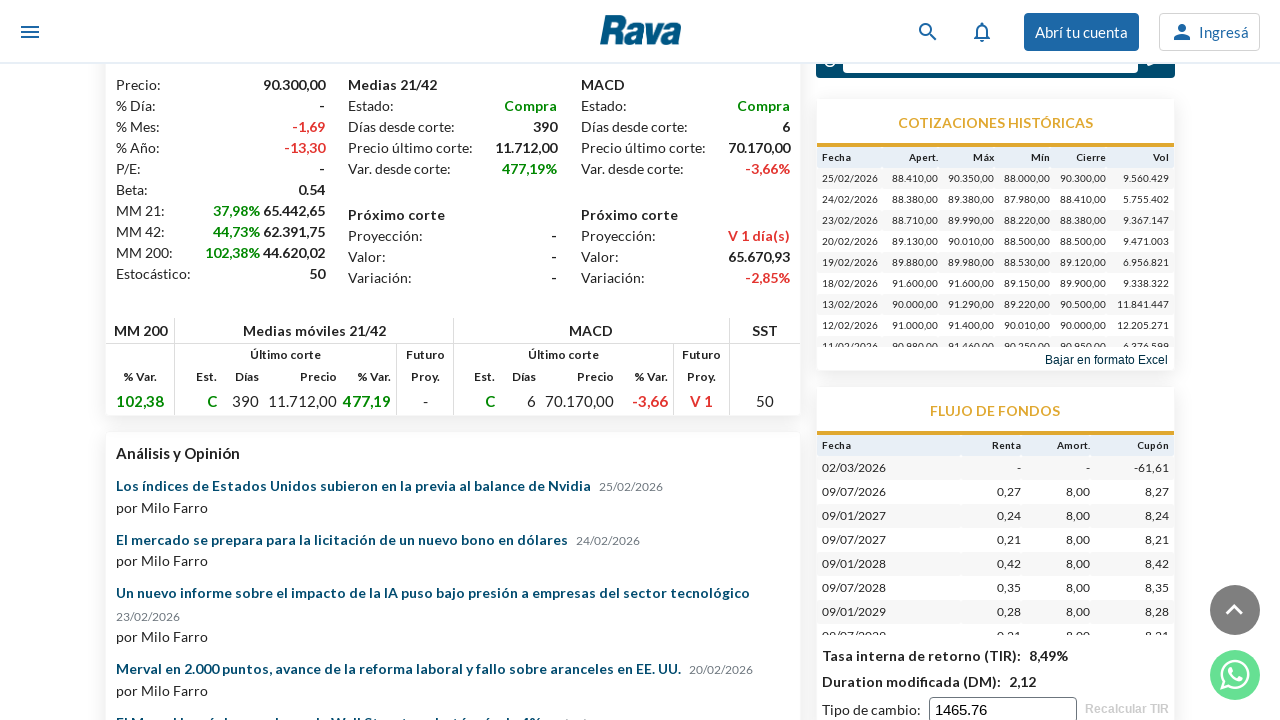

Navigated to financial instrument profile page: https://www.rava.com/perfil/GD35
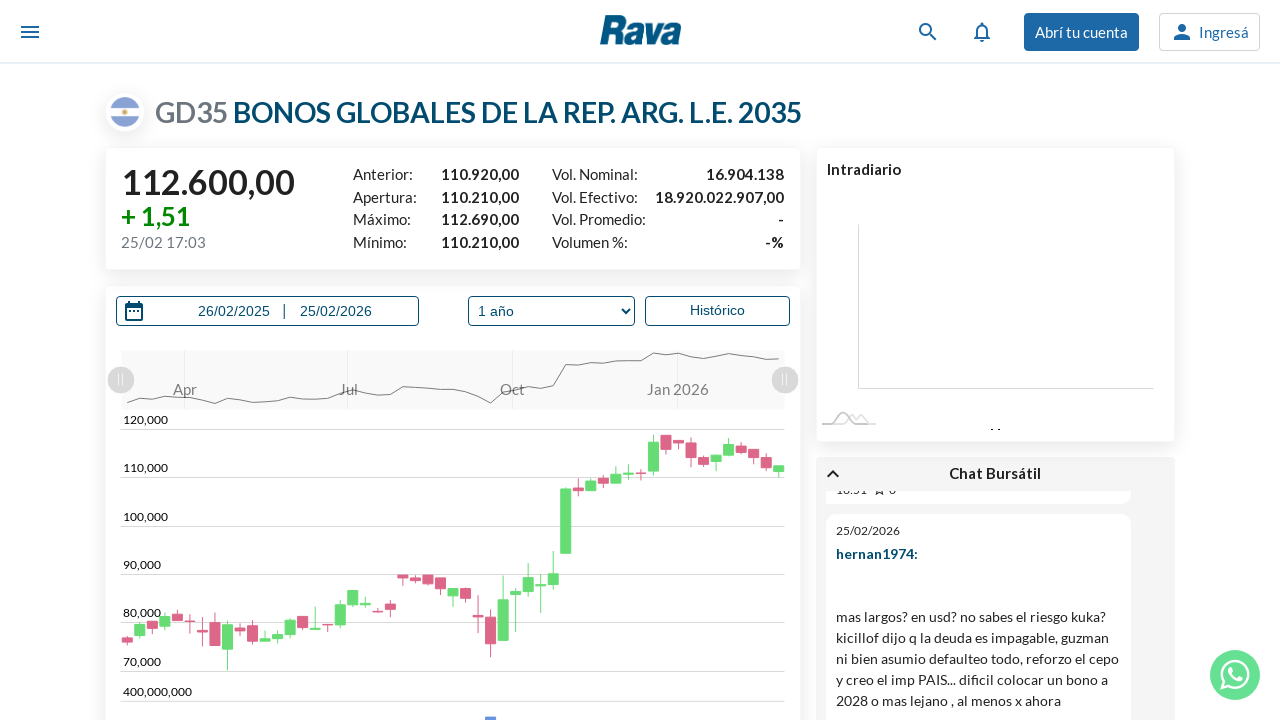

Waited for historical quote button to load on page: https://www.rava.com/perfil/GD35
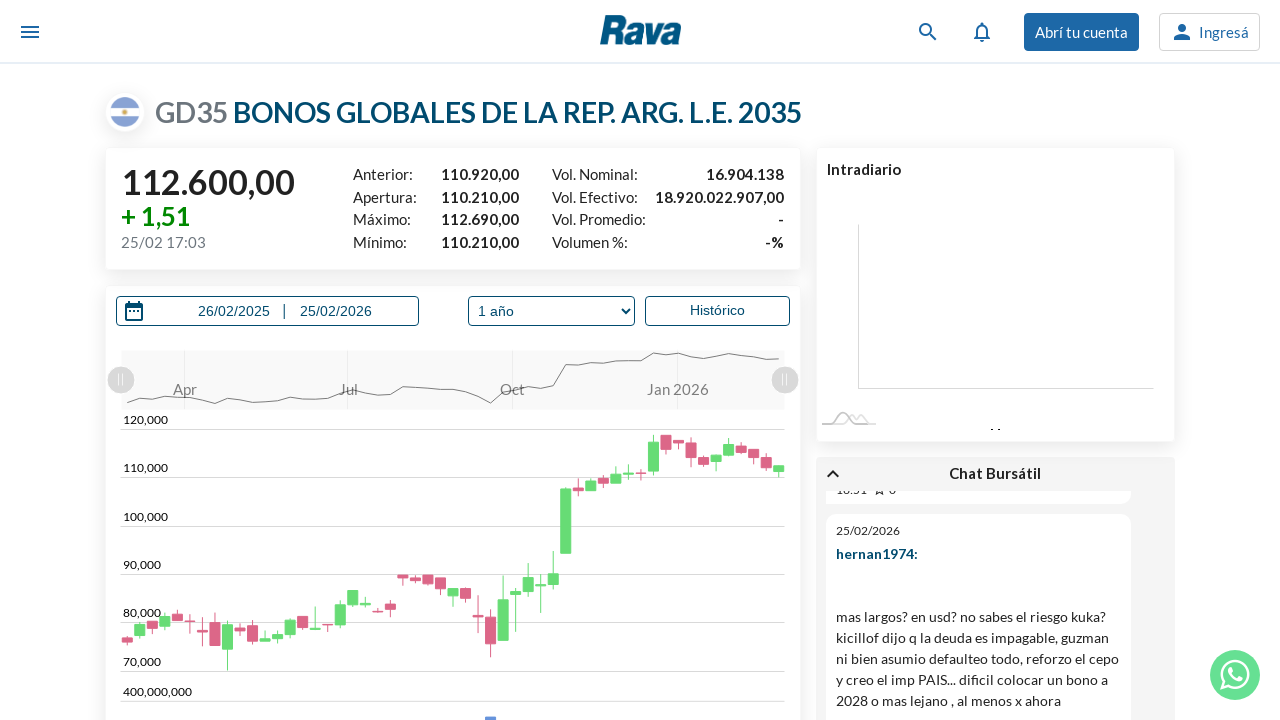

Located historical quote button on page: https://www.rava.com/perfil/GD35
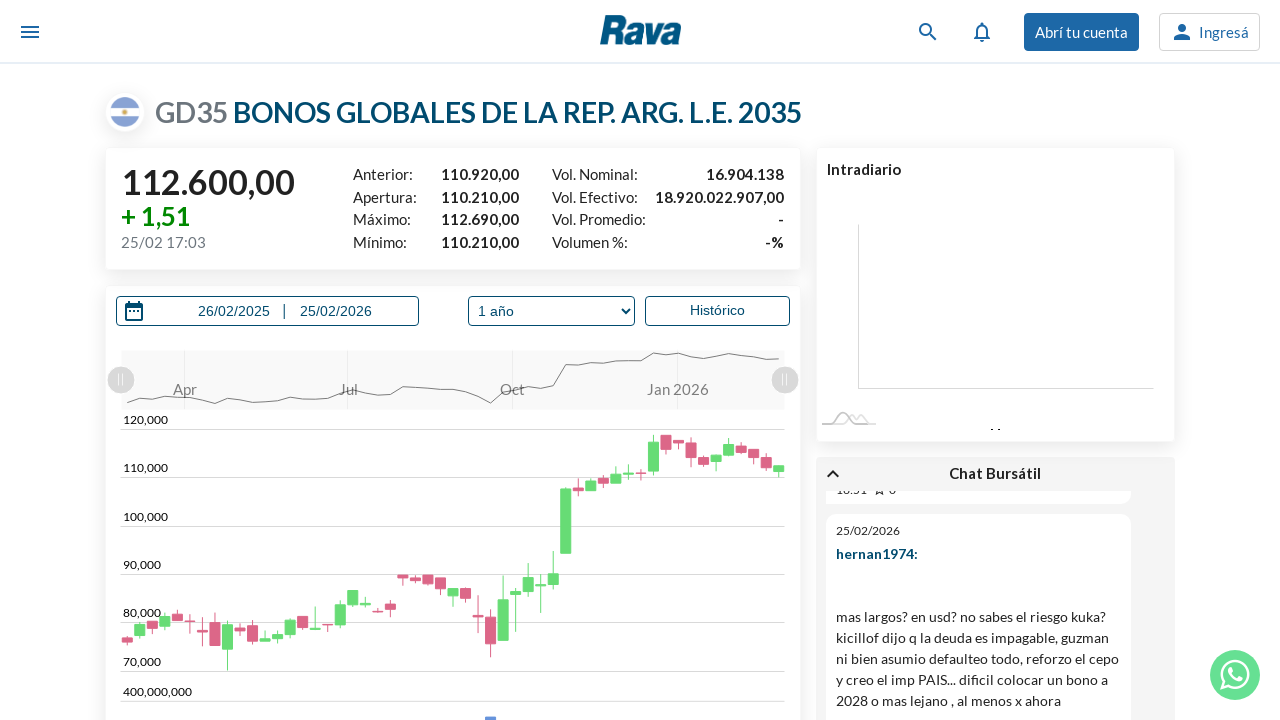

Clicked historical quote button on page: https://www.rava.com/perfil/GD35 at (1097, 360) on xpath=//*[@id="Coti-hist-c"]/div/div[3]/button
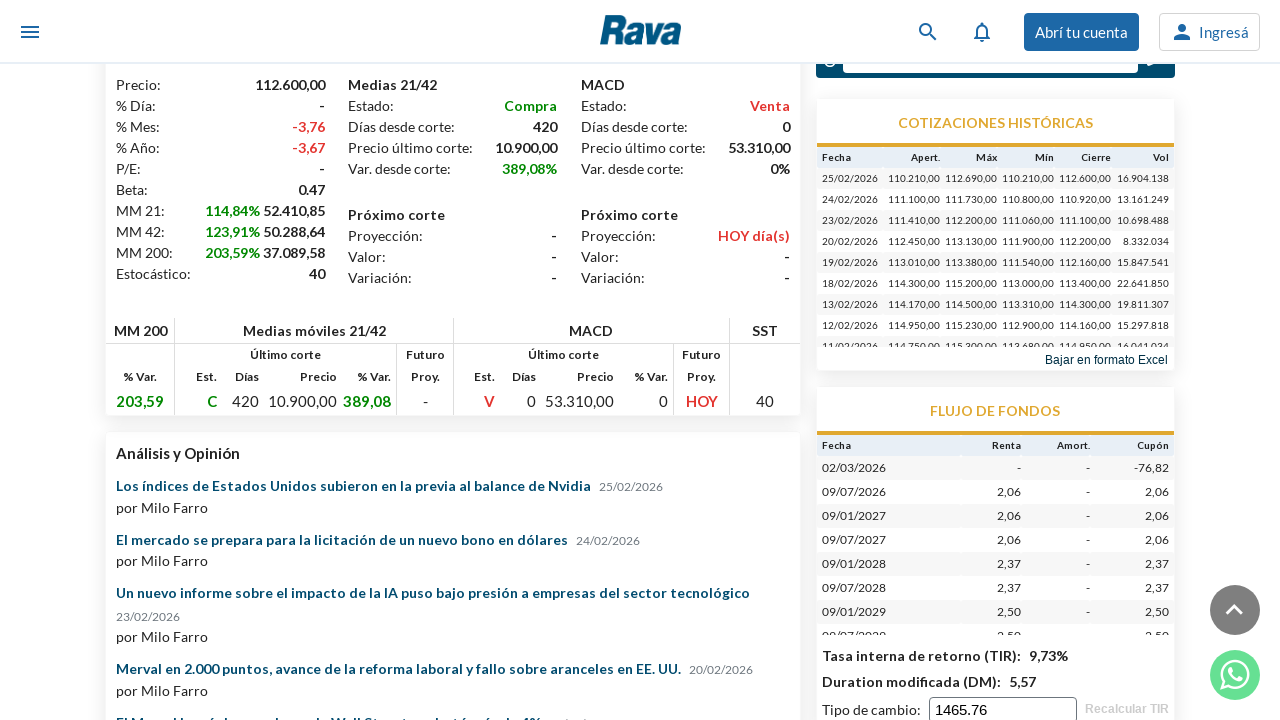

Waited 5 seconds for page to load after clicking button
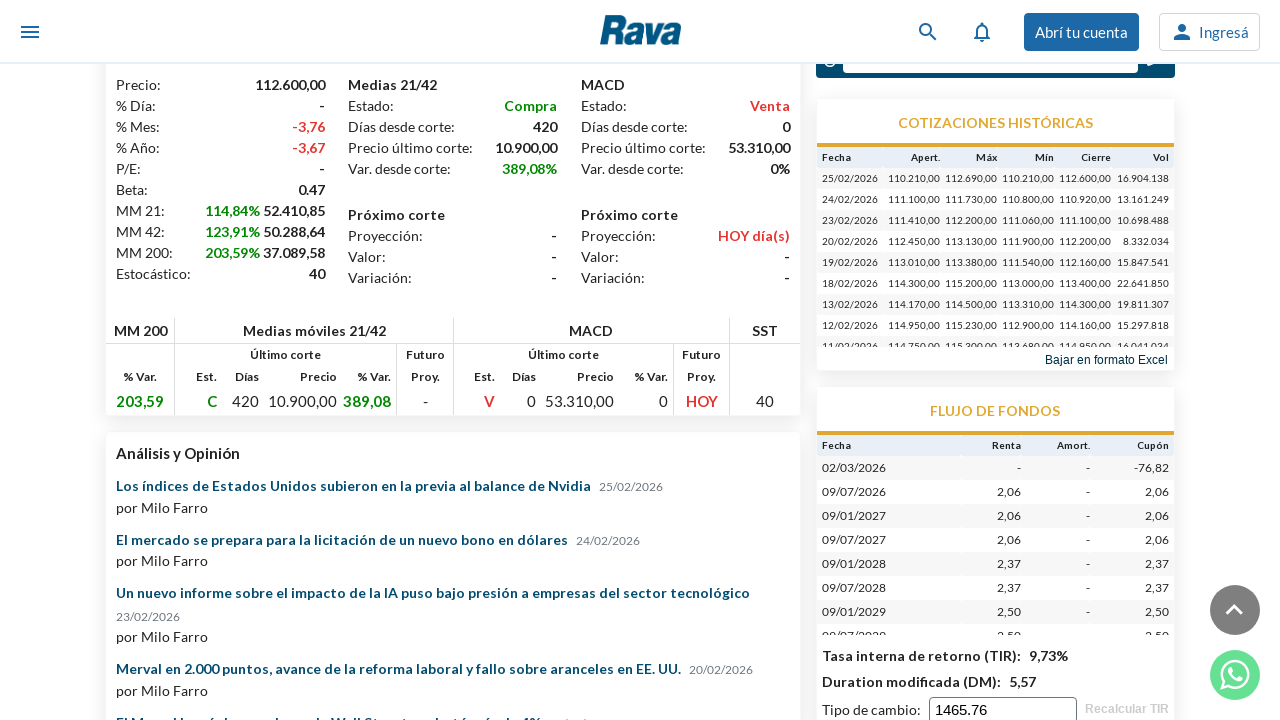

Navigated to financial instrument profile page: https://www.rava.com/perfil/GD38
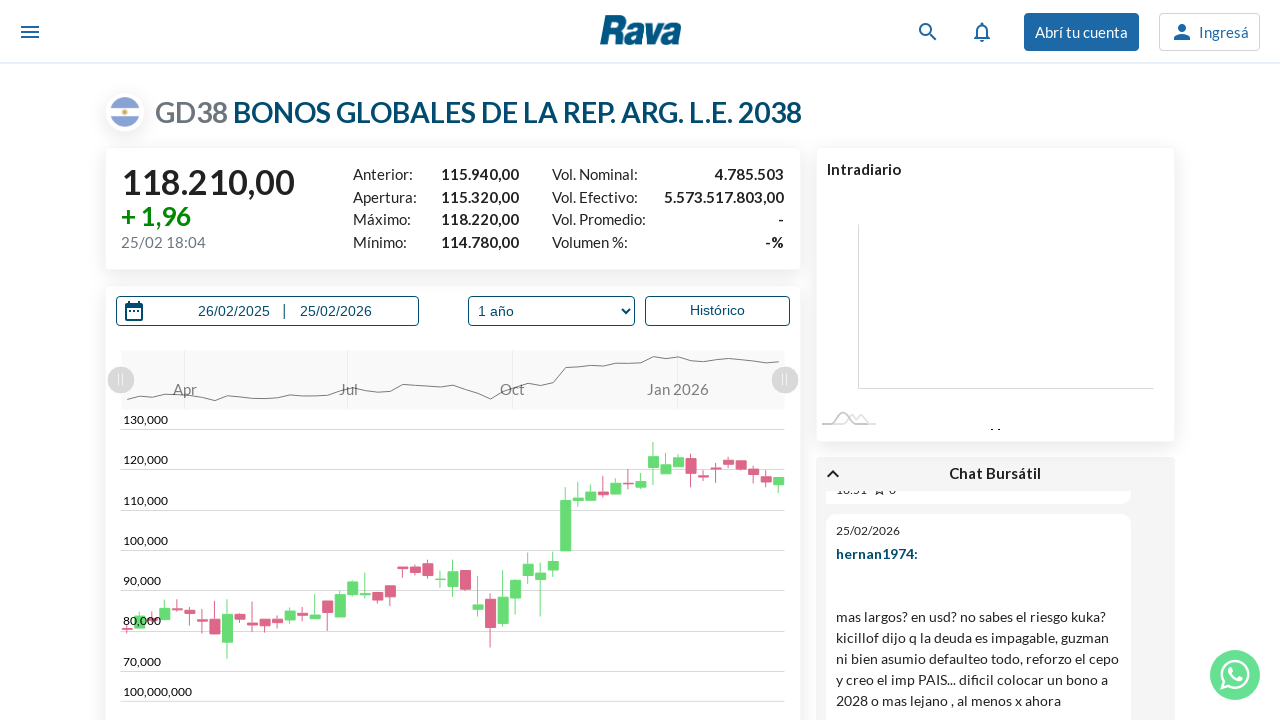

Waited for historical quote button to load on page: https://www.rava.com/perfil/GD38
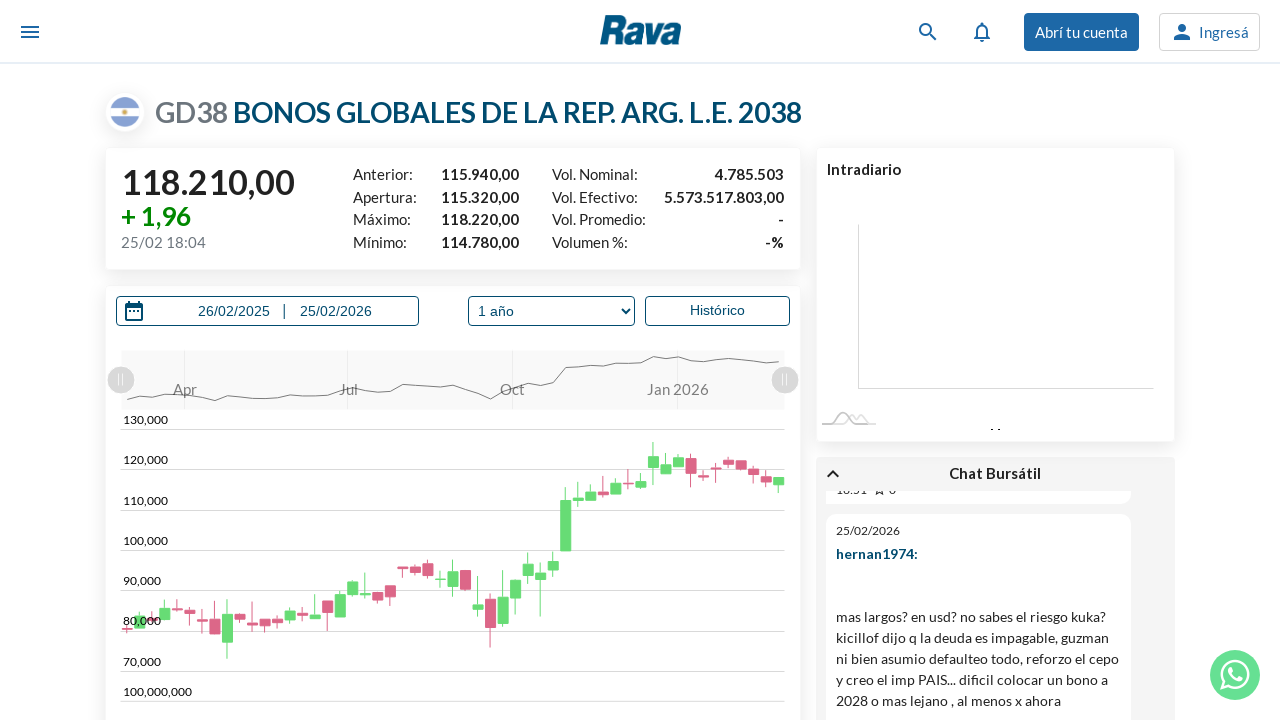

Located historical quote button on page: https://www.rava.com/perfil/GD38
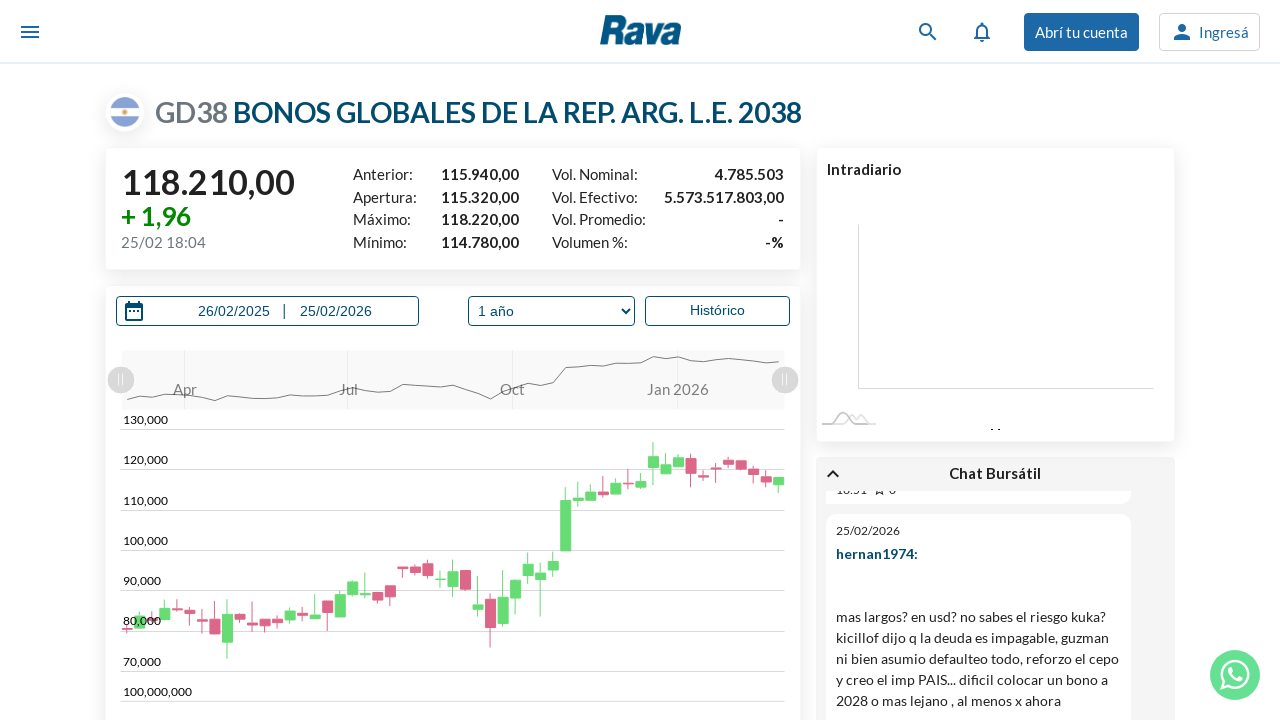

Clicked historical quote button on page: https://www.rava.com/perfil/GD38 at (1097, 360) on xpath=//*[@id="Coti-hist-c"]/div/div[3]/button
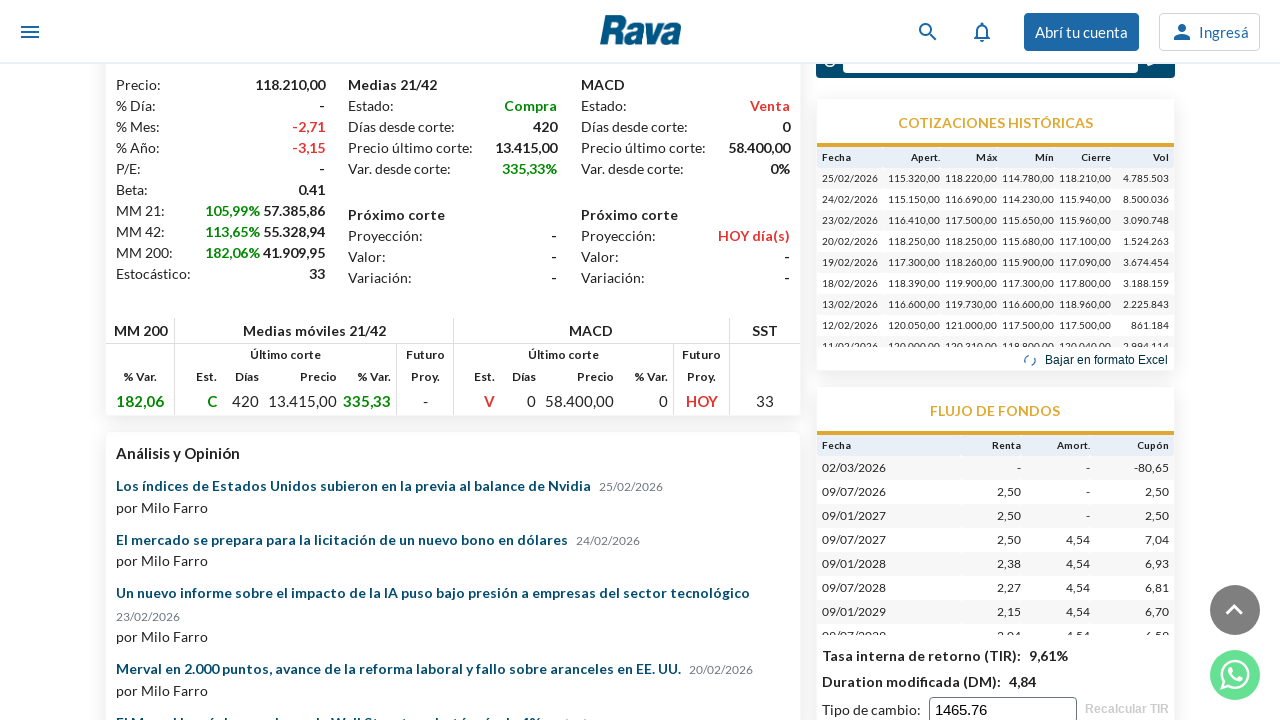

Waited 5 seconds for page to load after clicking button
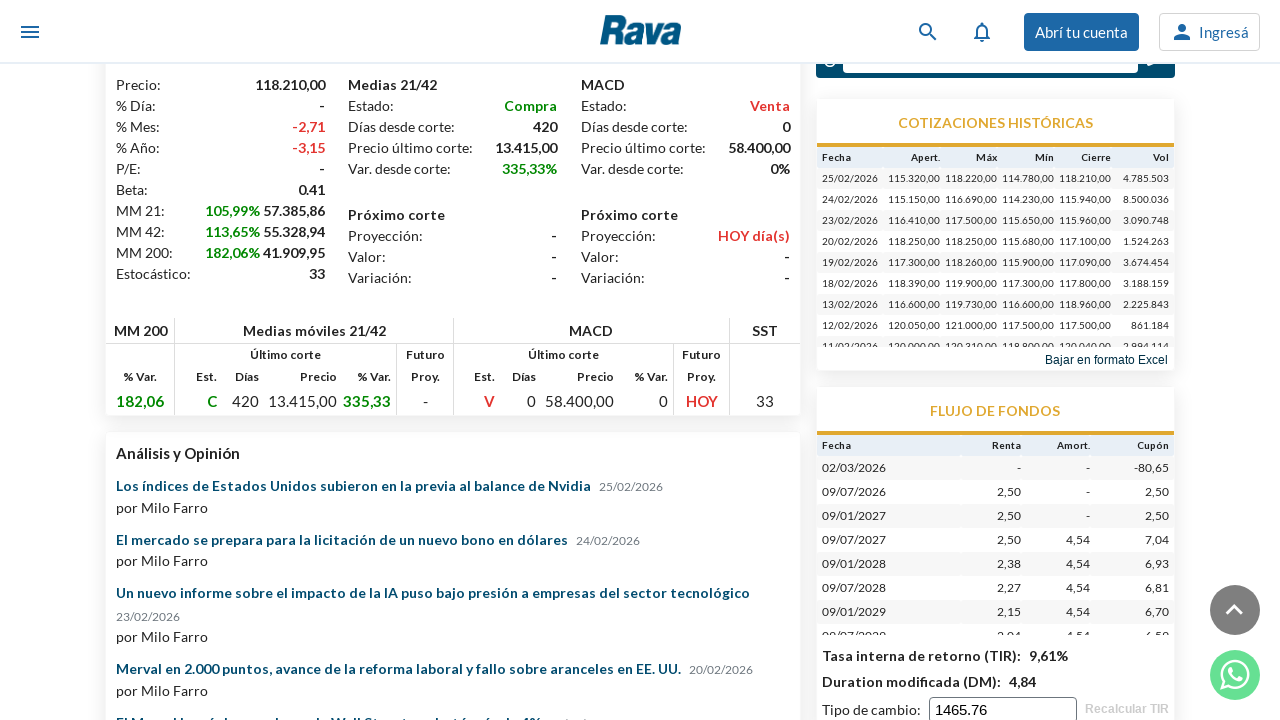

Navigated to financial instrument profile page: https://www.rava.com/perfil/GD41
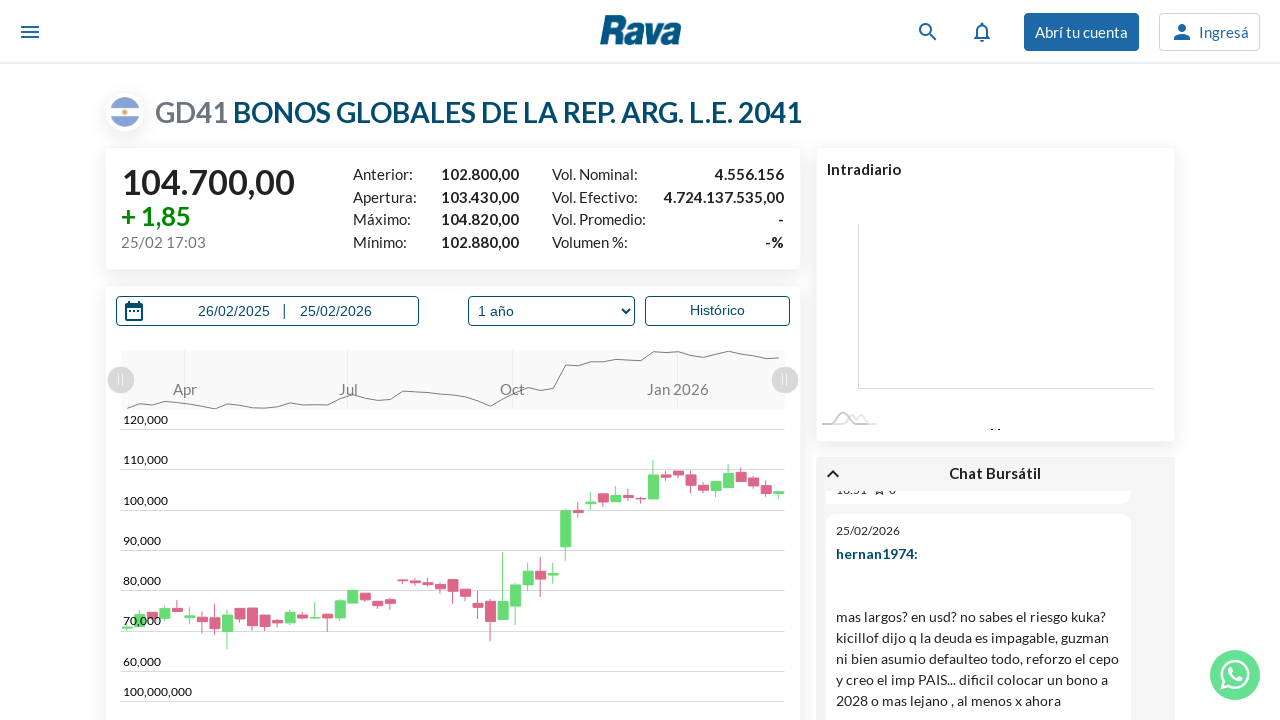

Waited for historical quote button to load on page: https://www.rava.com/perfil/GD41
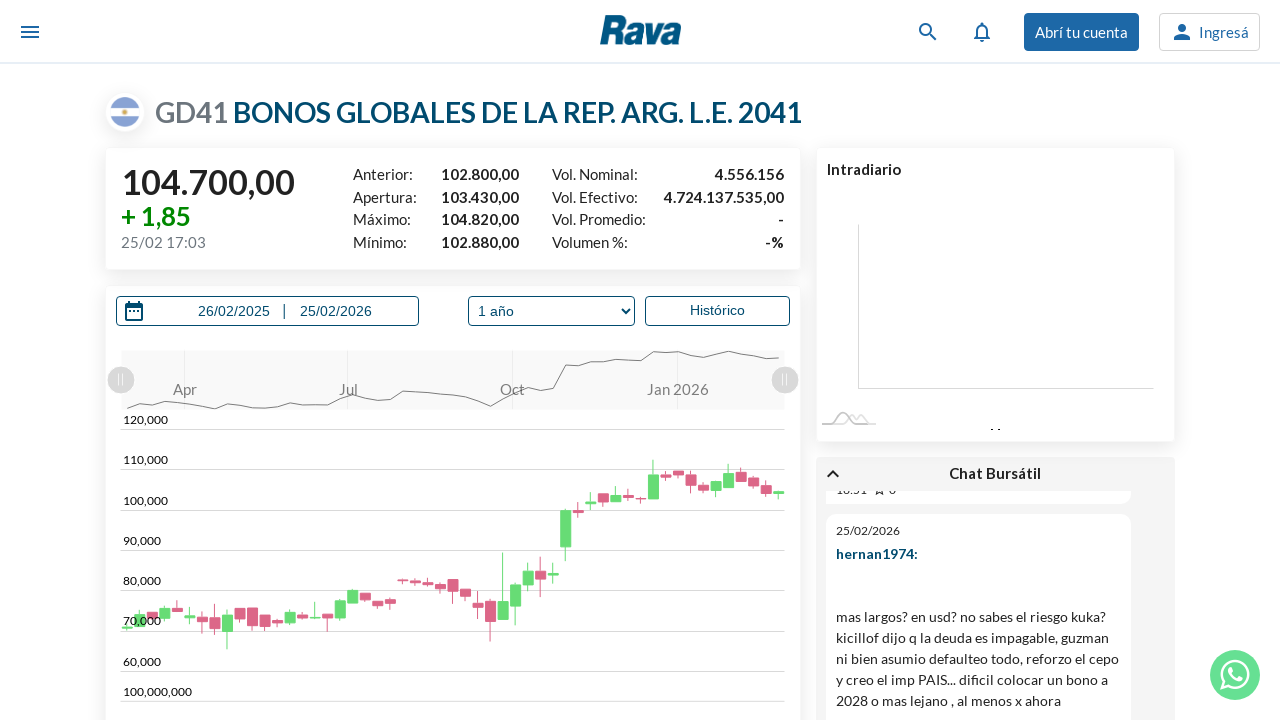

Located historical quote button on page: https://www.rava.com/perfil/GD41
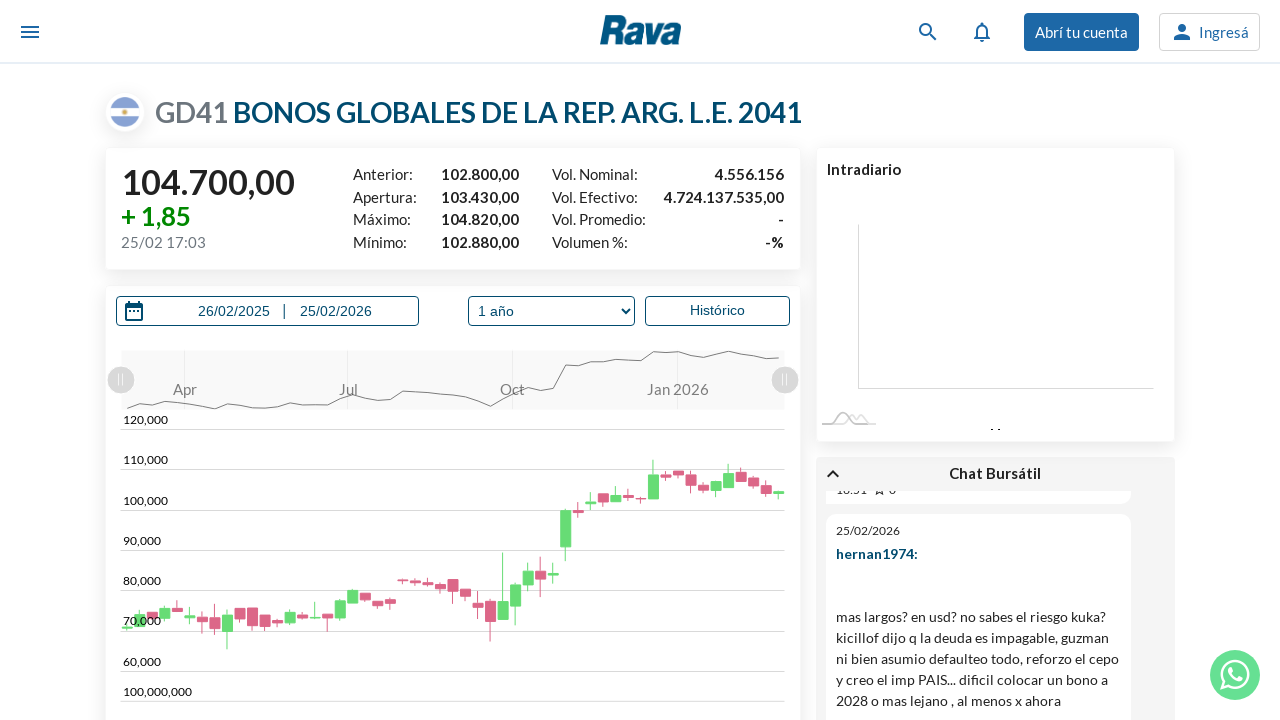

Clicked historical quote button on page: https://www.rava.com/perfil/GD41 at (1097, 360) on xpath=//*[@id="Coti-hist-c"]/div/div[3]/button
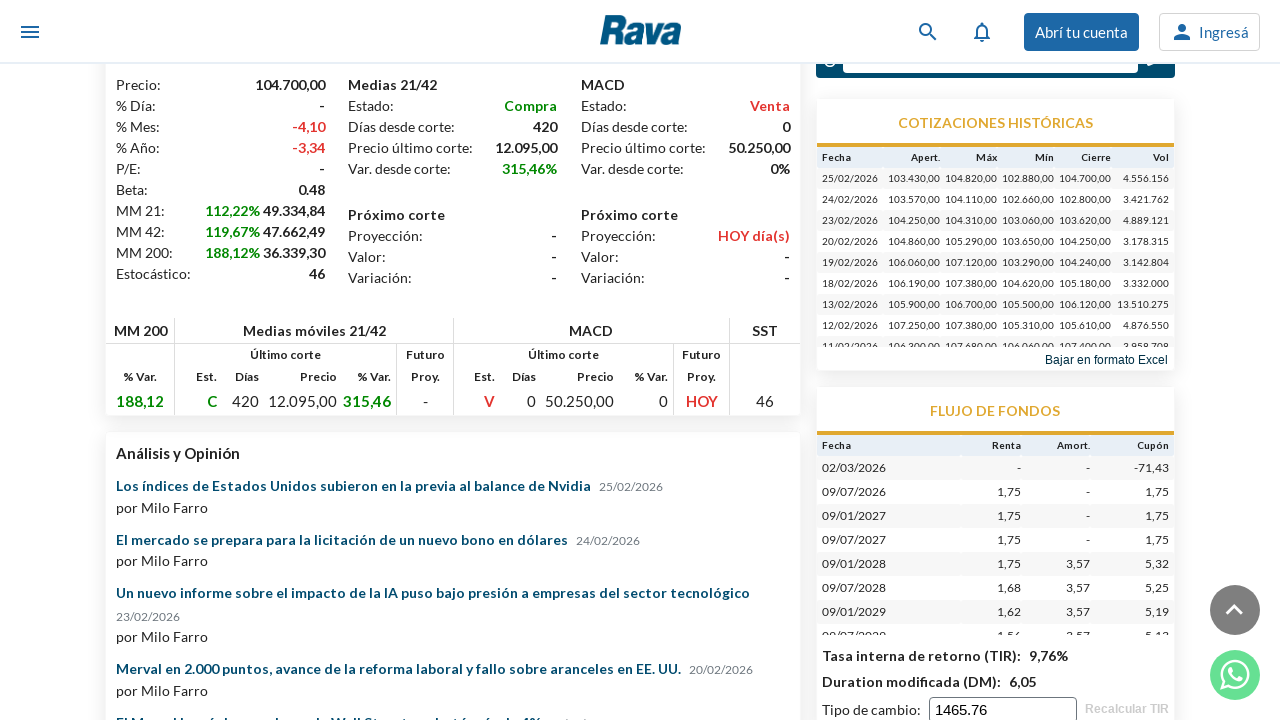

Waited 5 seconds for page to load after clicking button
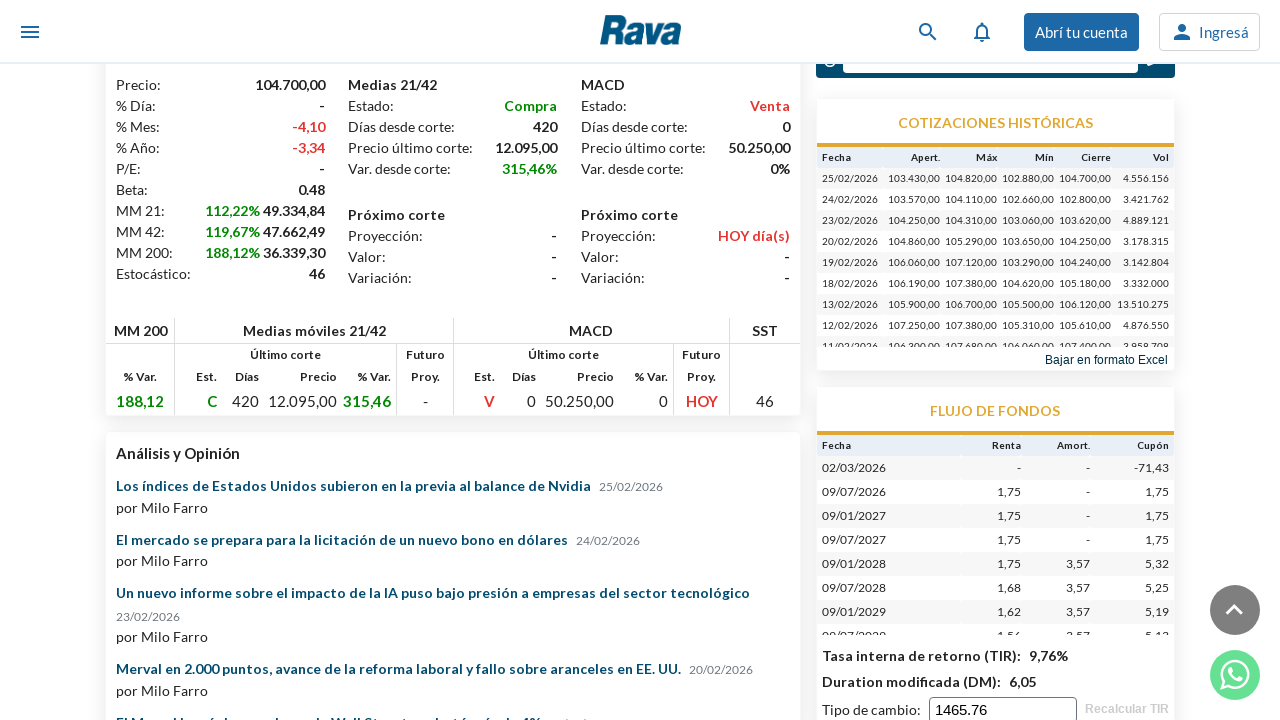

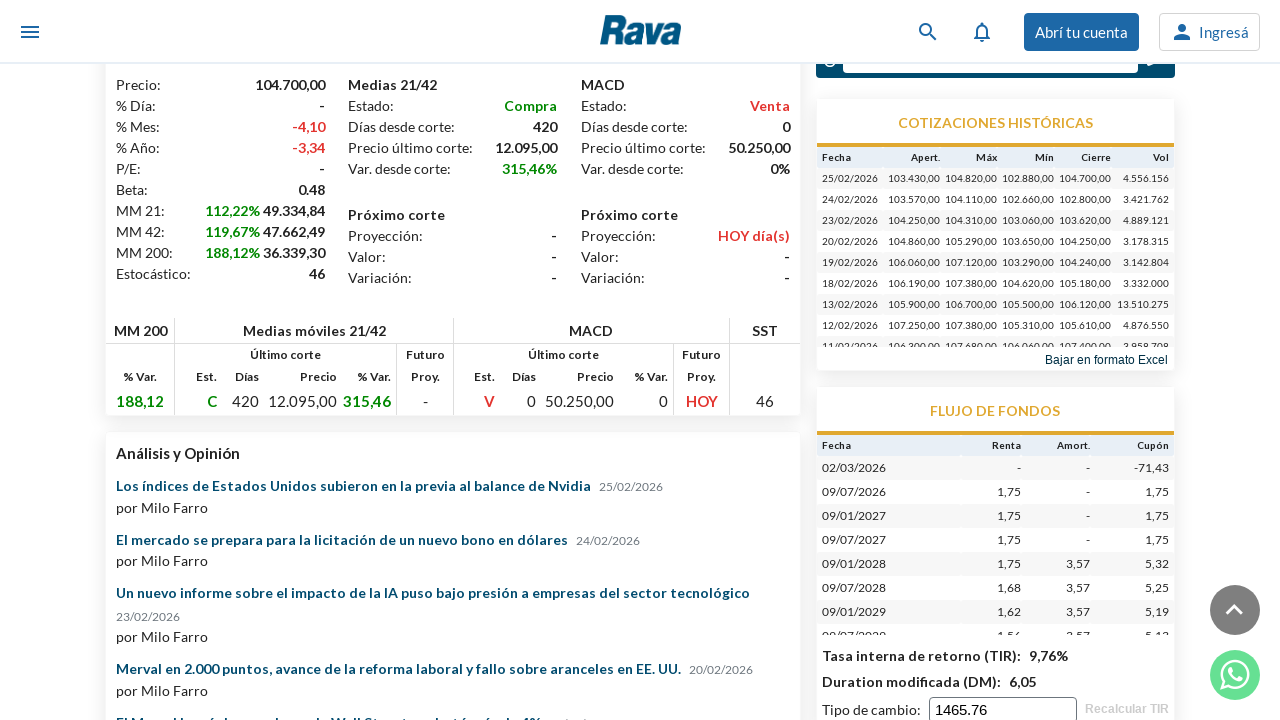